Tests jQuery UI datepicker functionality by opening the datepicker, navigating to a specific month/year using previous button, and selecting a specific date

Starting URL: https://jqueryui.com/datepicker/

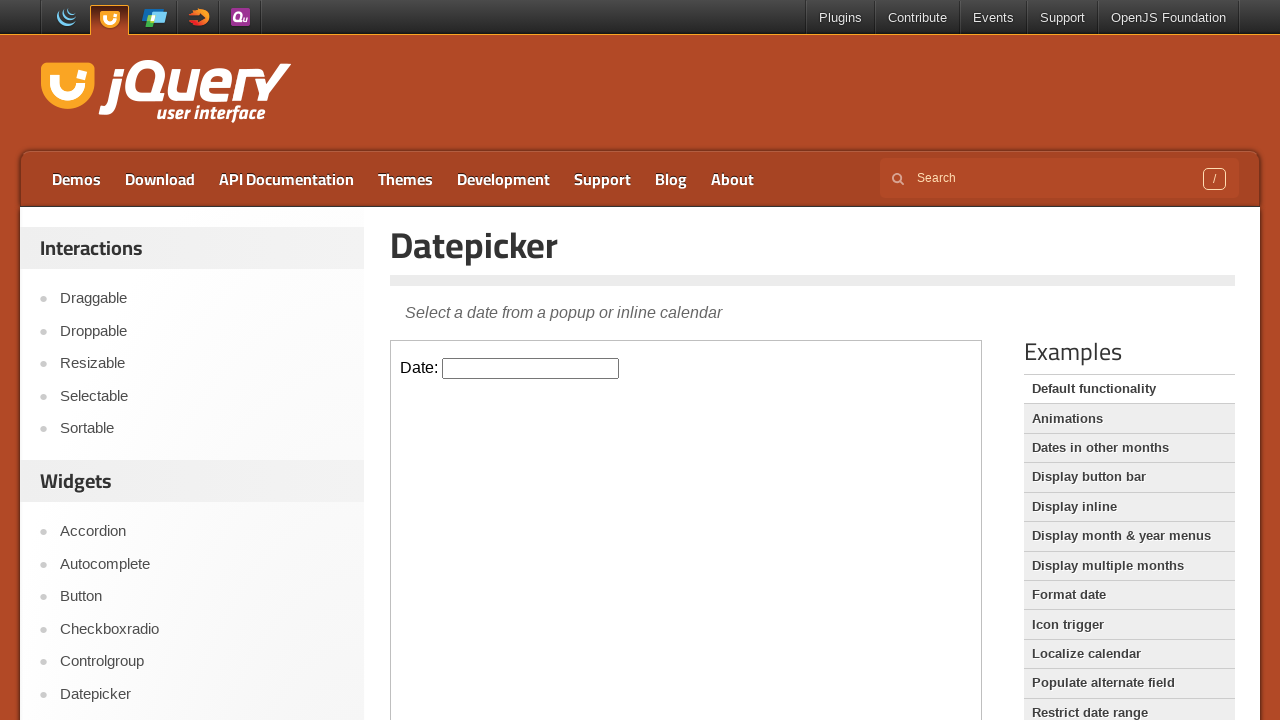

Located iframe containing datepicker
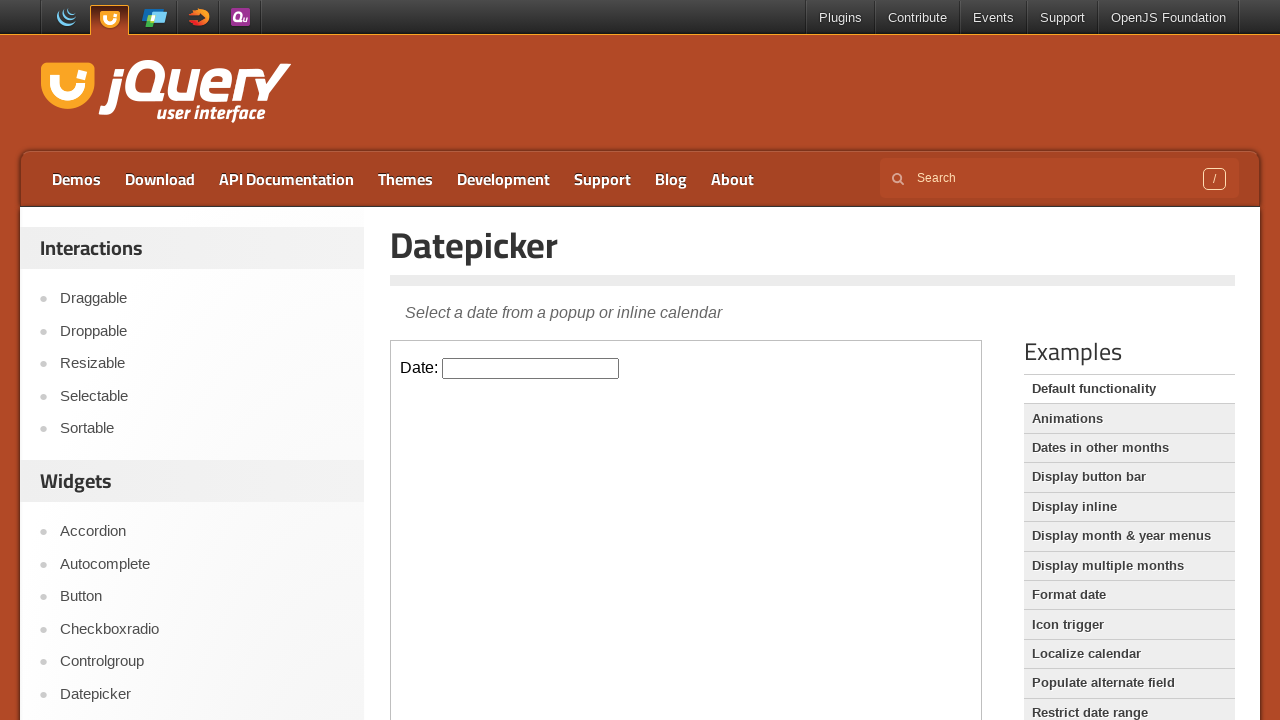

Clicked datepicker input to open calendar at (531, 368) on iframe >> nth=0 >> internal:control=enter-frame >> #datepicker
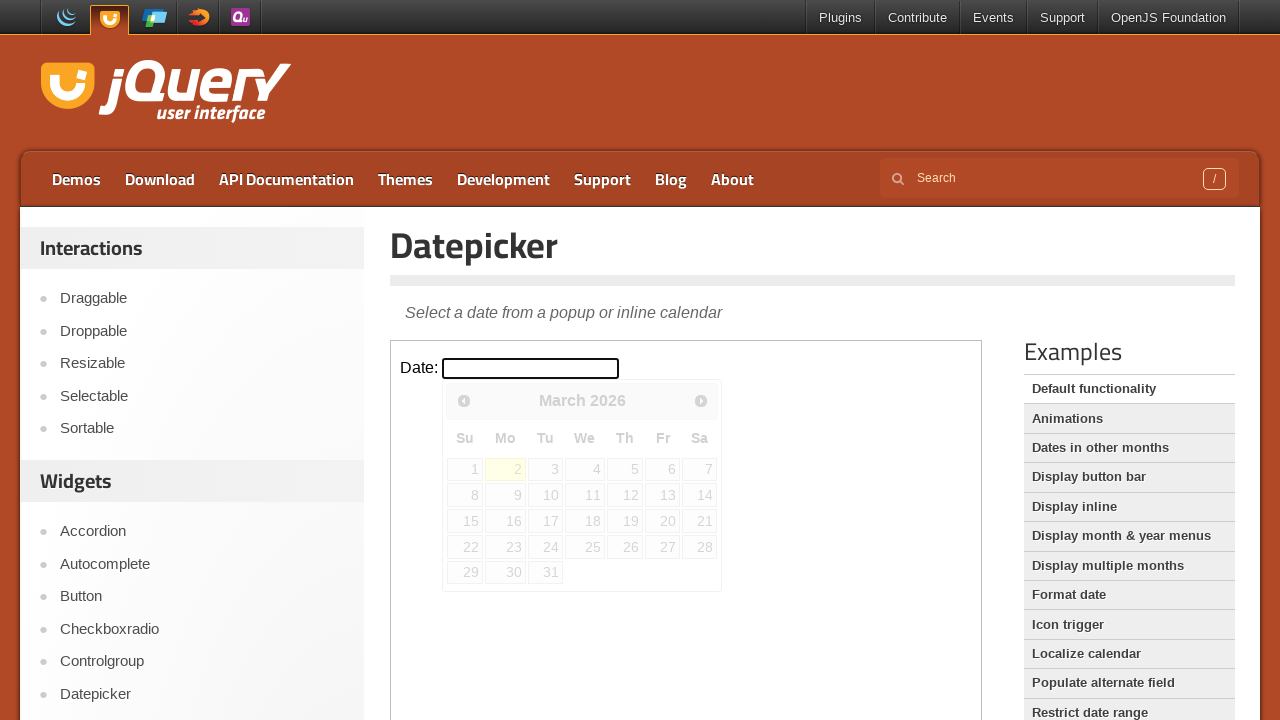

Retrieved current month 'March' and year '2026'
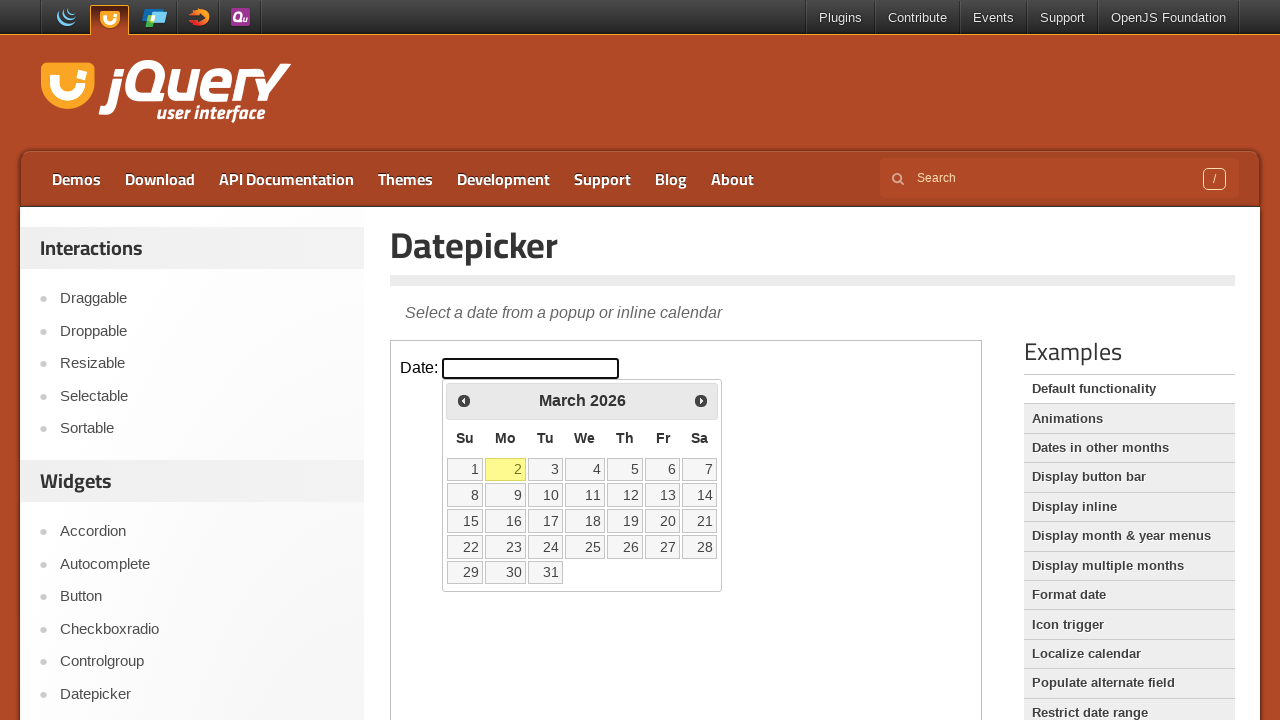

Clicked Previous button to navigate to earlier month at (464, 400) on iframe >> nth=0 >> internal:control=enter-frame >> span:text('Prev')
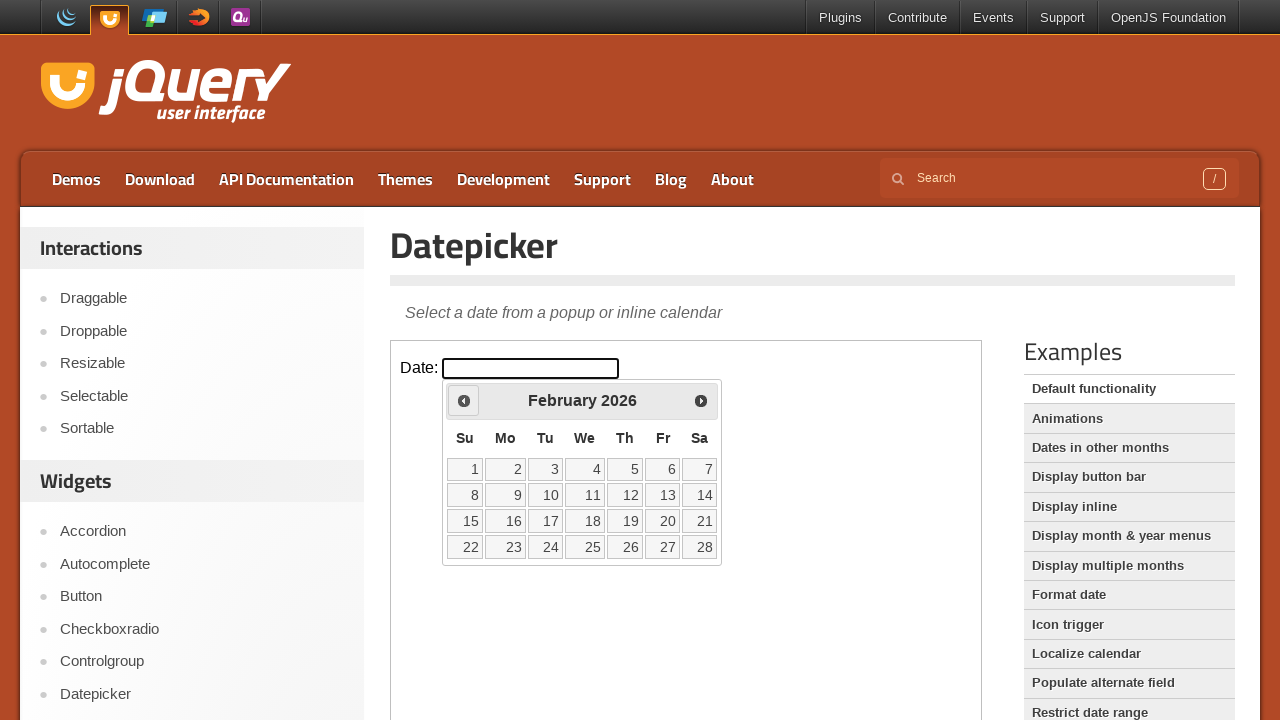

Waited for calendar to update after clicking Previous
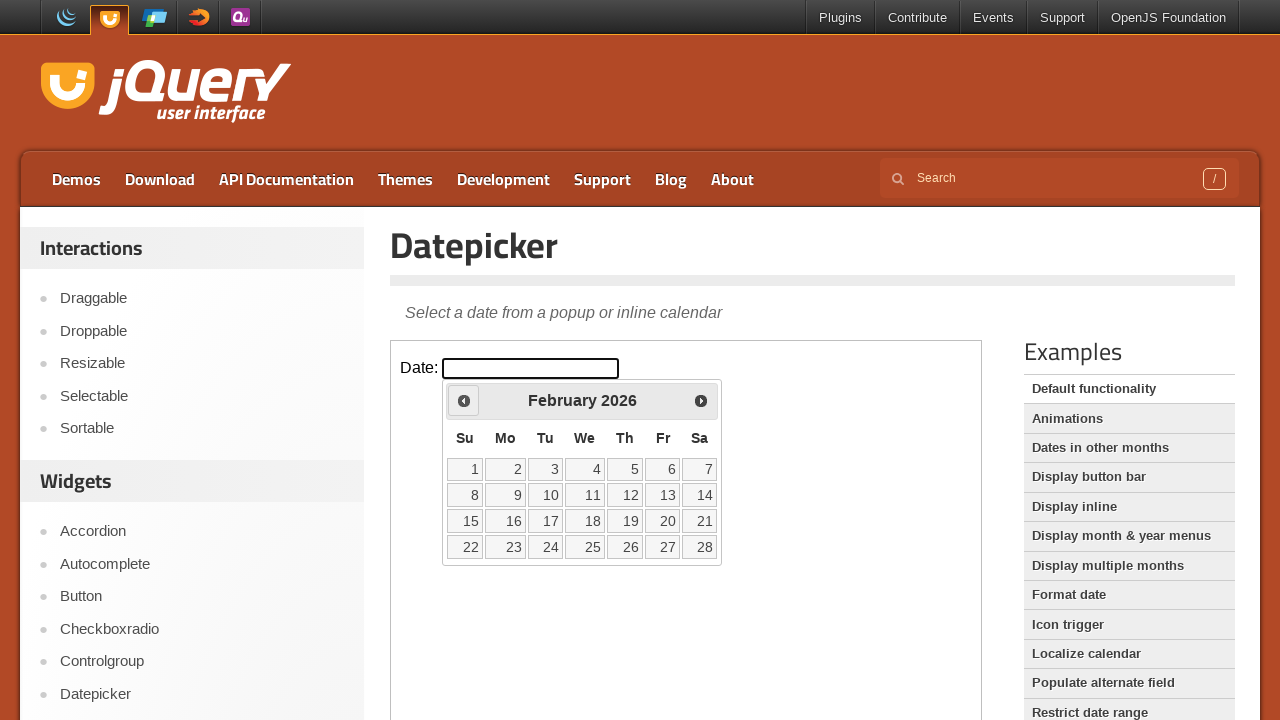

Retrieved current month 'February' and year '2026'
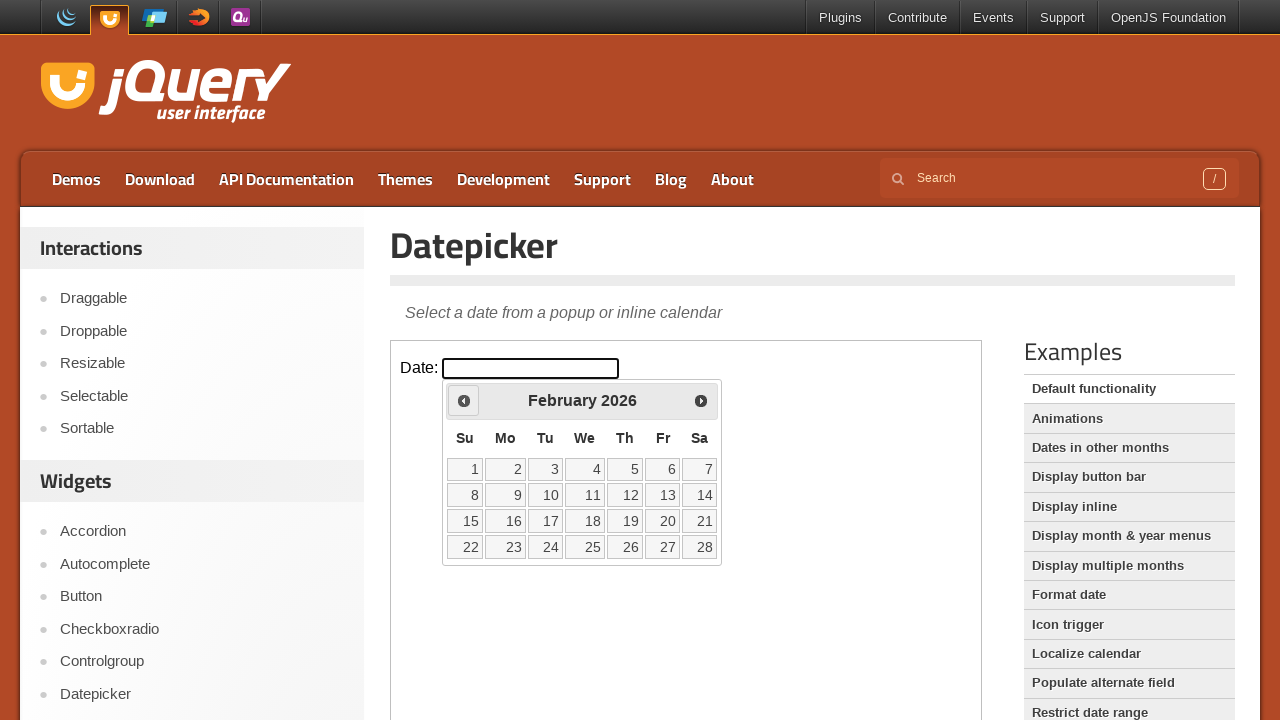

Clicked Previous button to navigate to earlier month at (464, 400) on iframe >> nth=0 >> internal:control=enter-frame >> span:text('Prev')
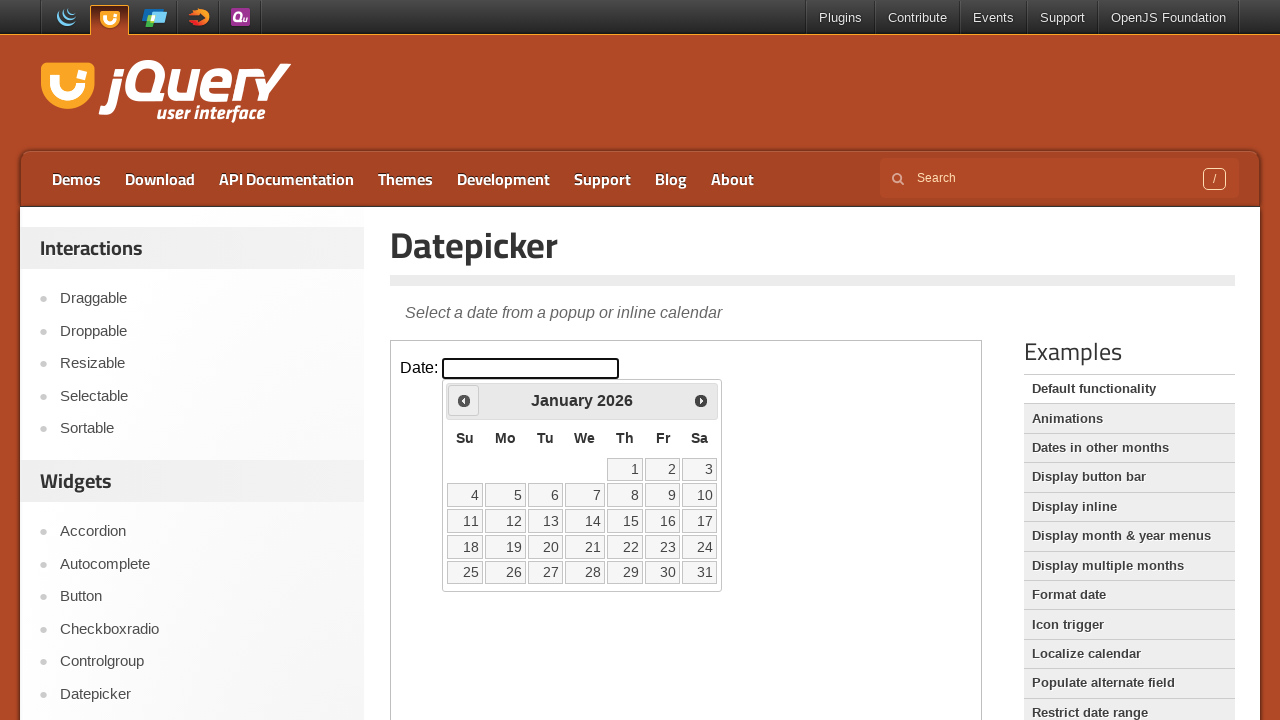

Waited for calendar to update after clicking Previous
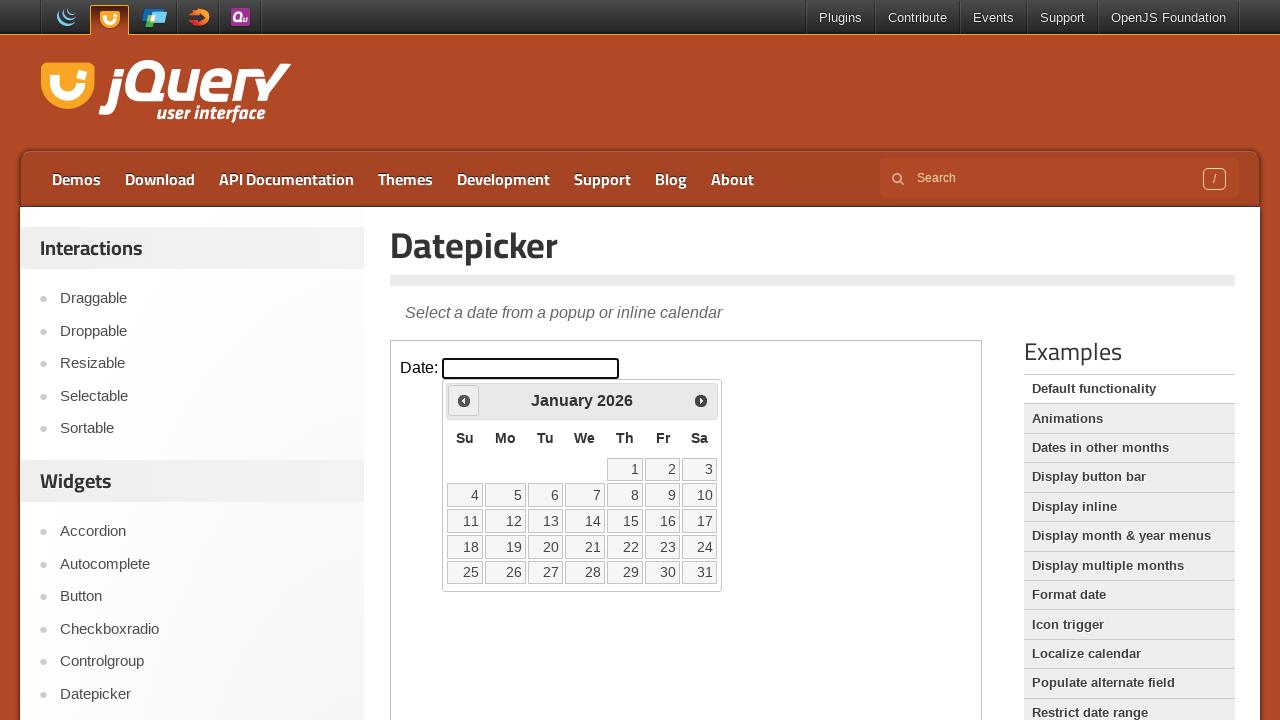

Retrieved current month 'January' and year '2026'
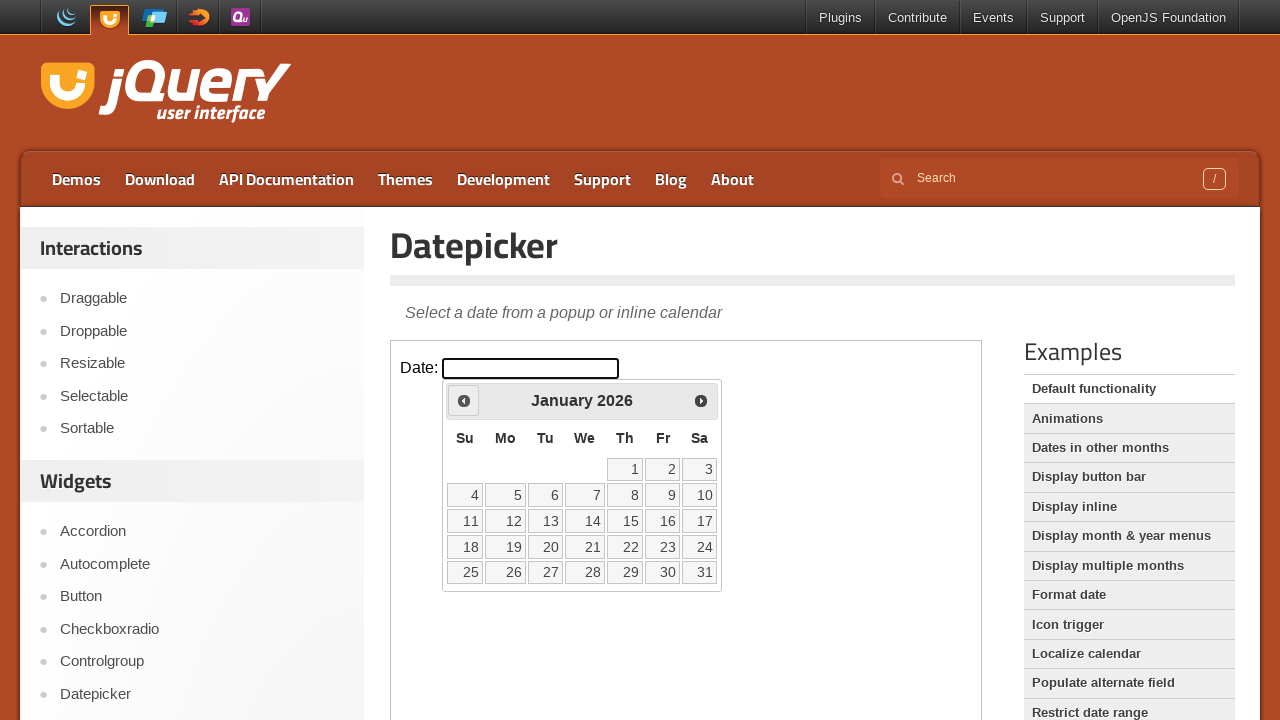

Clicked Previous button to navigate to earlier month at (464, 400) on iframe >> nth=0 >> internal:control=enter-frame >> span:text('Prev')
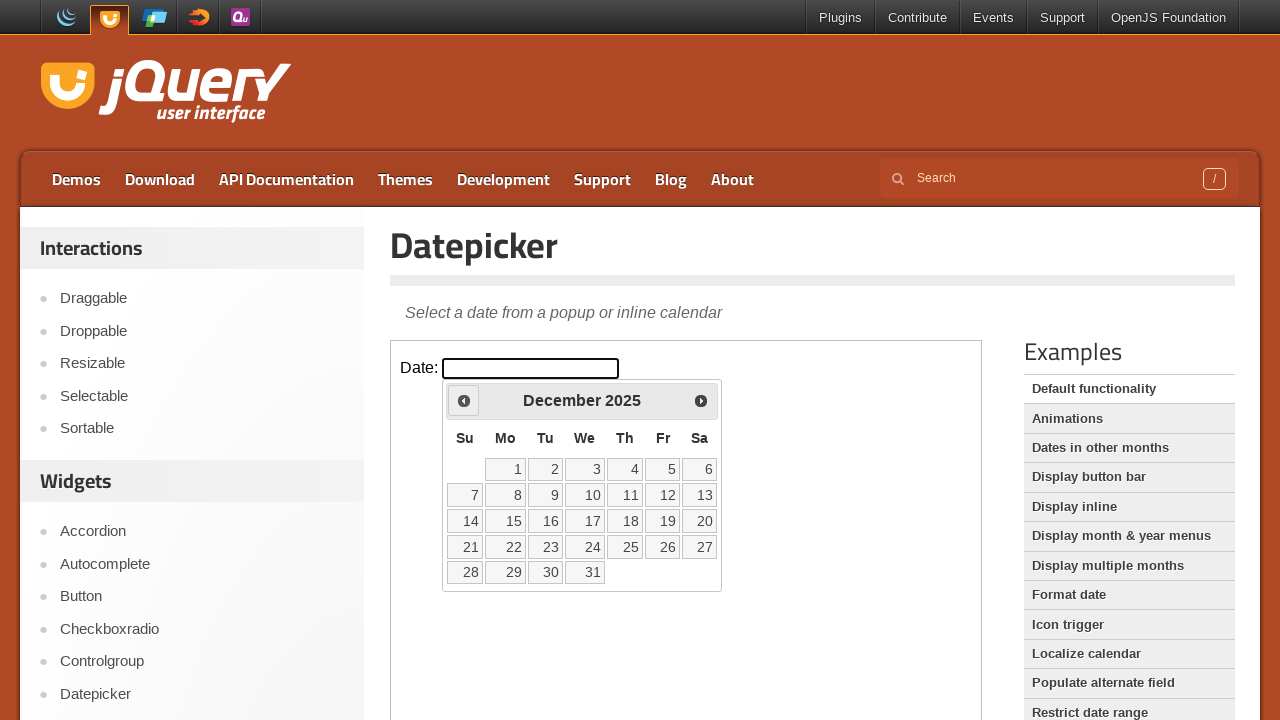

Waited for calendar to update after clicking Previous
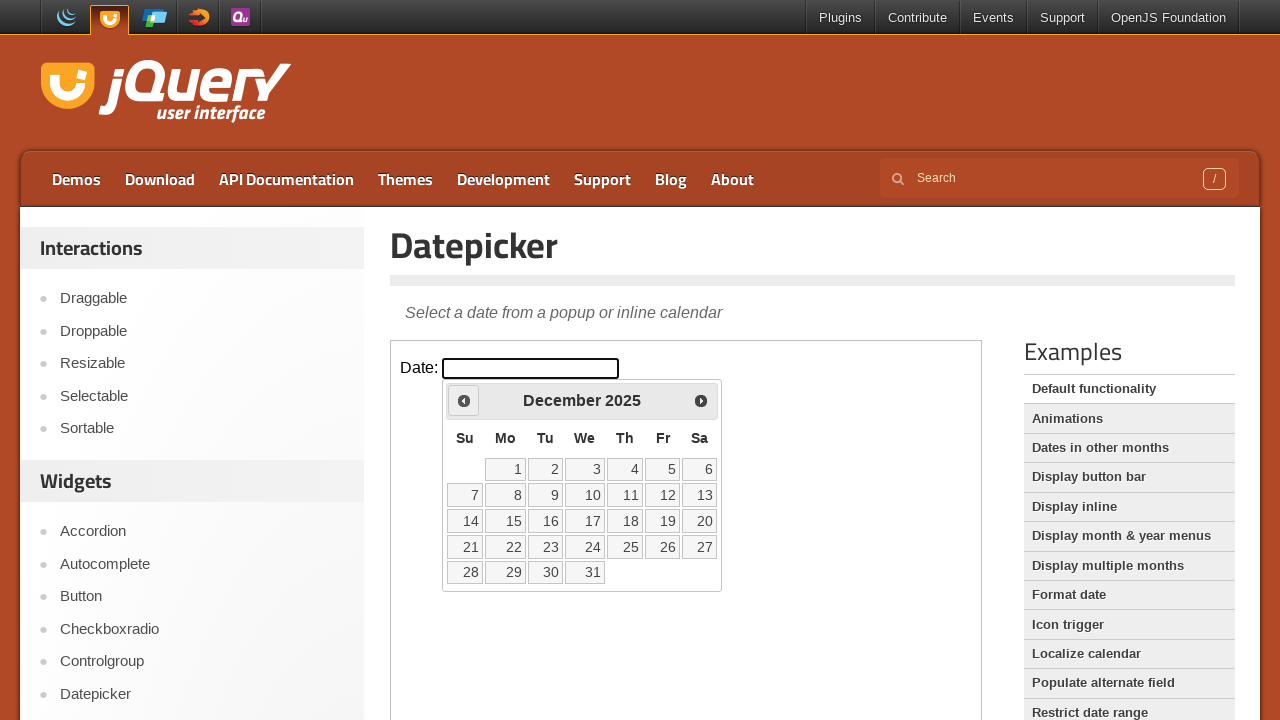

Retrieved current month 'December' and year '2025'
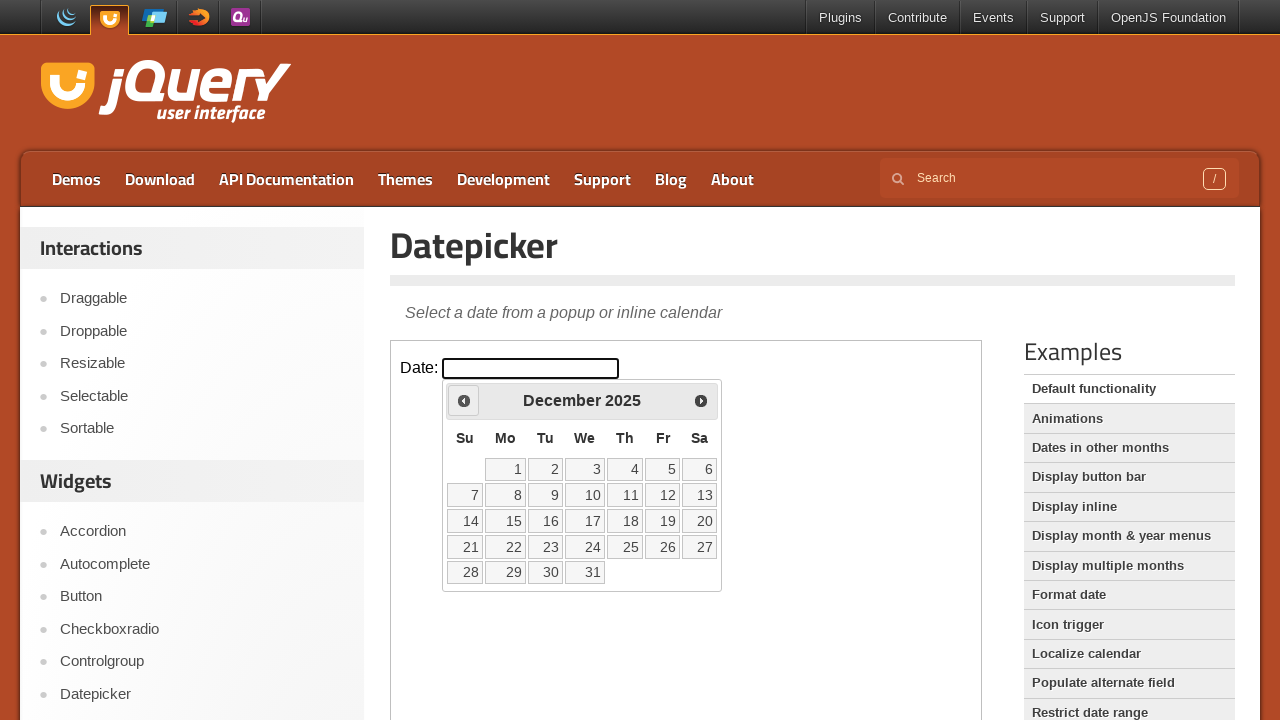

Clicked Previous button to navigate to earlier month at (464, 400) on iframe >> nth=0 >> internal:control=enter-frame >> span:text('Prev')
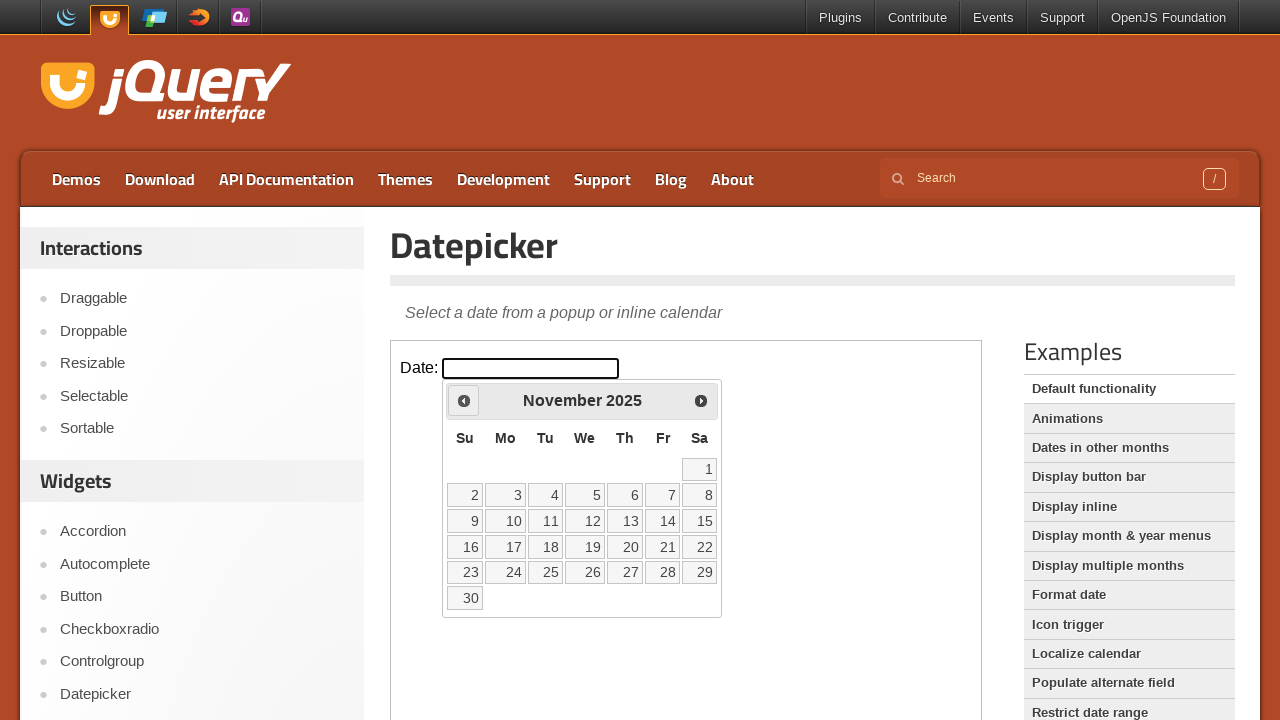

Waited for calendar to update after clicking Previous
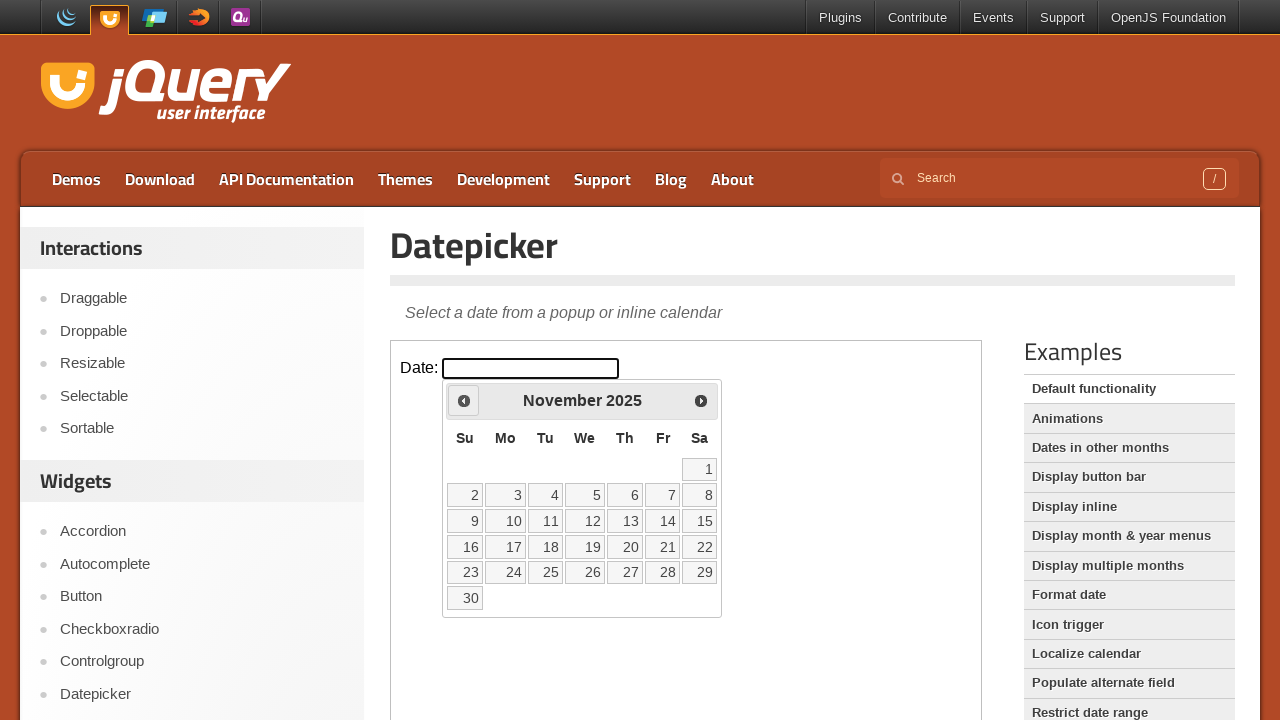

Retrieved current month 'November' and year '2025'
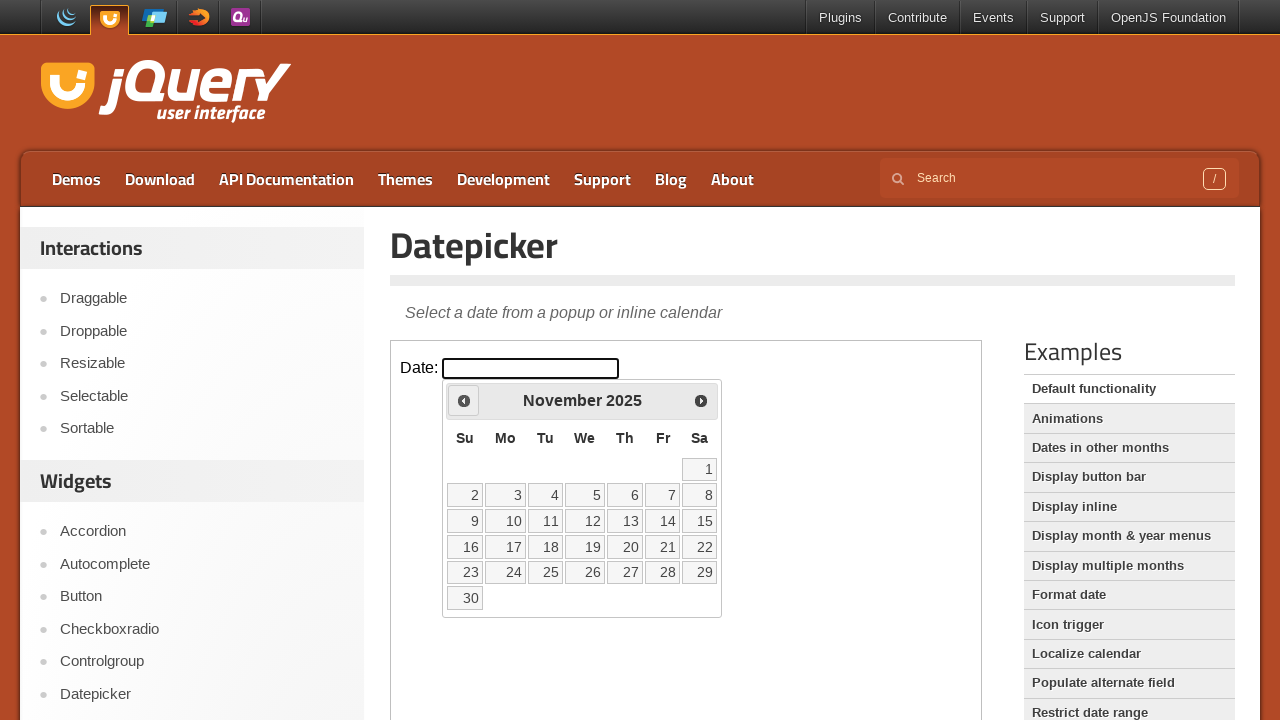

Clicked Previous button to navigate to earlier month at (464, 400) on iframe >> nth=0 >> internal:control=enter-frame >> span:text('Prev')
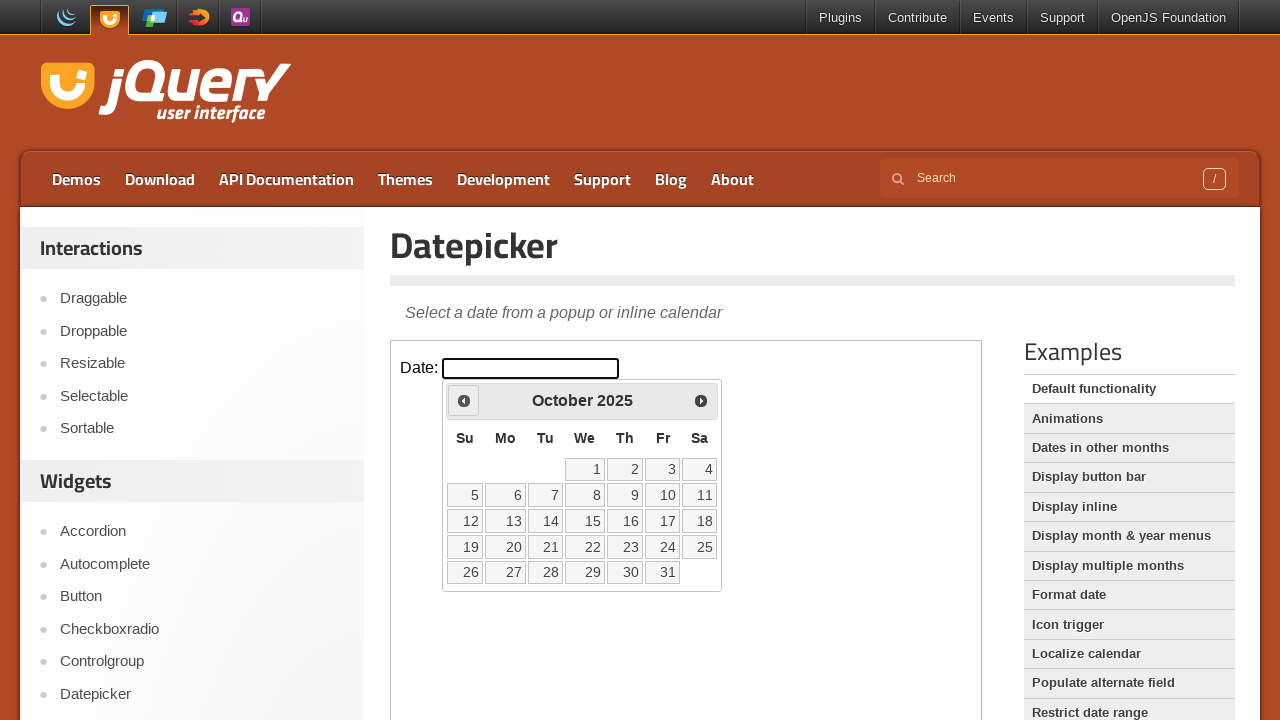

Waited for calendar to update after clicking Previous
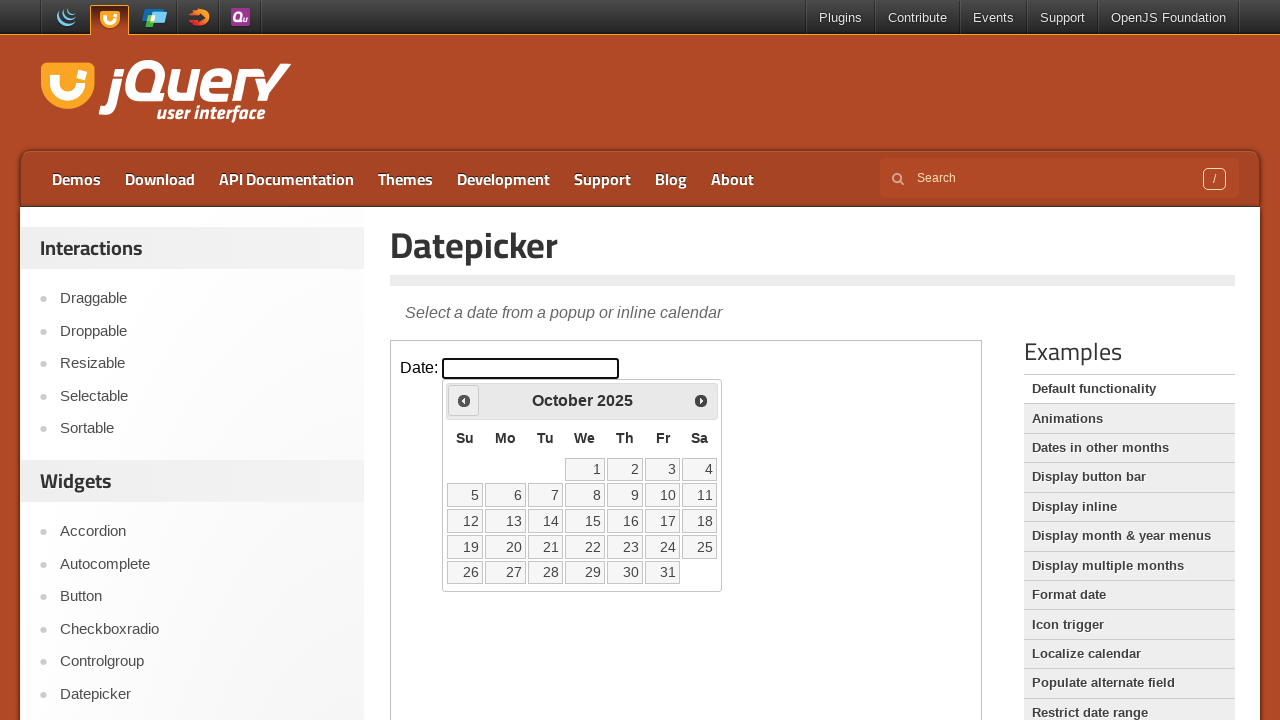

Retrieved current month 'October' and year '2025'
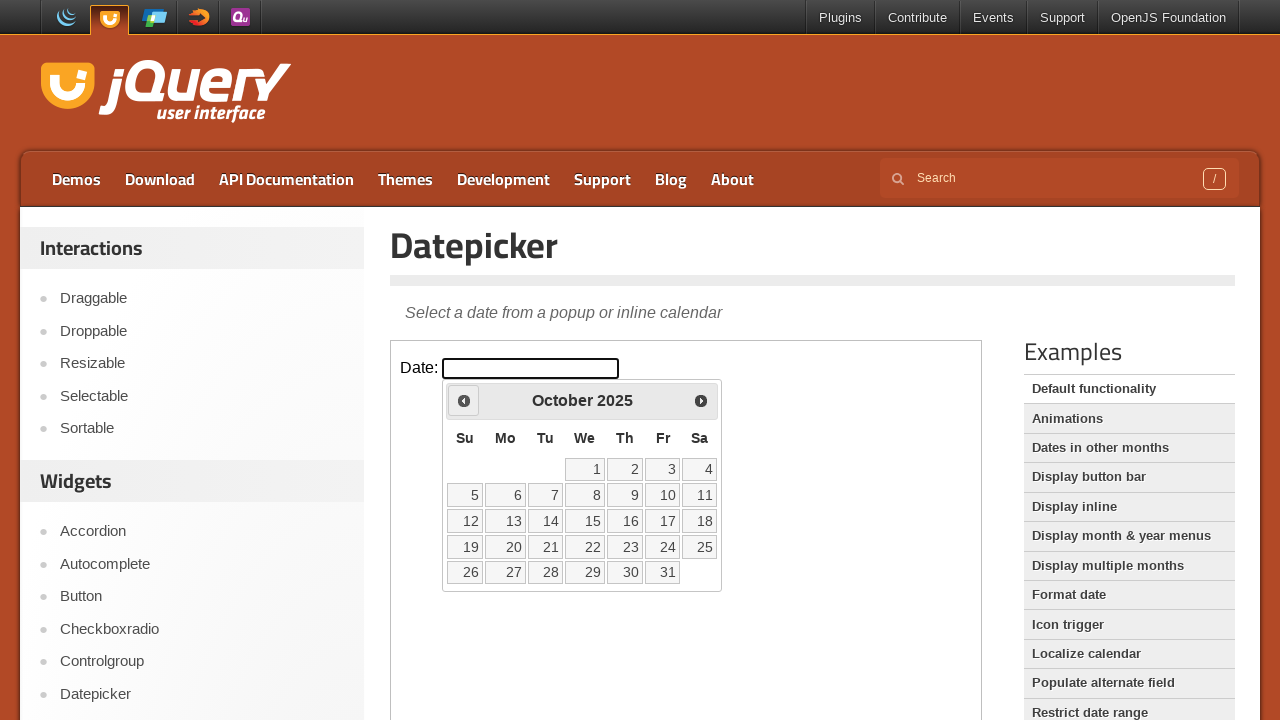

Clicked Previous button to navigate to earlier month at (464, 400) on iframe >> nth=0 >> internal:control=enter-frame >> span:text('Prev')
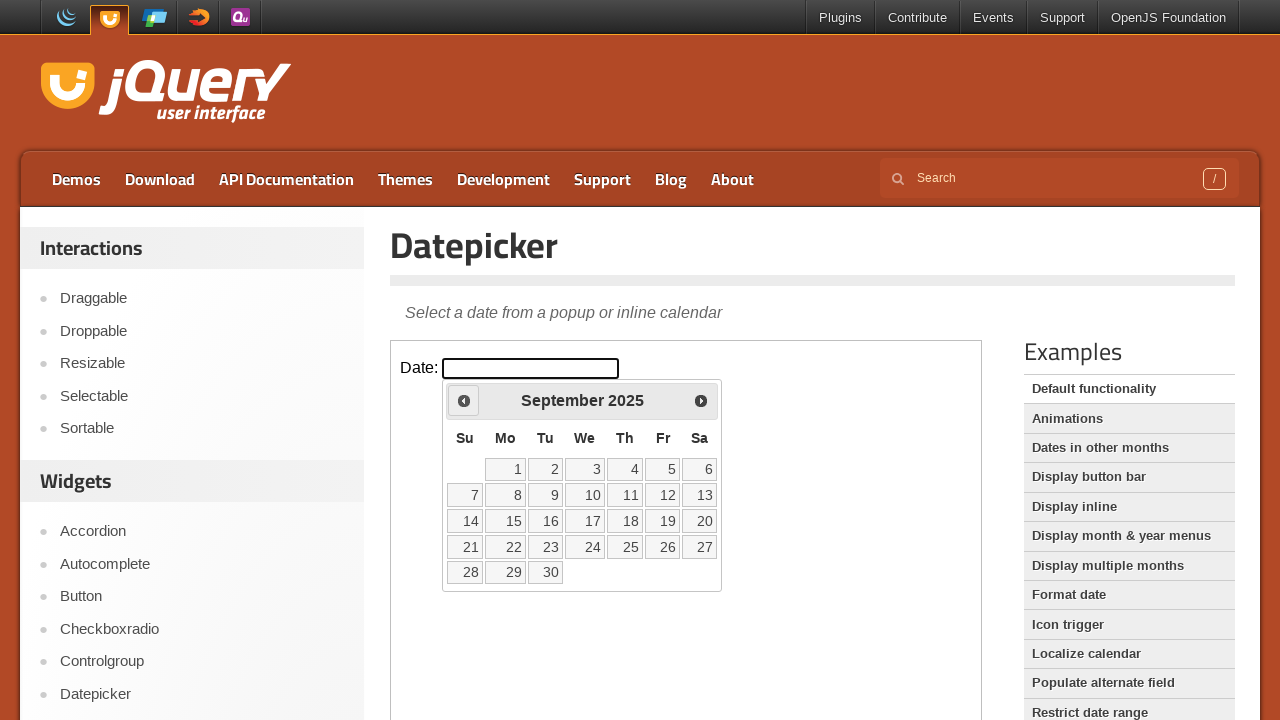

Waited for calendar to update after clicking Previous
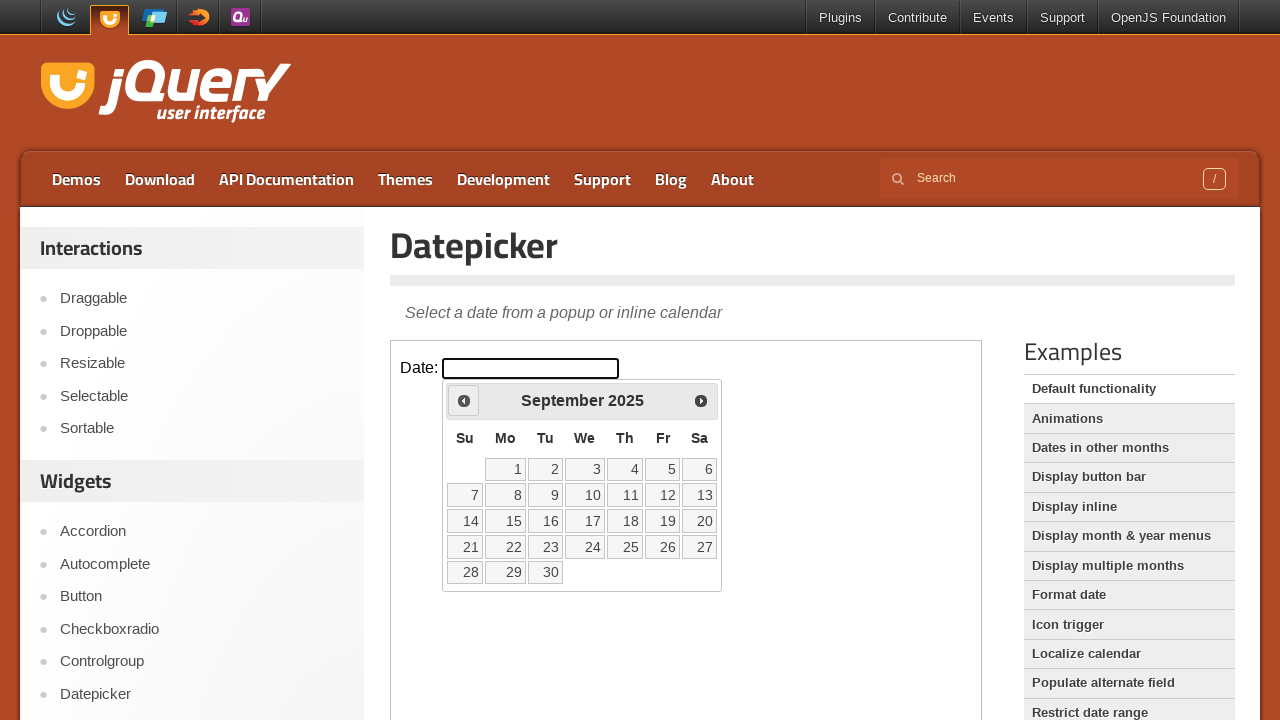

Retrieved current month 'September' and year '2025'
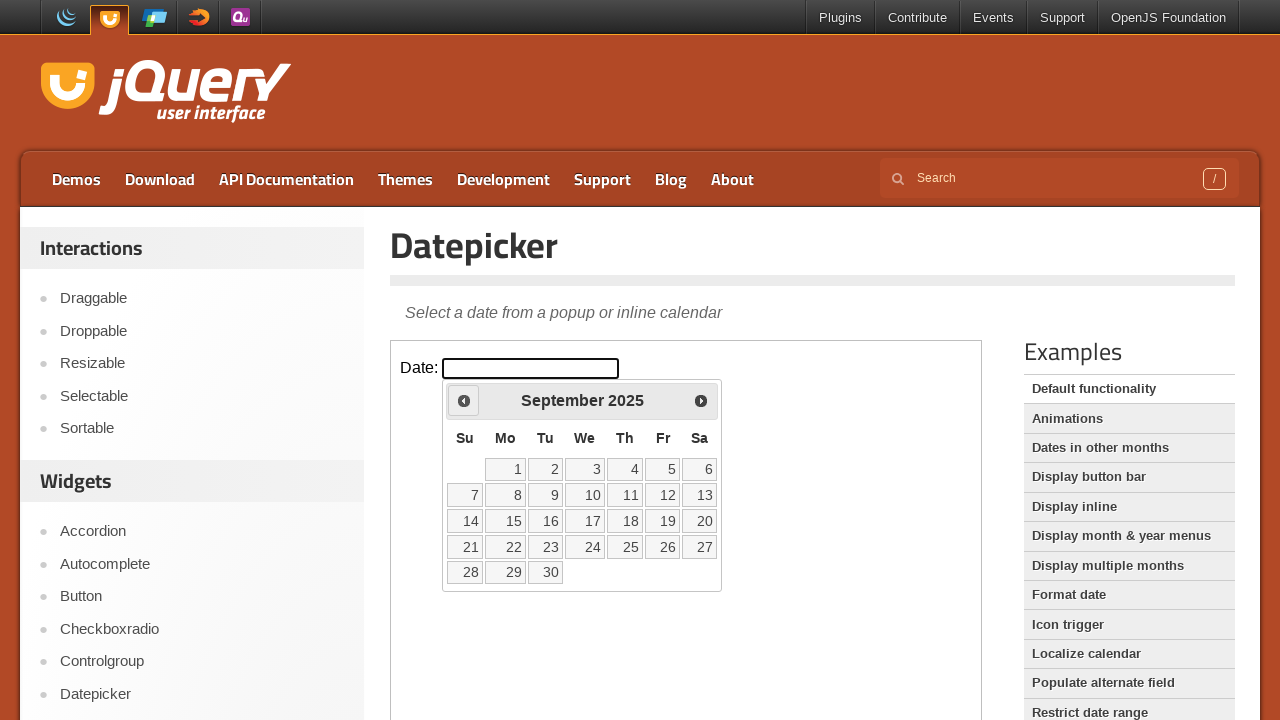

Clicked Previous button to navigate to earlier month at (464, 400) on iframe >> nth=0 >> internal:control=enter-frame >> span:text('Prev')
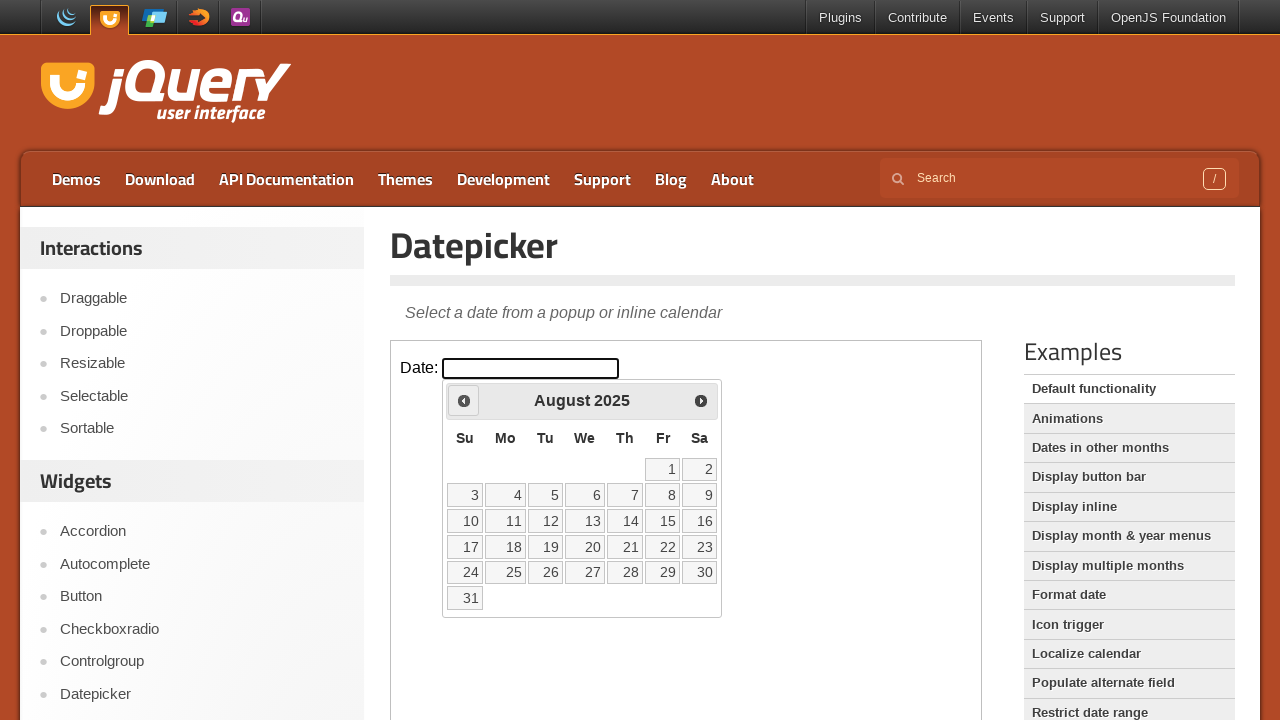

Waited for calendar to update after clicking Previous
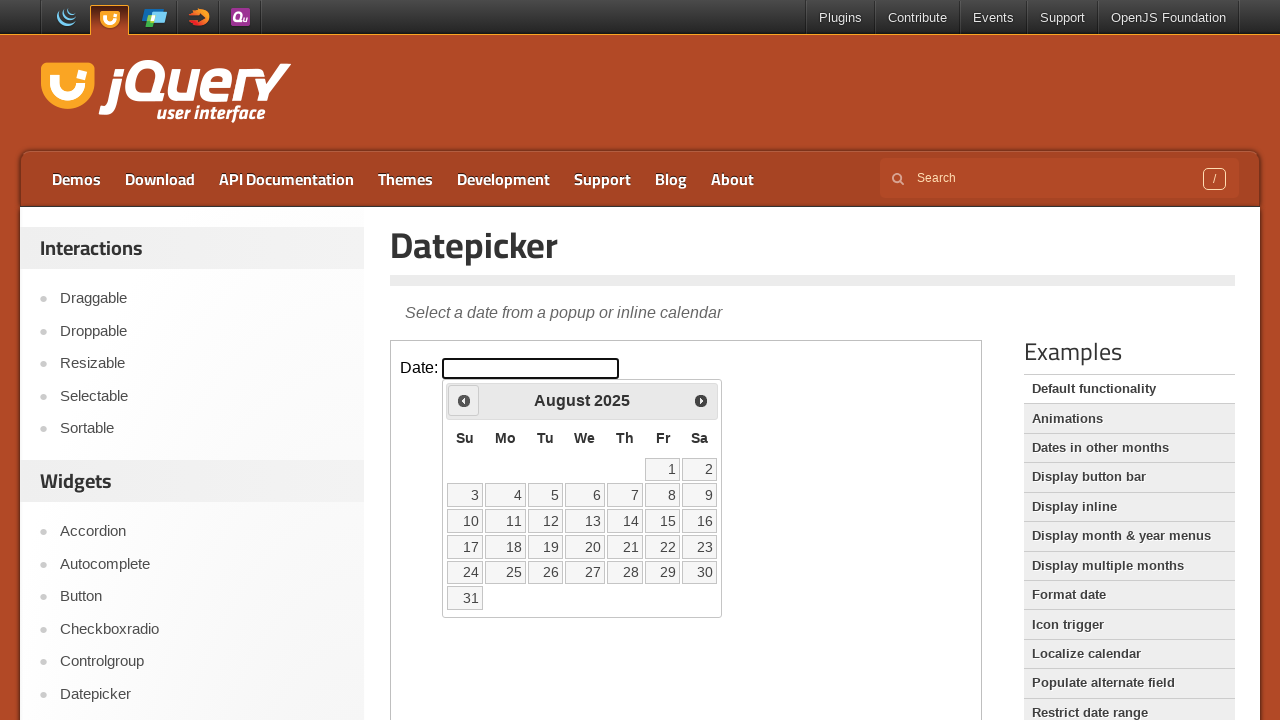

Retrieved current month 'August' and year '2025'
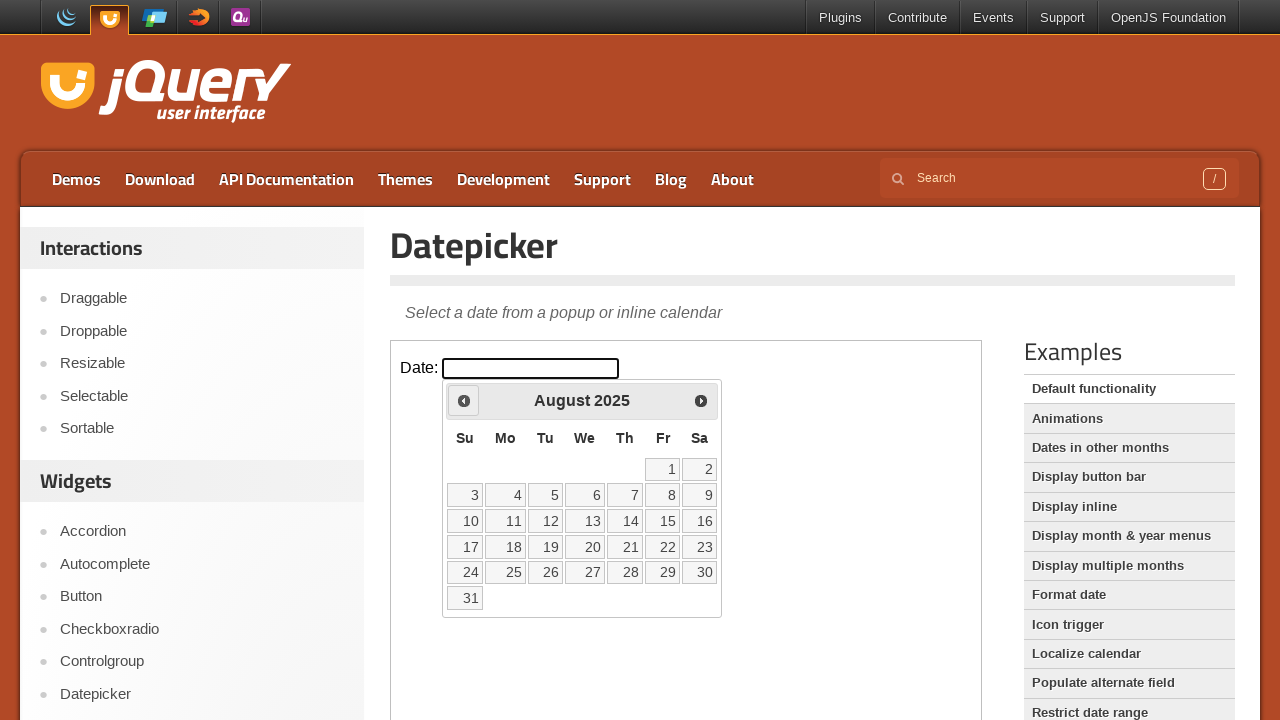

Clicked Previous button to navigate to earlier month at (464, 400) on iframe >> nth=0 >> internal:control=enter-frame >> span:text('Prev')
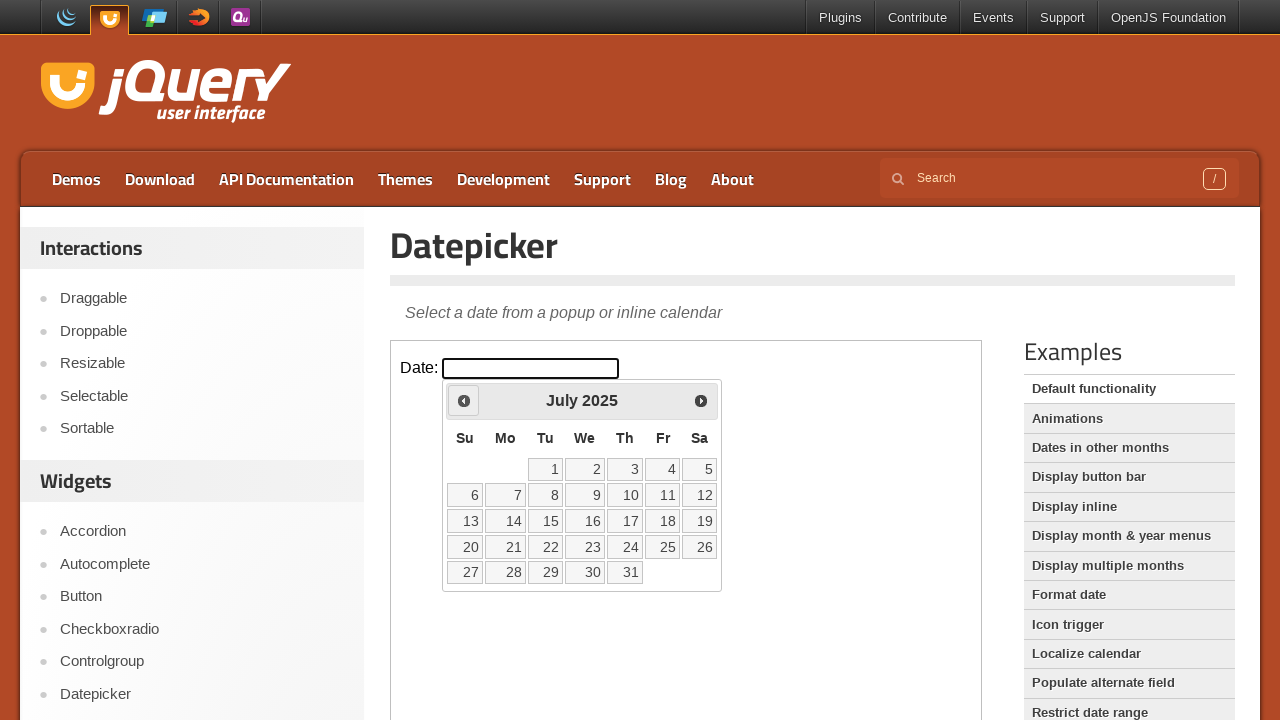

Waited for calendar to update after clicking Previous
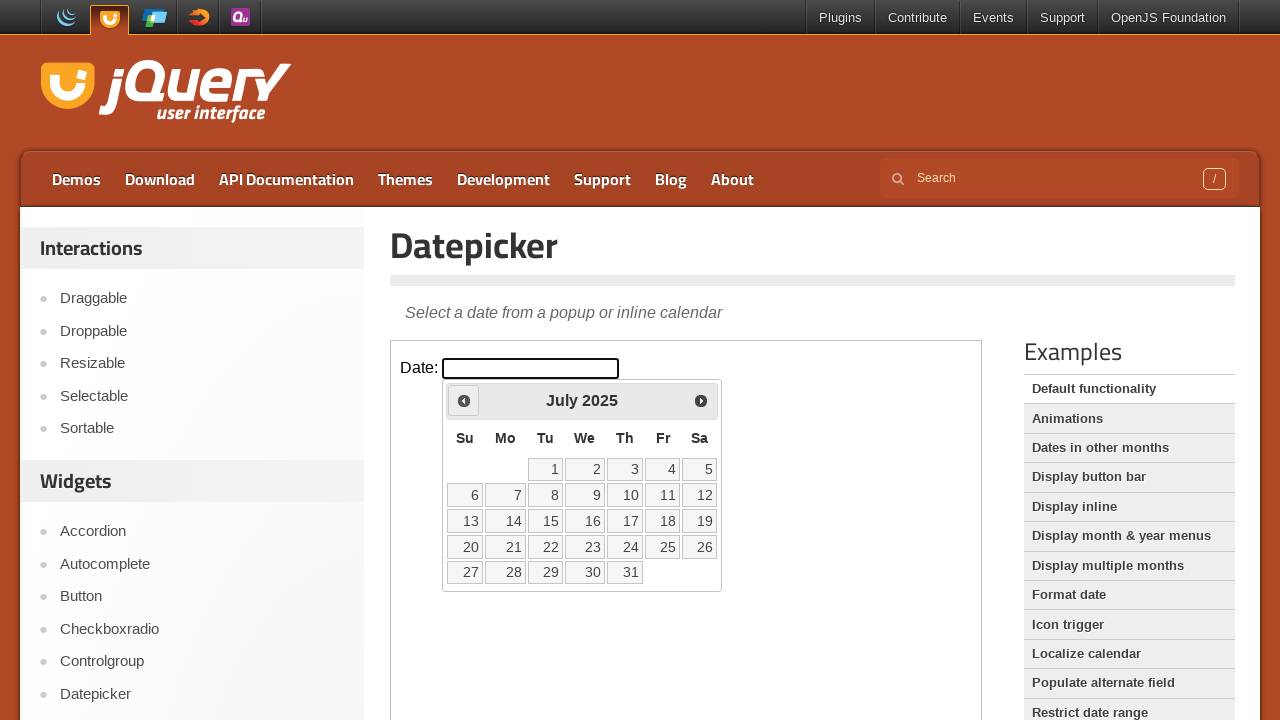

Retrieved current month 'July' and year '2025'
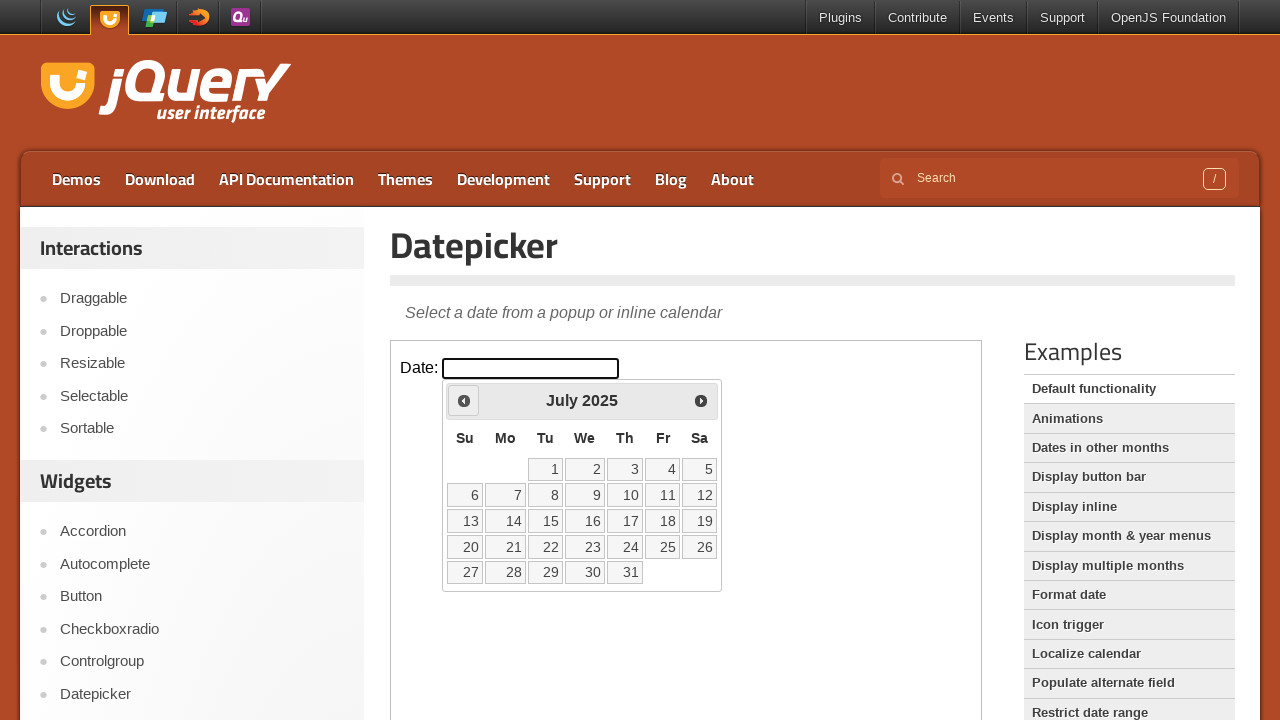

Clicked Previous button to navigate to earlier month at (464, 400) on iframe >> nth=0 >> internal:control=enter-frame >> span:text('Prev')
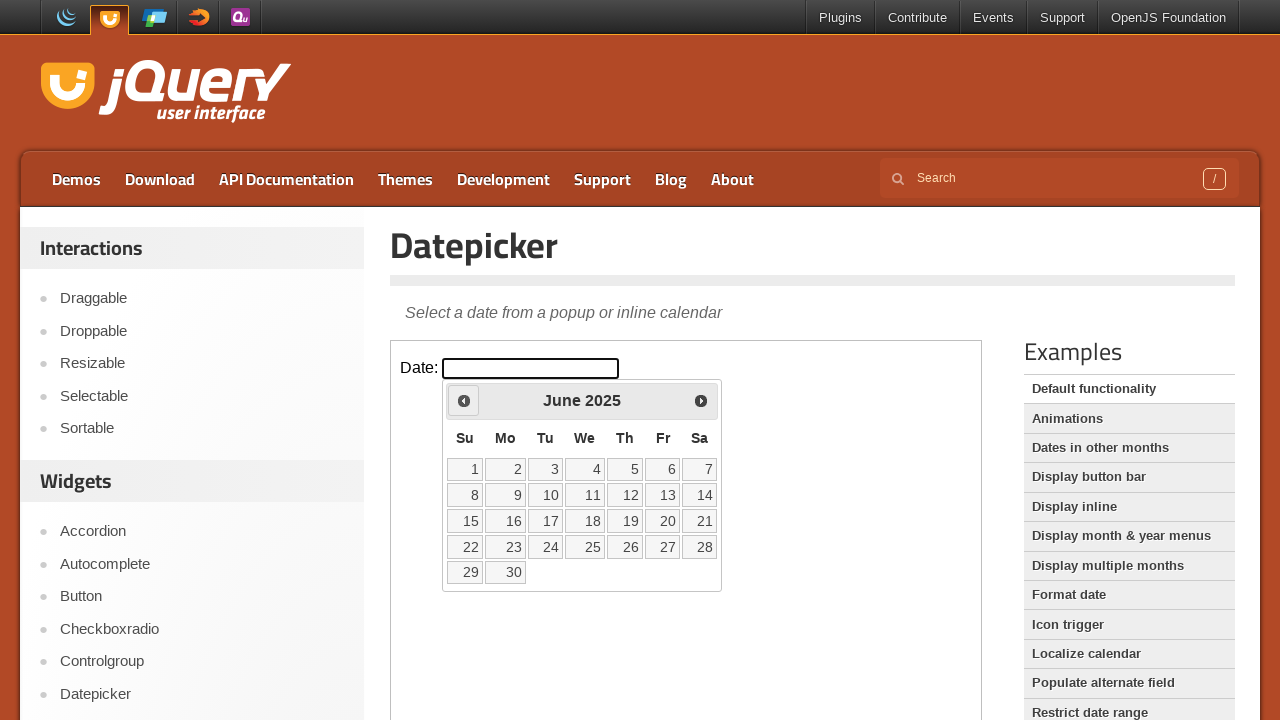

Waited for calendar to update after clicking Previous
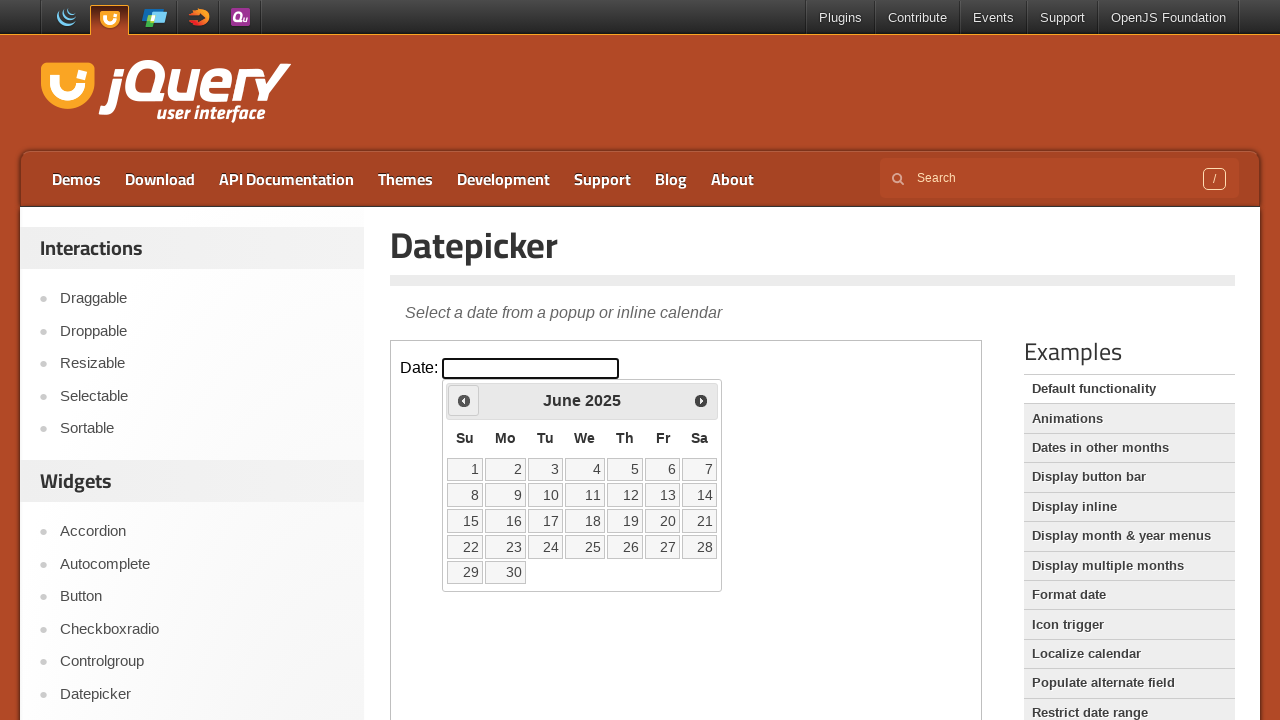

Retrieved current month 'June' and year '2025'
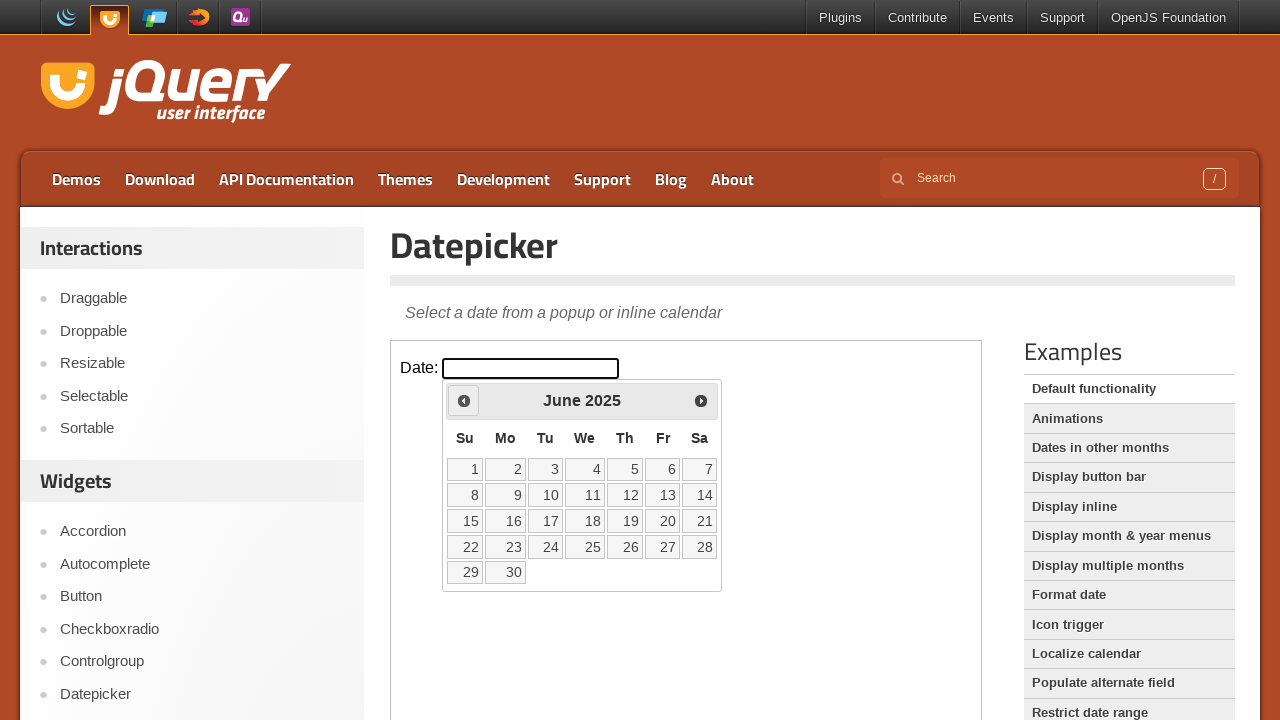

Clicked Previous button to navigate to earlier month at (464, 400) on iframe >> nth=0 >> internal:control=enter-frame >> span:text('Prev')
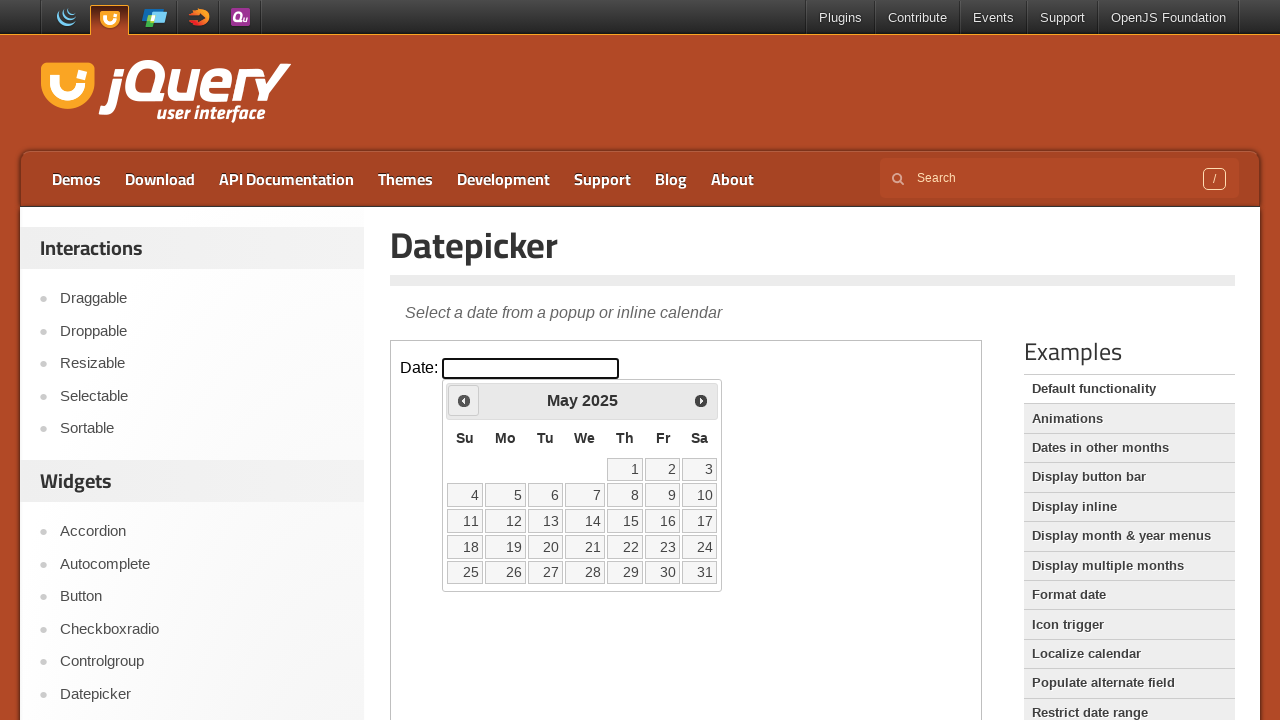

Waited for calendar to update after clicking Previous
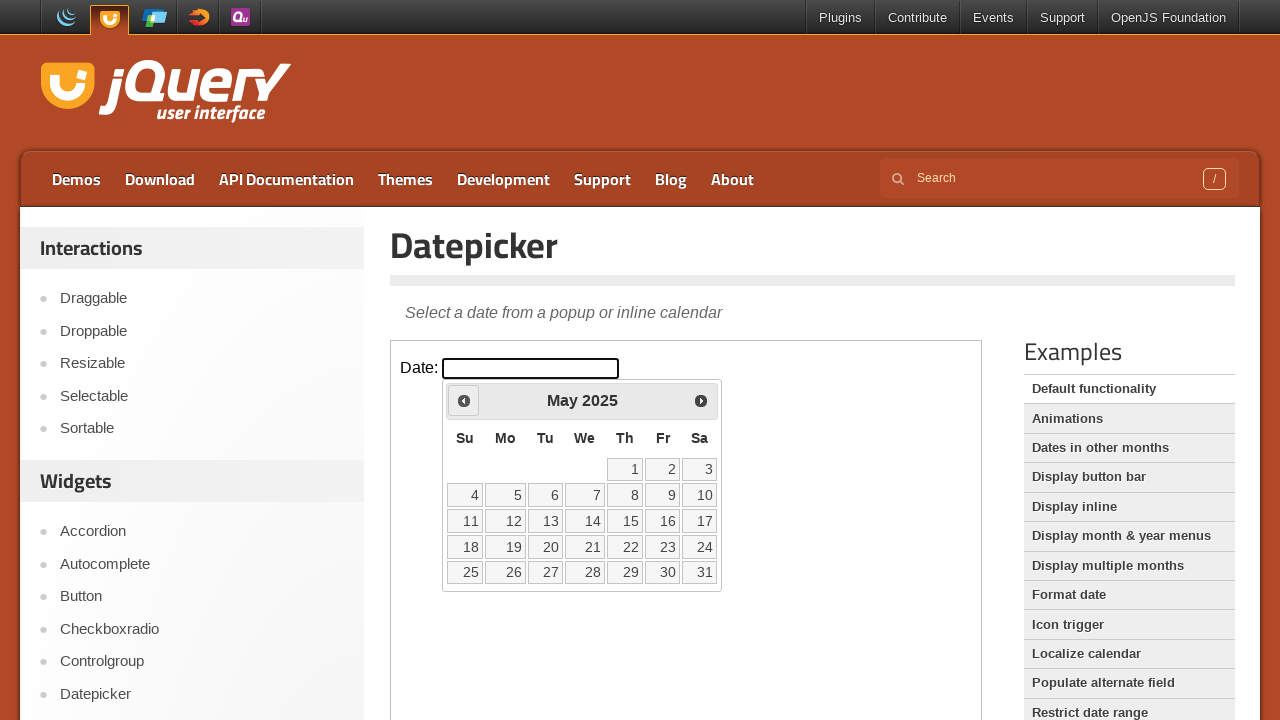

Retrieved current month 'May' and year '2025'
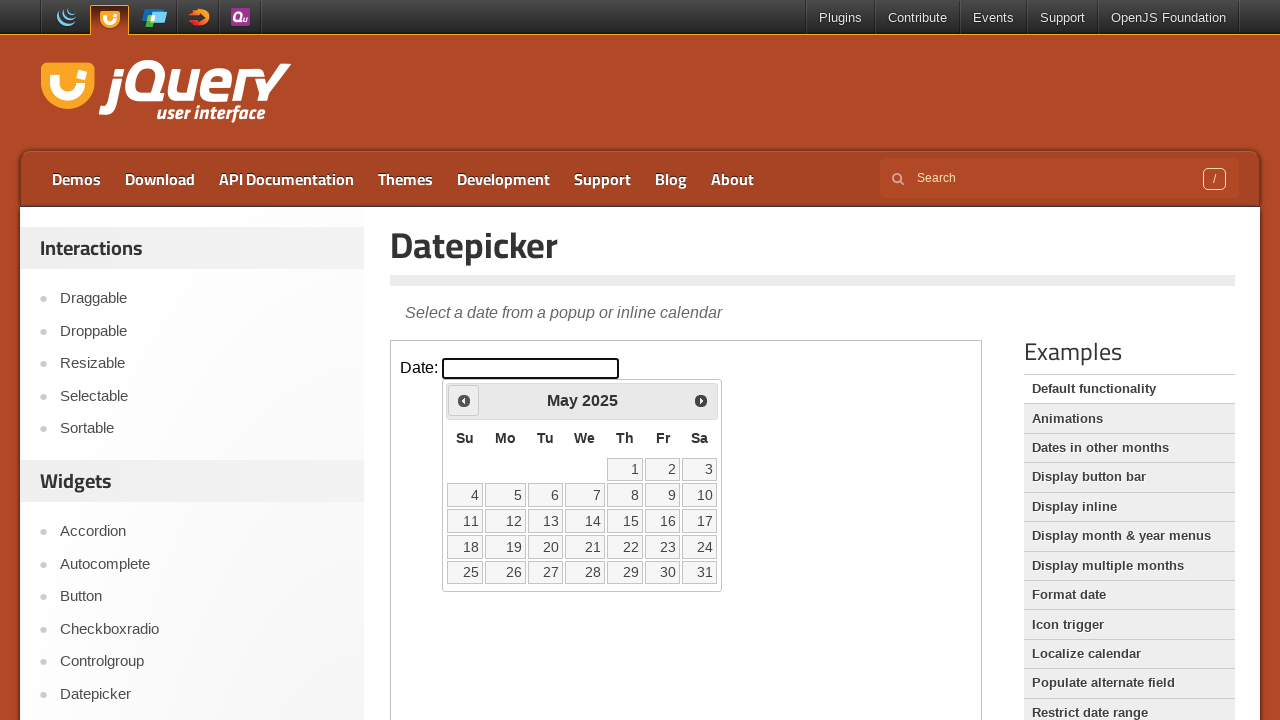

Clicked Previous button to navigate to earlier month at (464, 400) on iframe >> nth=0 >> internal:control=enter-frame >> span:text('Prev')
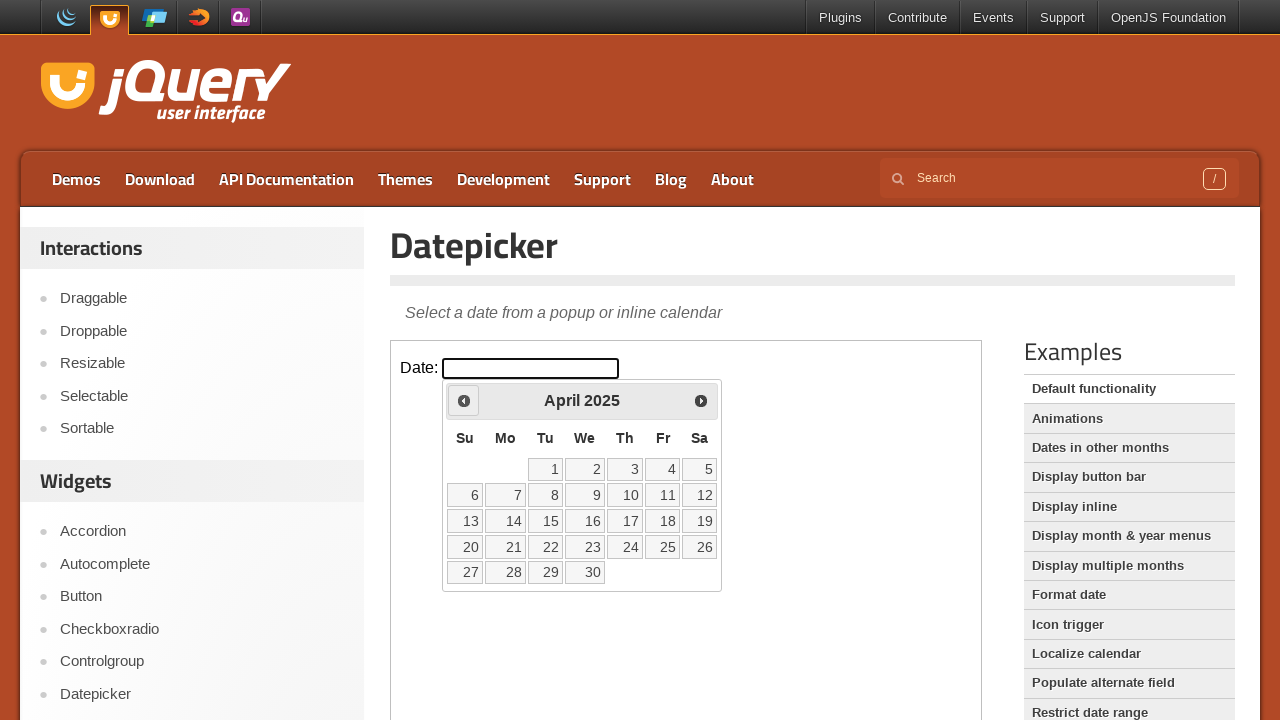

Waited for calendar to update after clicking Previous
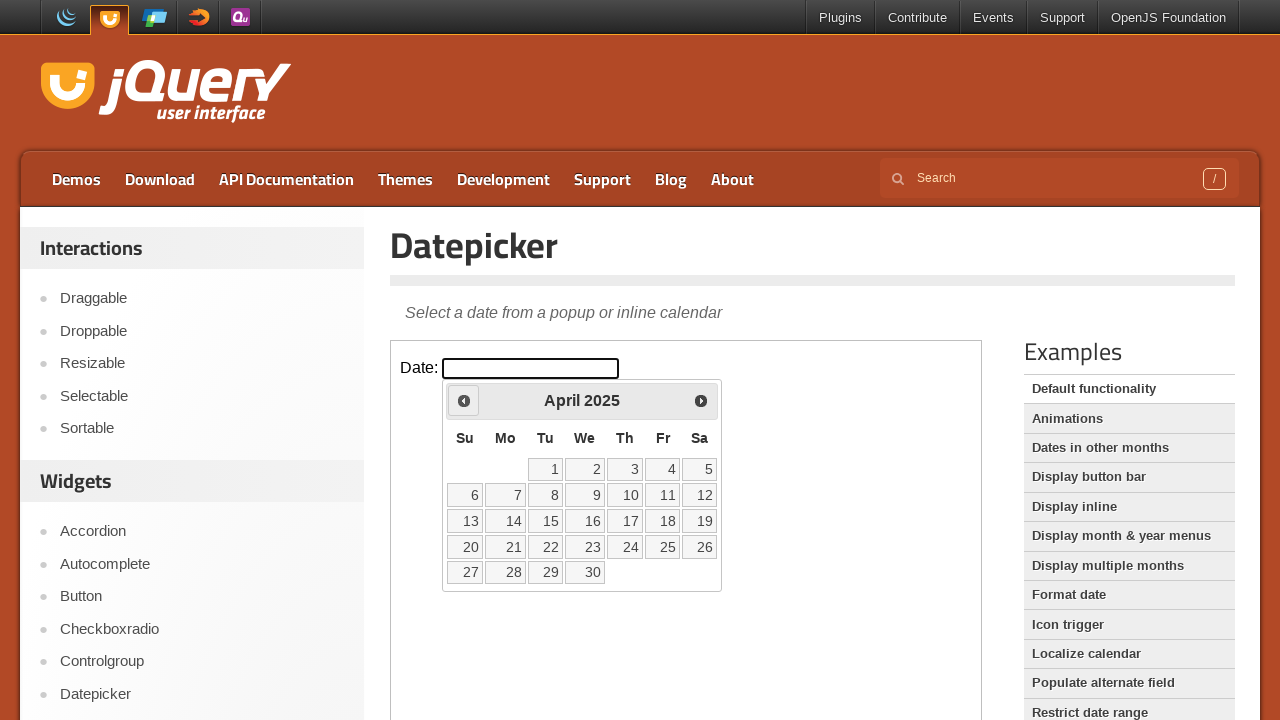

Retrieved current month 'April' and year '2025'
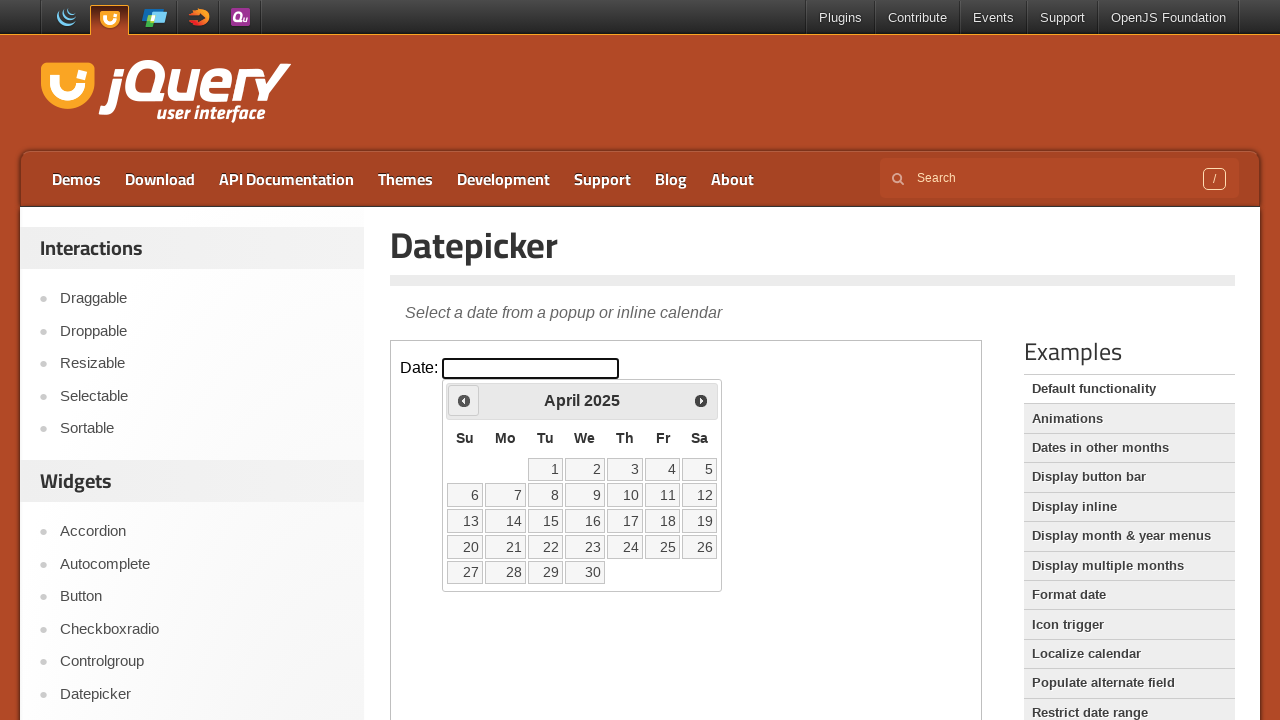

Clicked Previous button to navigate to earlier month at (464, 400) on iframe >> nth=0 >> internal:control=enter-frame >> span:text('Prev')
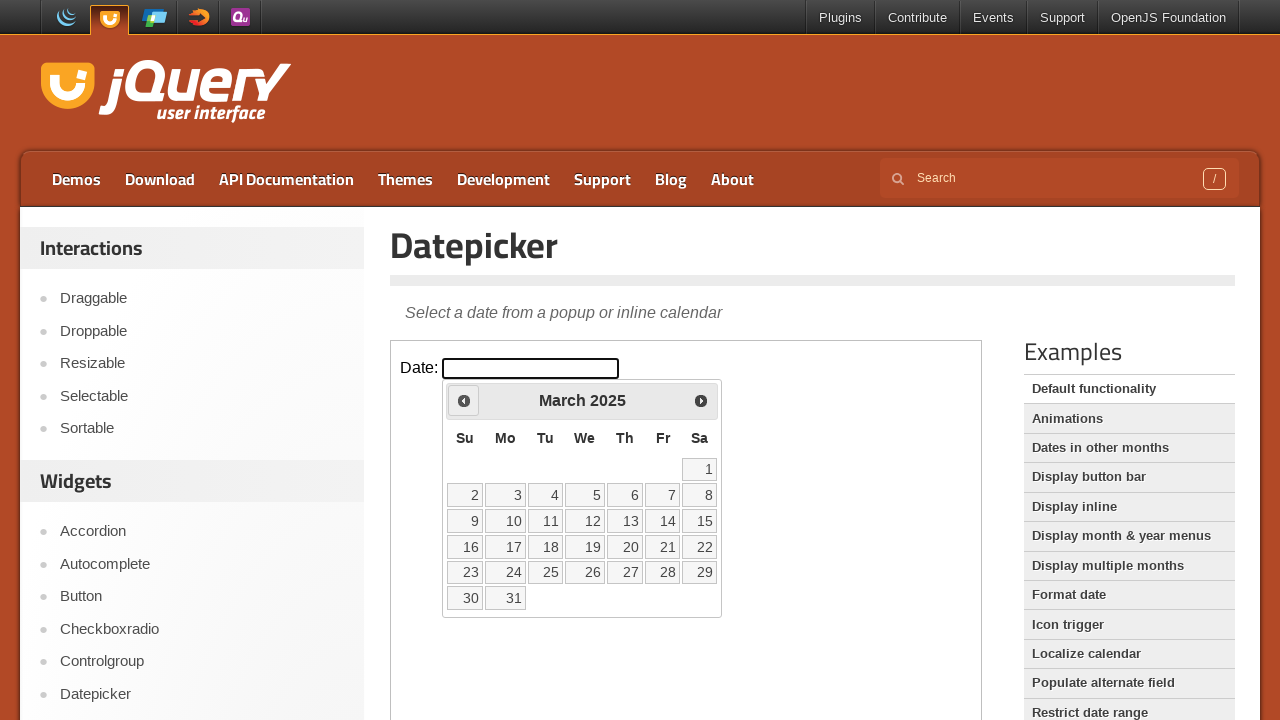

Waited for calendar to update after clicking Previous
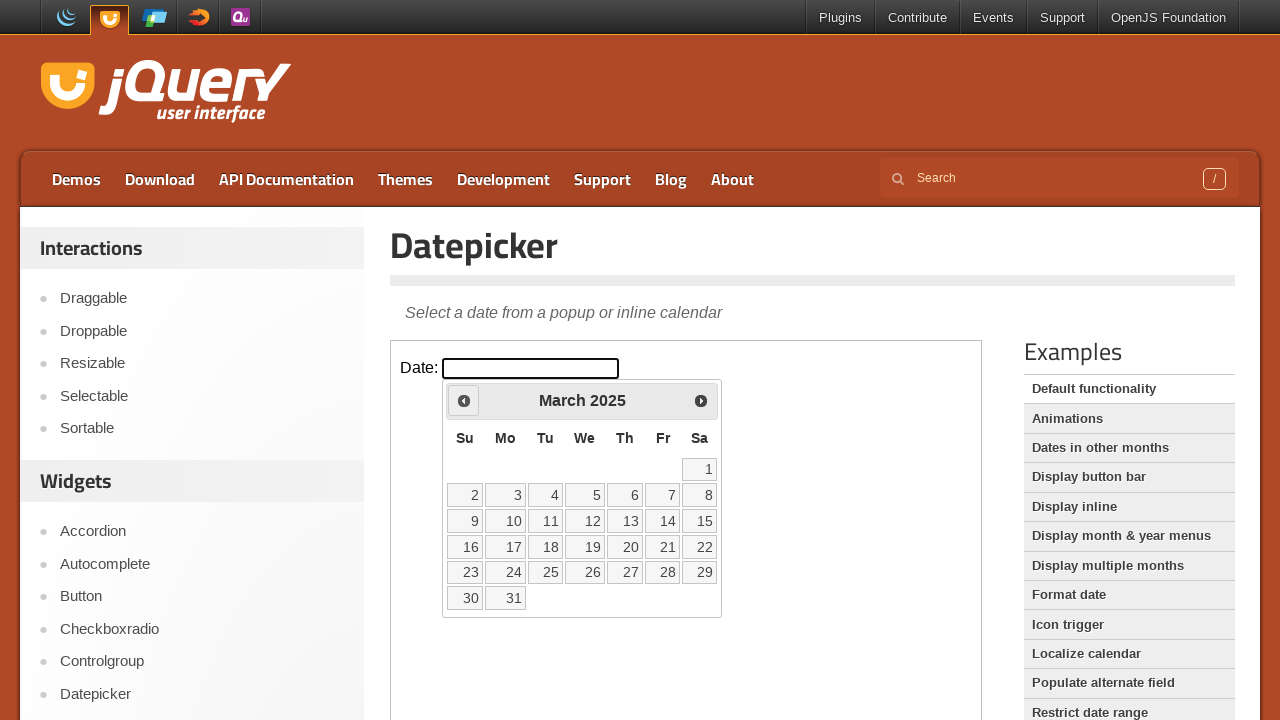

Retrieved current month 'March' and year '2025'
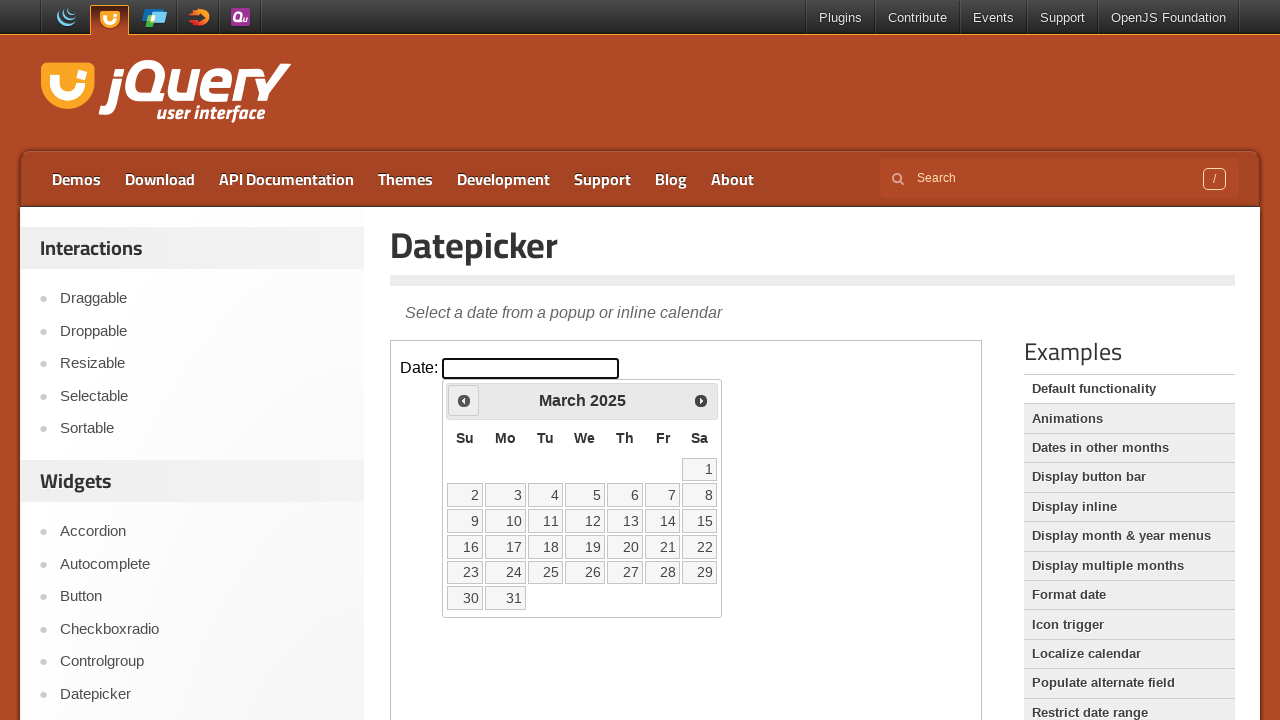

Clicked Previous button to navigate to earlier month at (464, 400) on iframe >> nth=0 >> internal:control=enter-frame >> span:text('Prev')
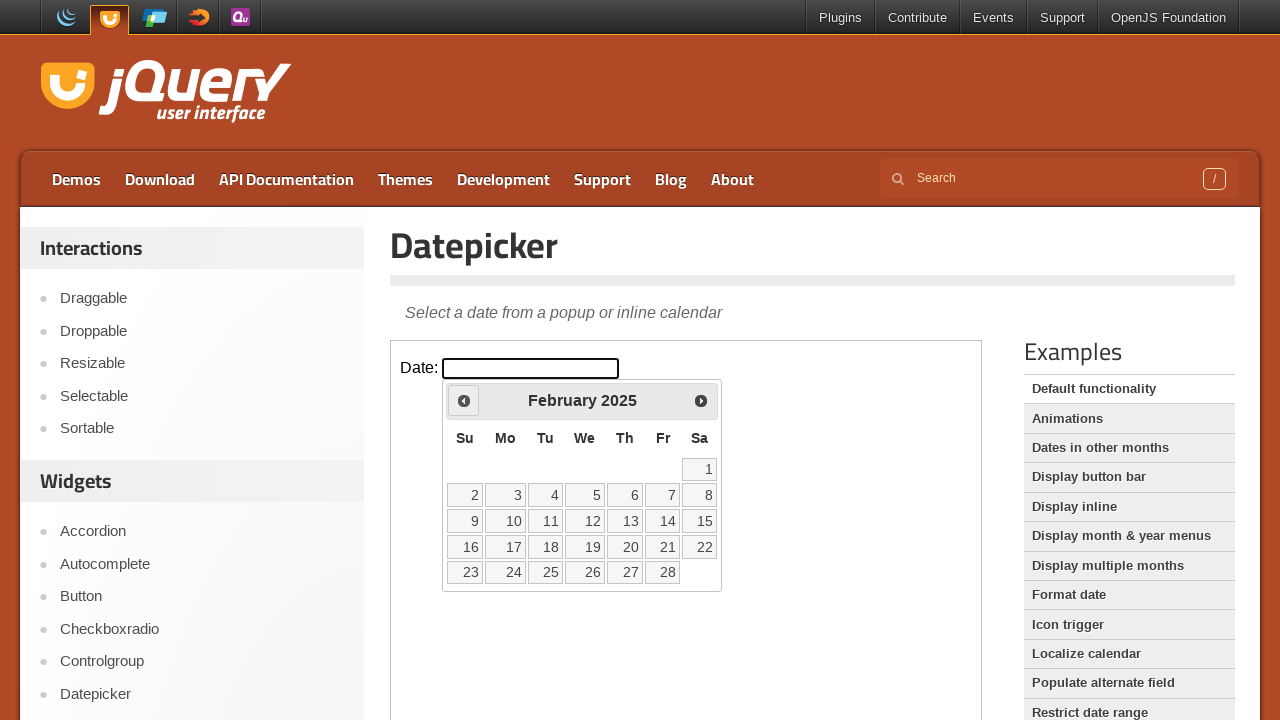

Waited for calendar to update after clicking Previous
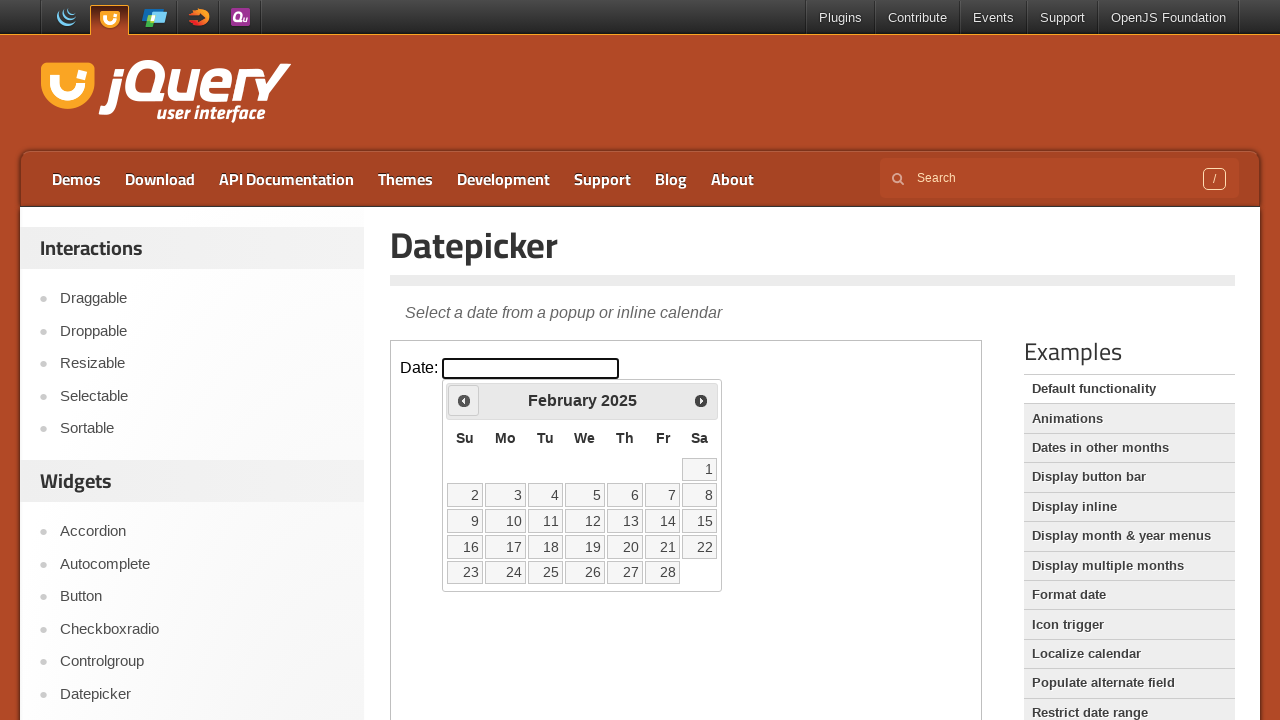

Retrieved current month 'February' and year '2025'
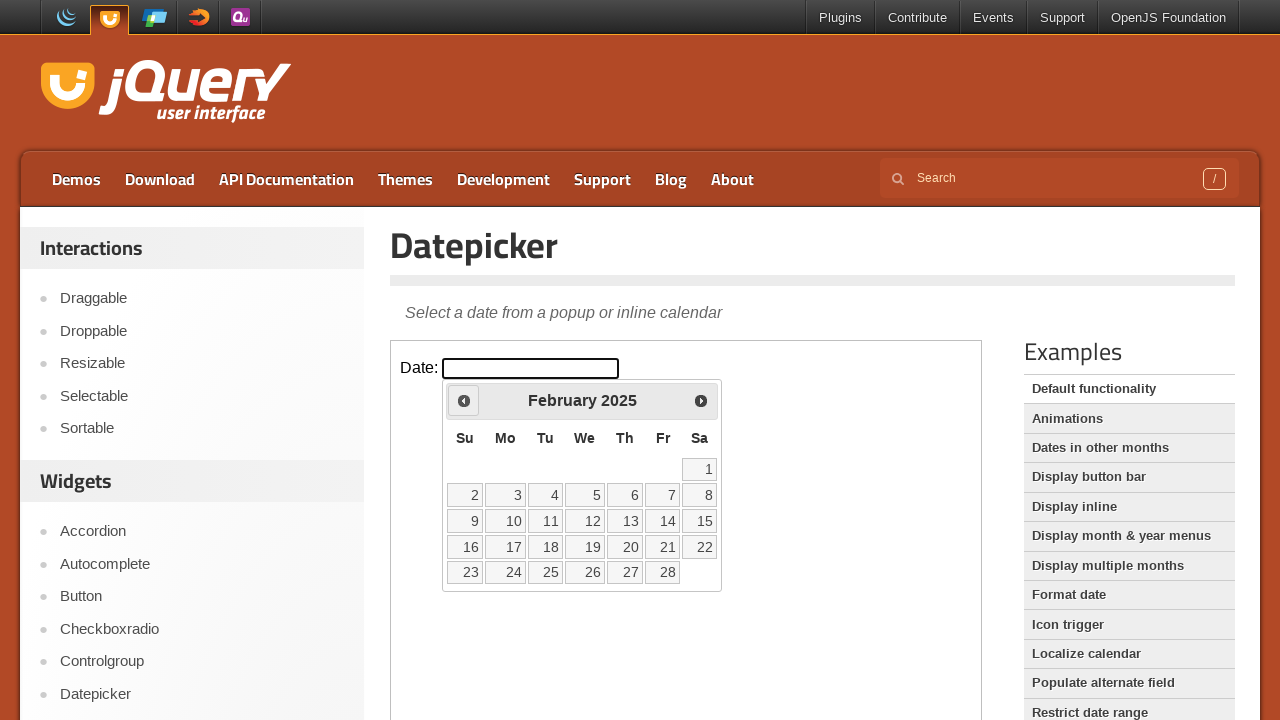

Clicked Previous button to navigate to earlier month at (464, 400) on iframe >> nth=0 >> internal:control=enter-frame >> span:text('Prev')
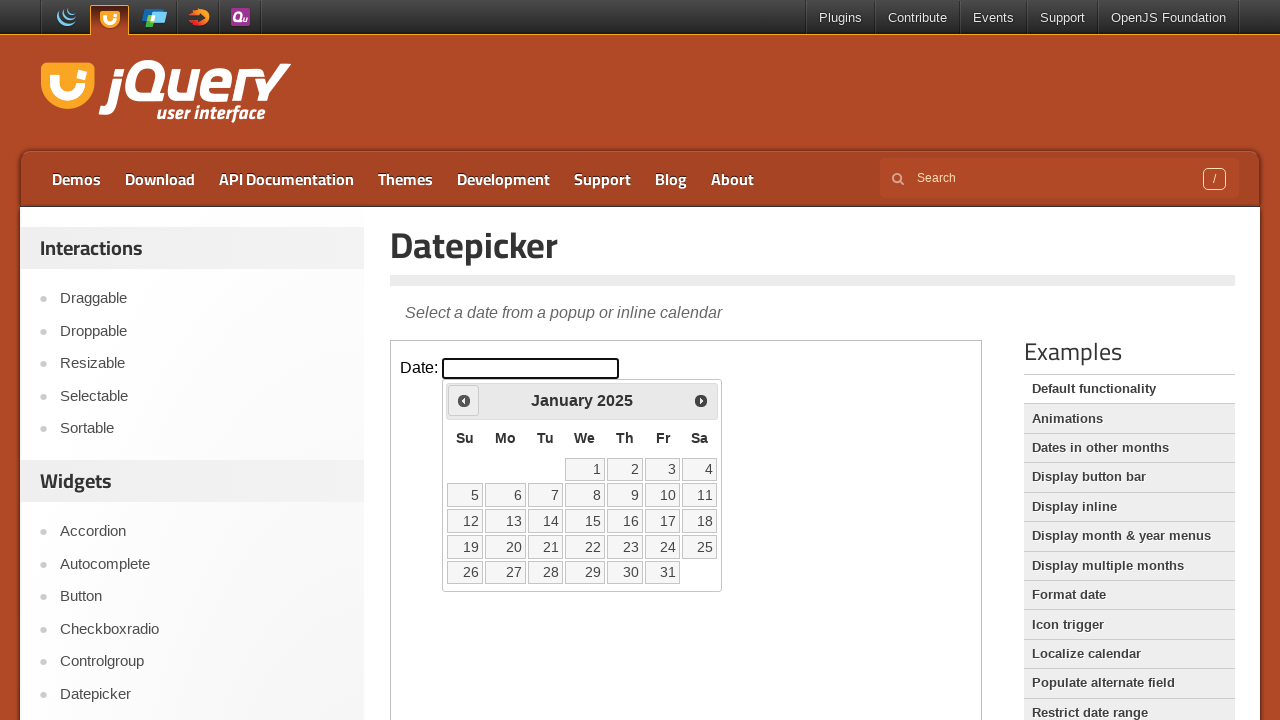

Waited for calendar to update after clicking Previous
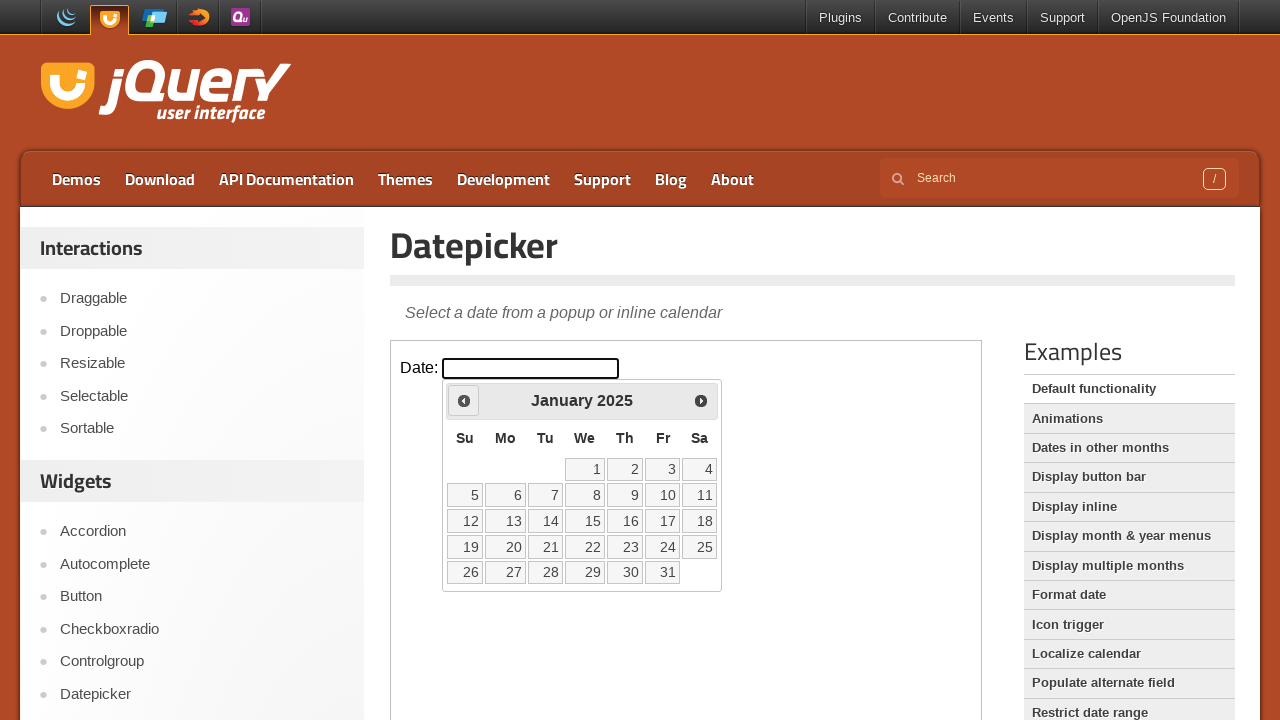

Retrieved current month 'January' and year '2025'
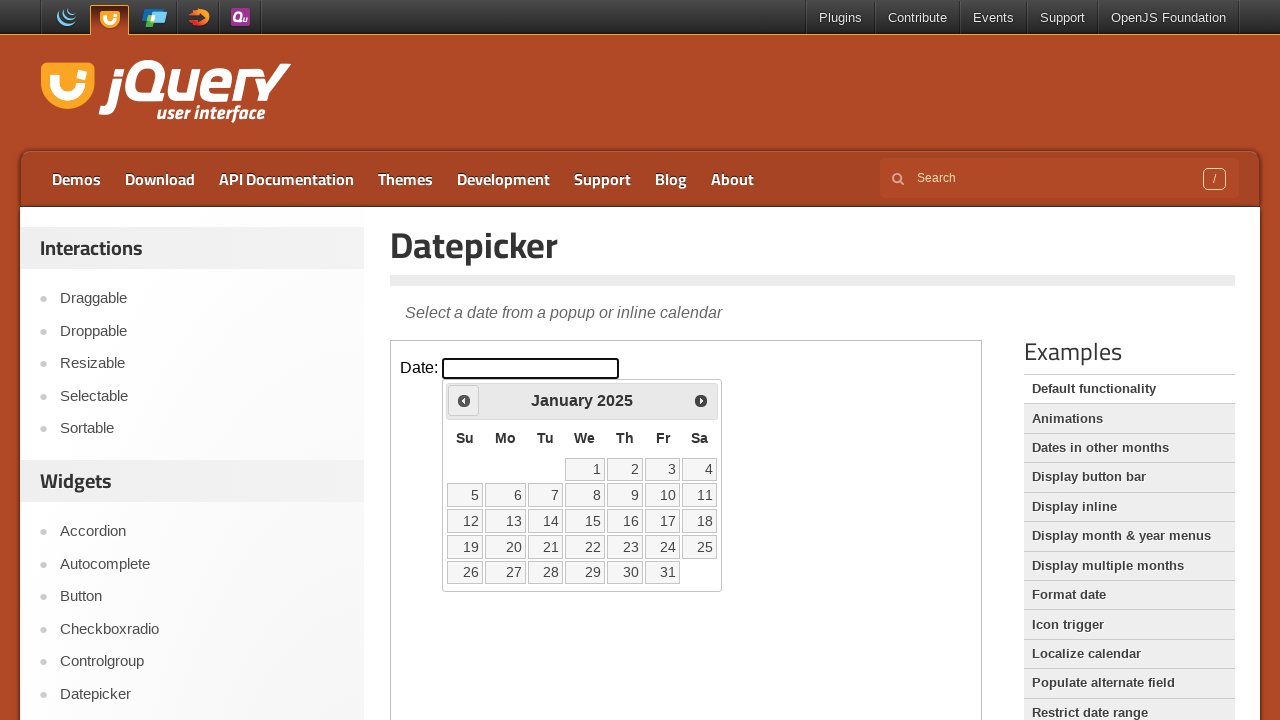

Clicked Previous button to navigate to earlier month at (464, 400) on iframe >> nth=0 >> internal:control=enter-frame >> span:text('Prev')
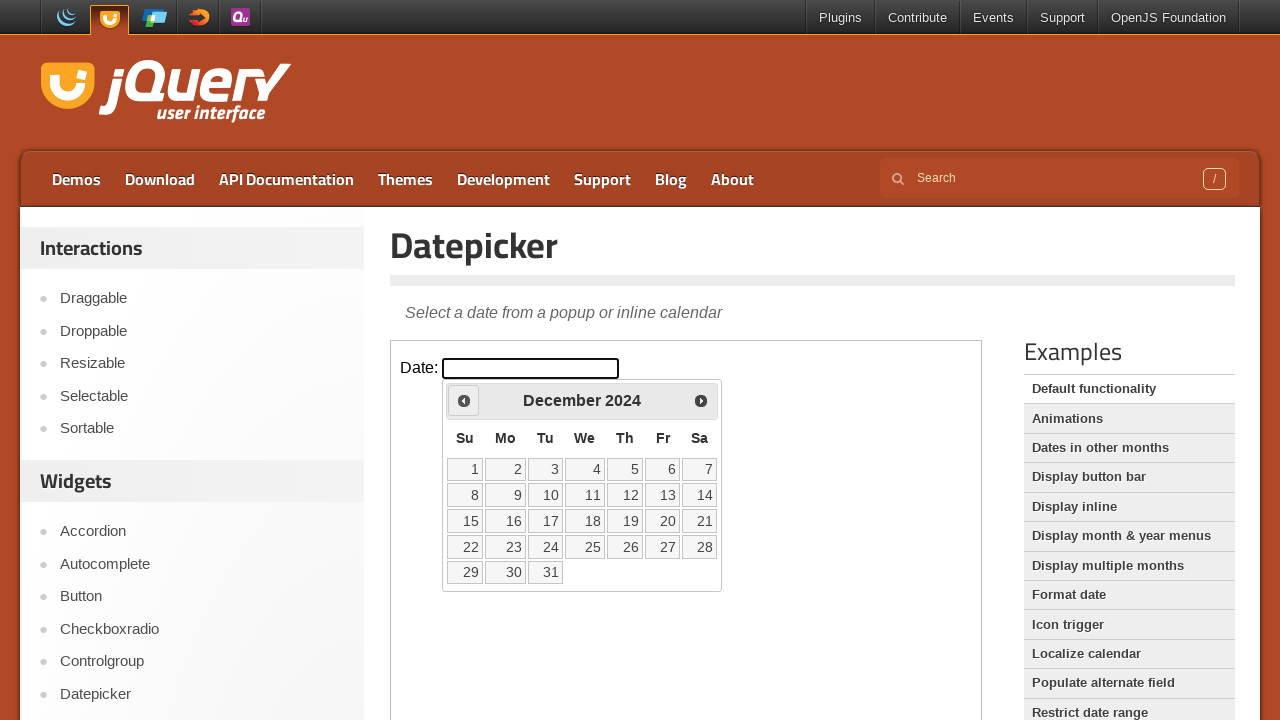

Waited for calendar to update after clicking Previous
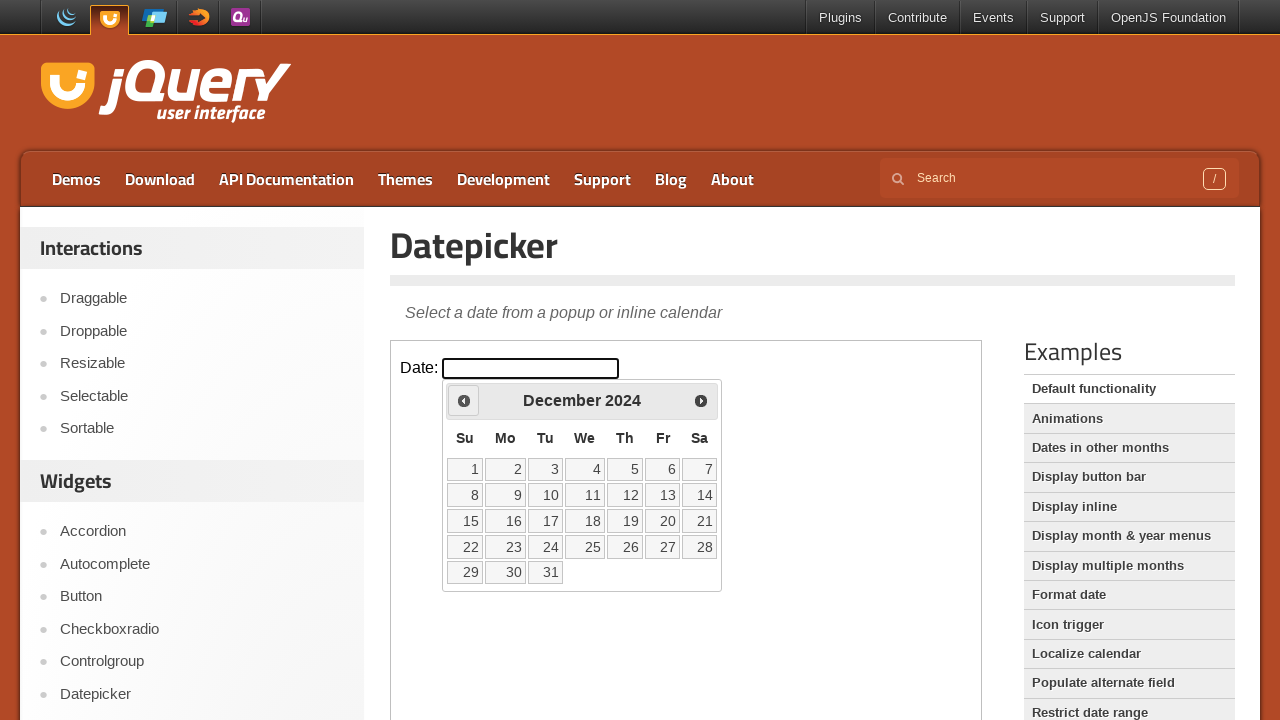

Retrieved current month 'December' and year '2024'
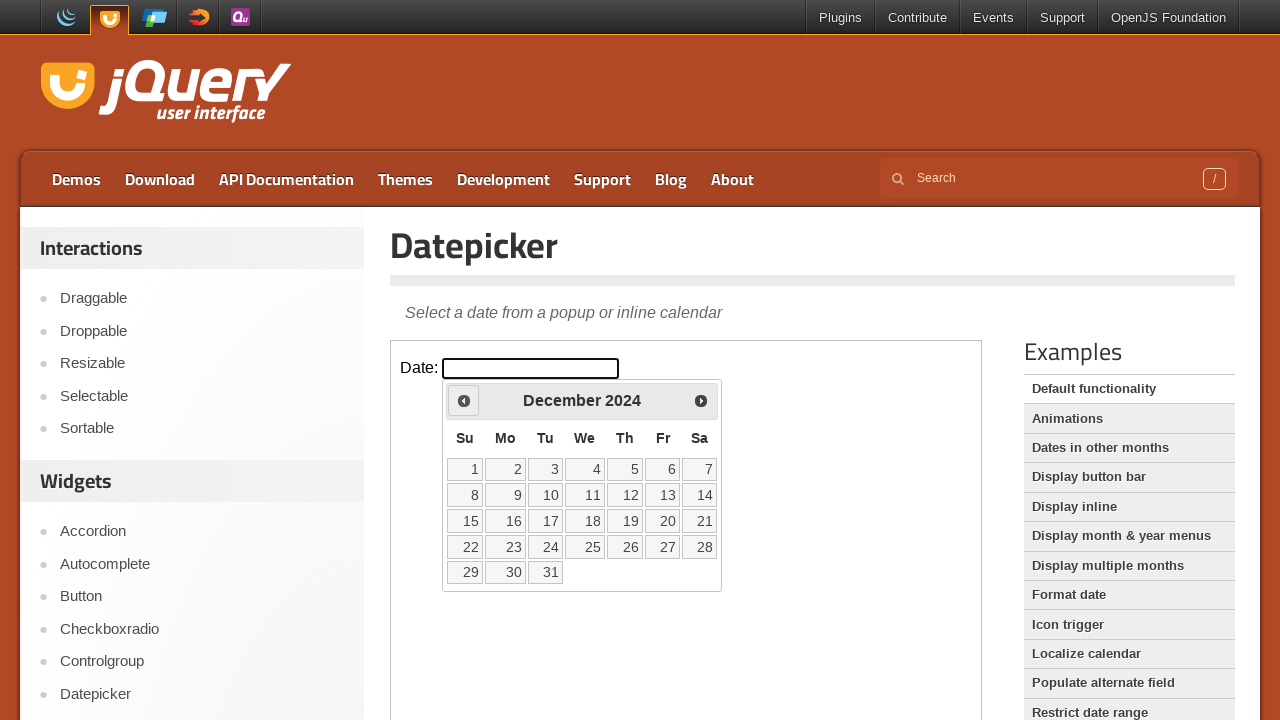

Clicked Previous button to navigate to earlier month at (464, 400) on iframe >> nth=0 >> internal:control=enter-frame >> span:text('Prev')
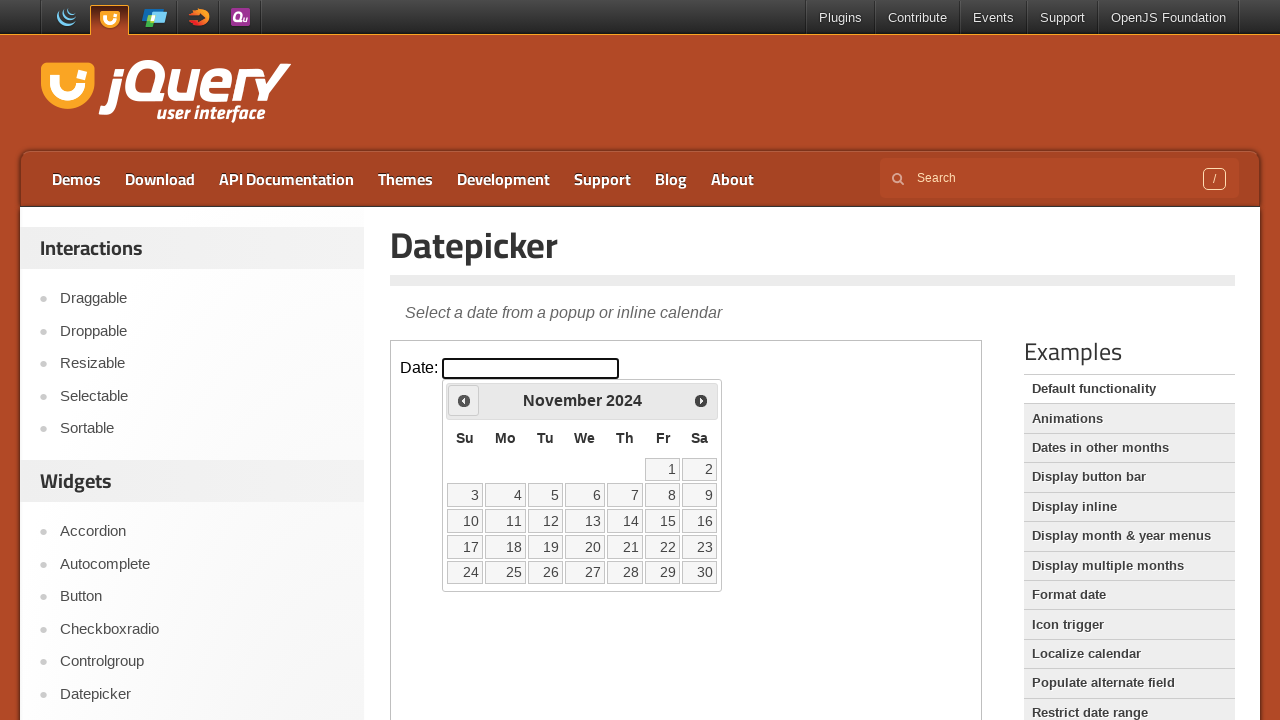

Waited for calendar to update after clicking Previous
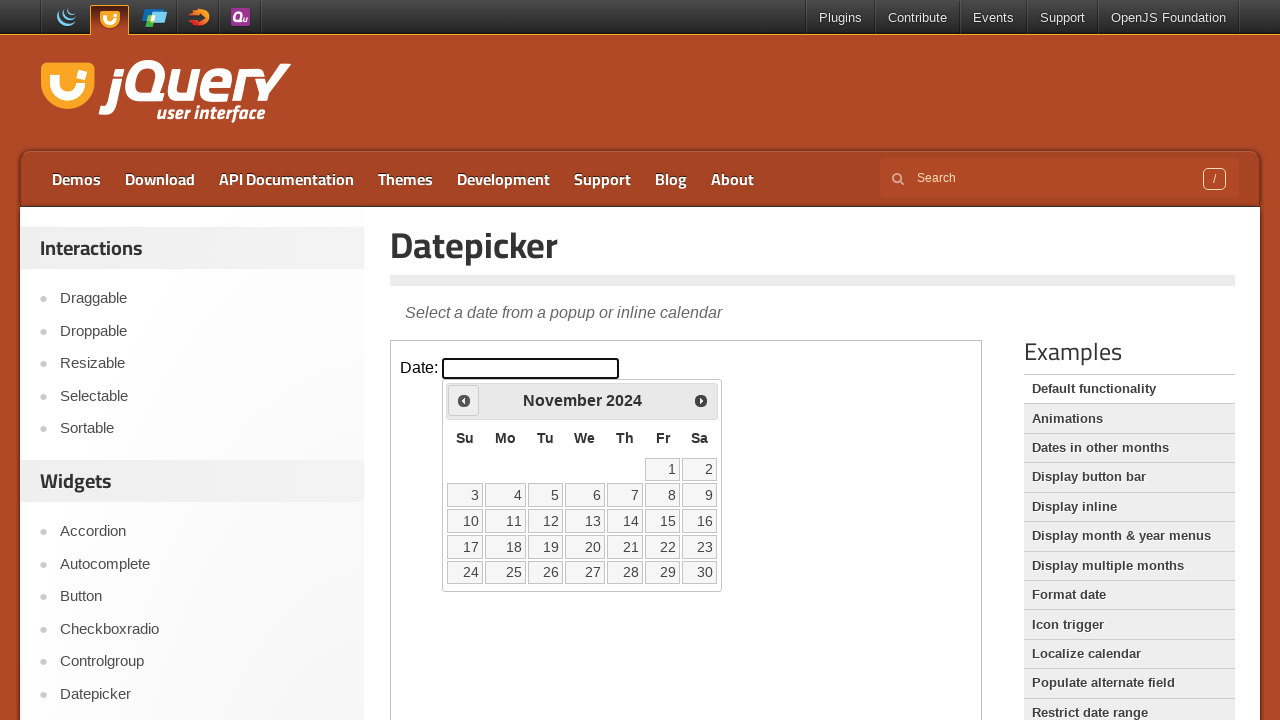

Retrieved current month 'November' and year '2024'
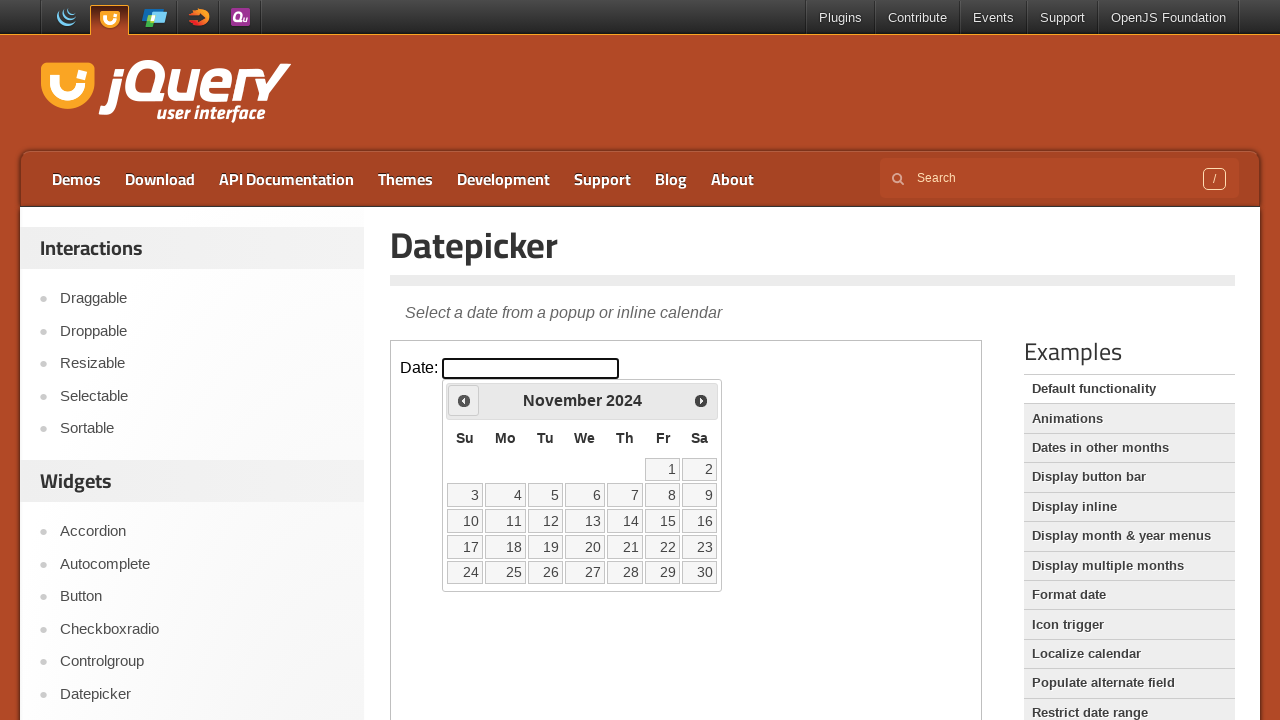

Clicked Previous button to navigate to earlier month at (464, 400) on iframe >> nth=0 >> internal:control=enter-frame >> span:text('Prev')
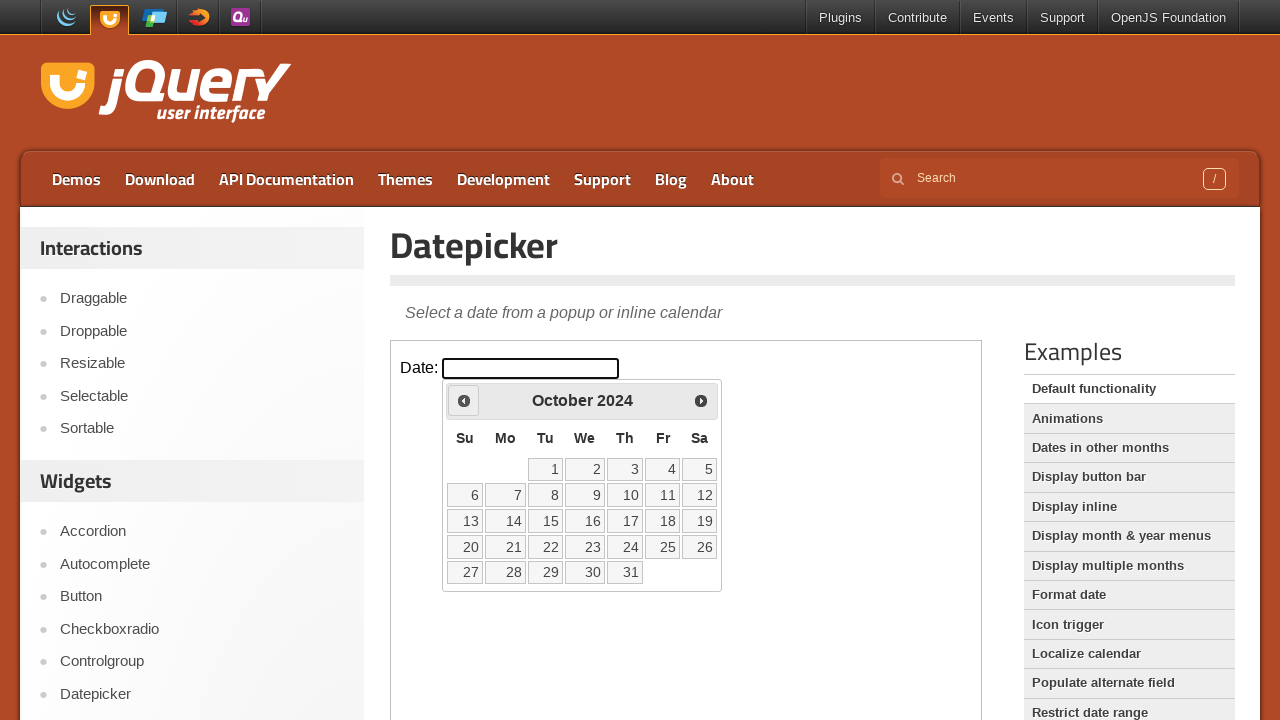

Waited for calendar to update after clicking Previous
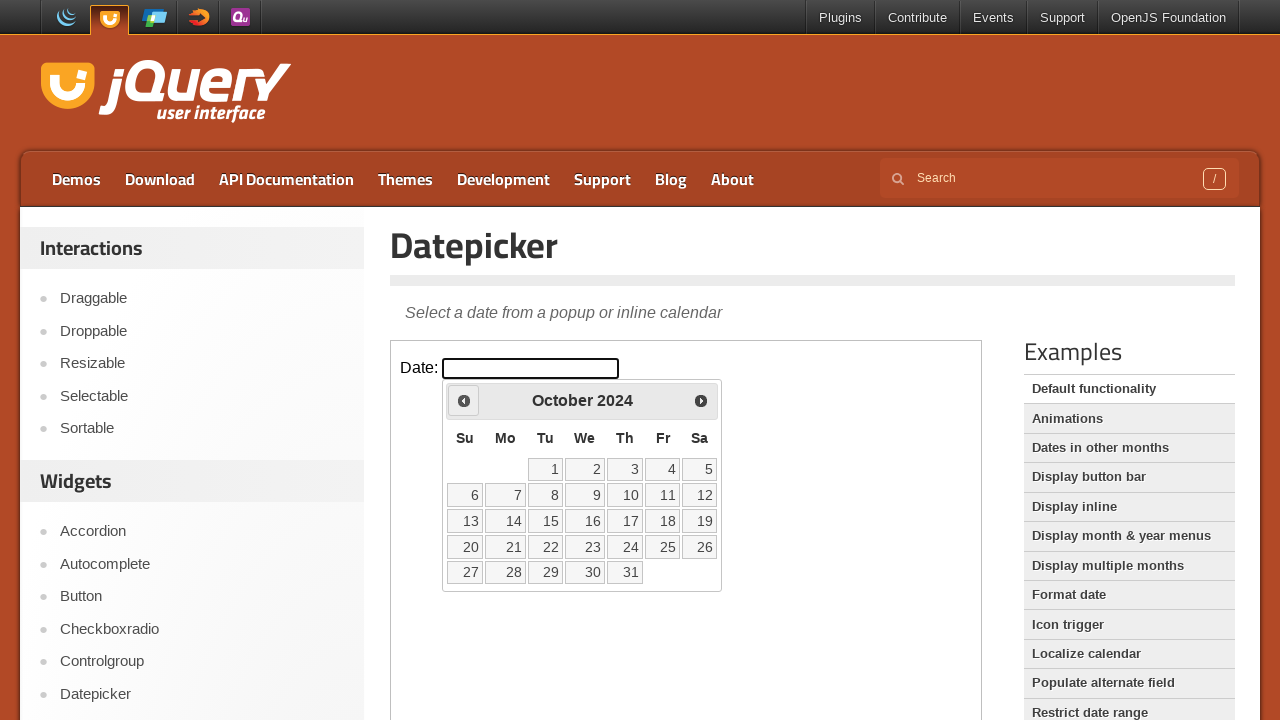

Retrieved current month 'October' and year '2024'
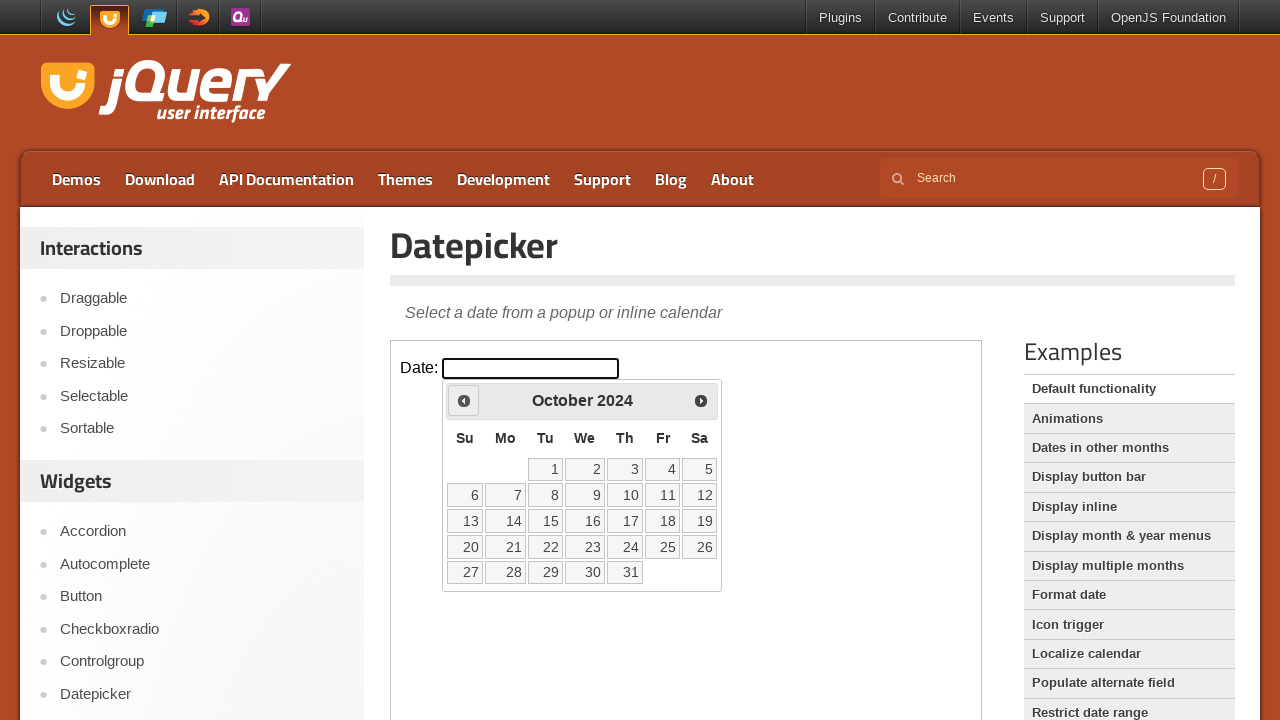

Clicked Previous button to navigate to earlier month at (464, 400) on iframe >> nth=0 >> internal:control=enter-frame >> span:text('Prev')
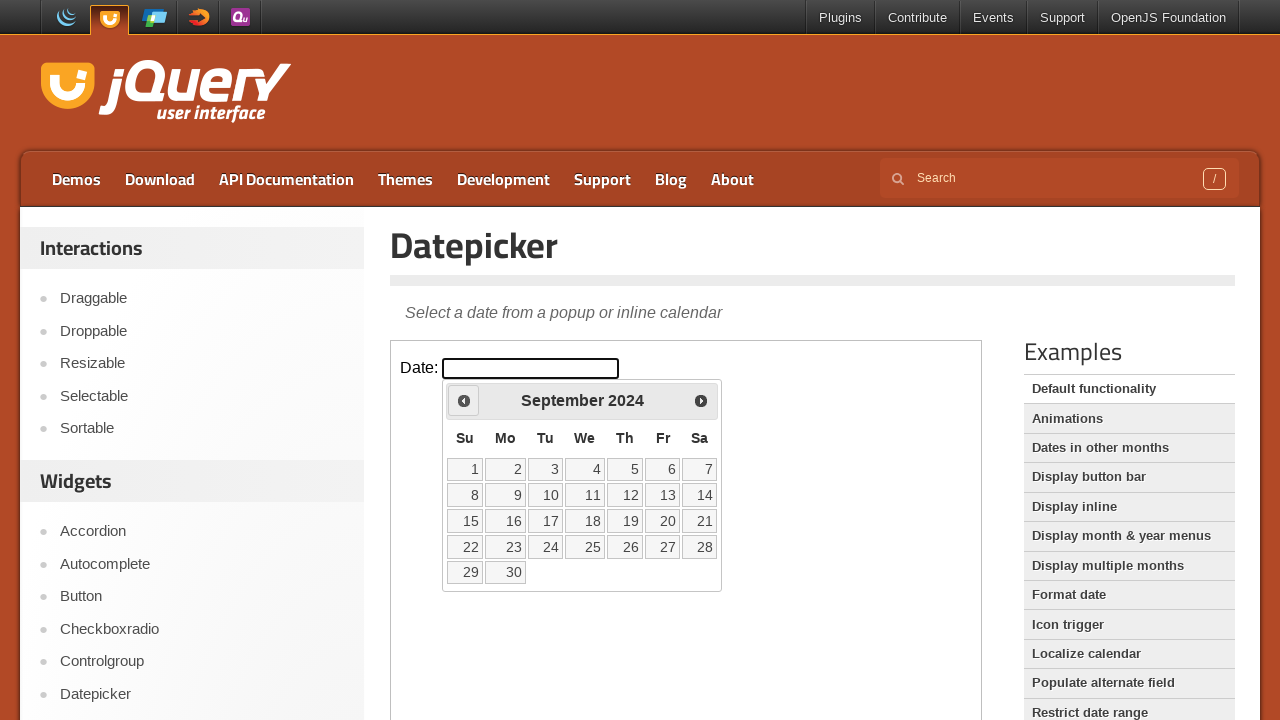

Waited for calendar to update after clicking Previous
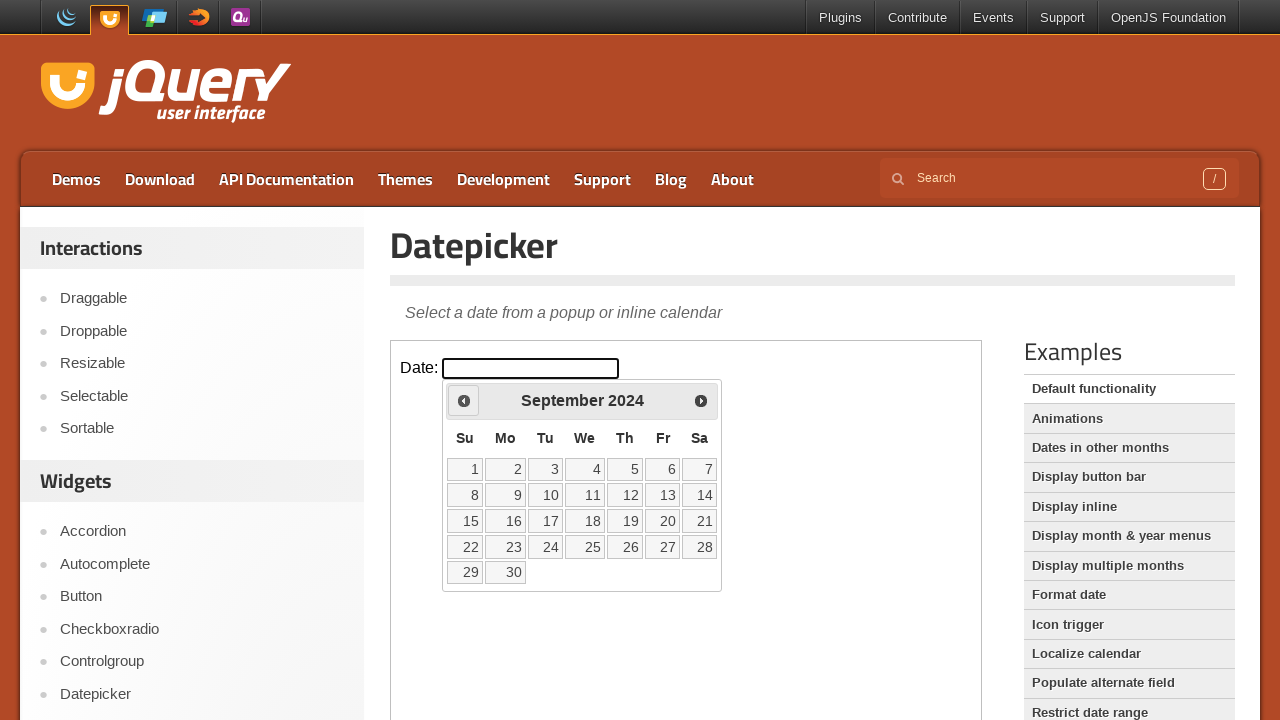

Retrieved current month 'September' and year '2024'
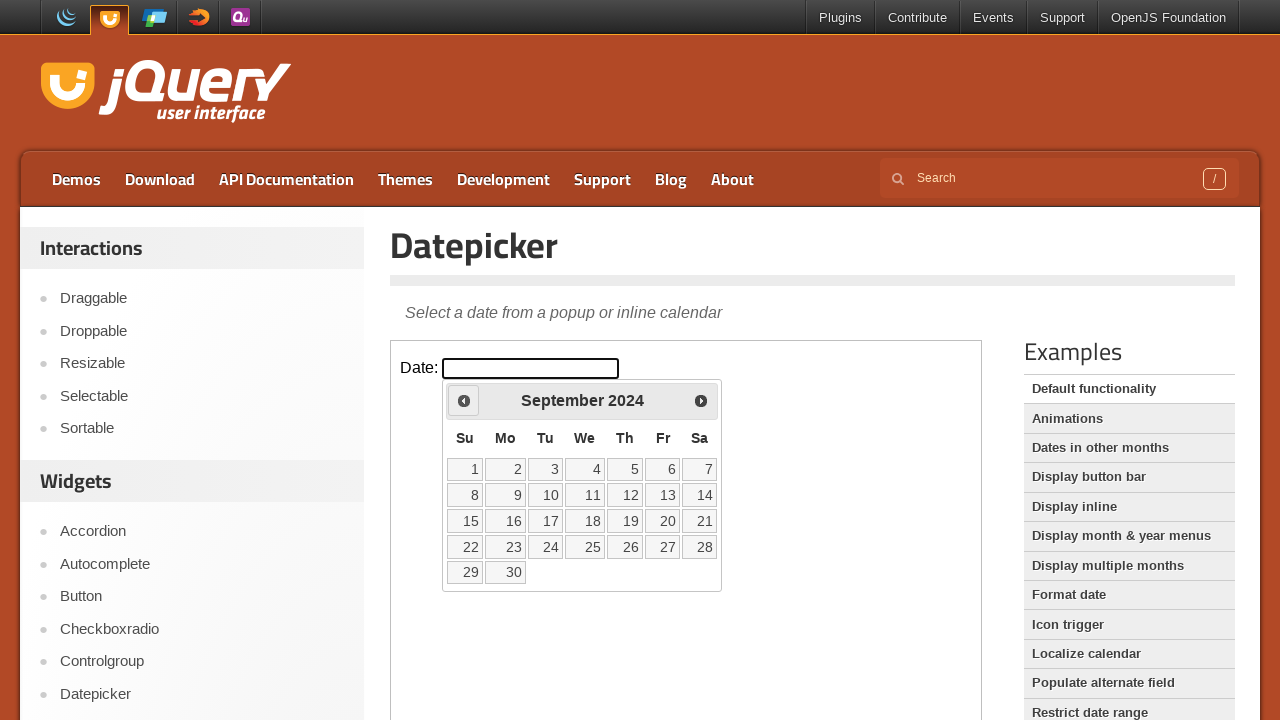

Clicked Previous button to navigate to earlier month at (464, 400) on iframe >> nth=0 >> internal:control=enter-frame >> span:text('Prev')
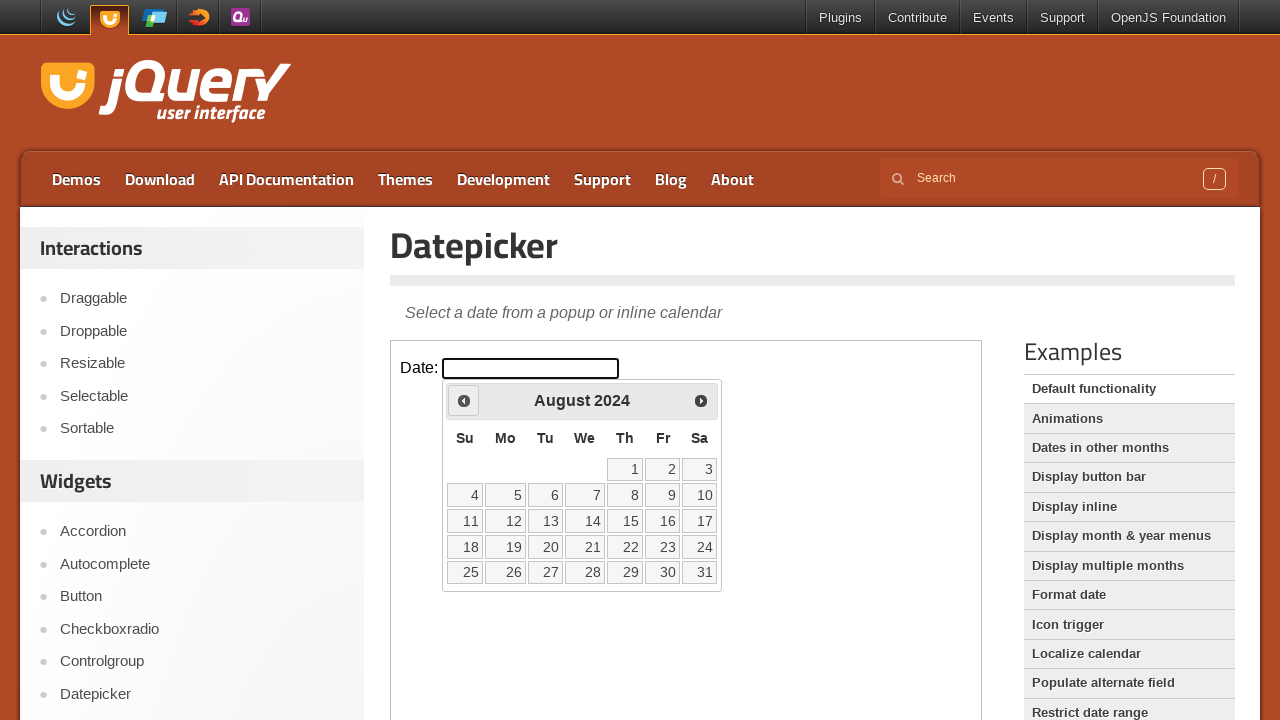

Waited for calendar to update after clicking Previous
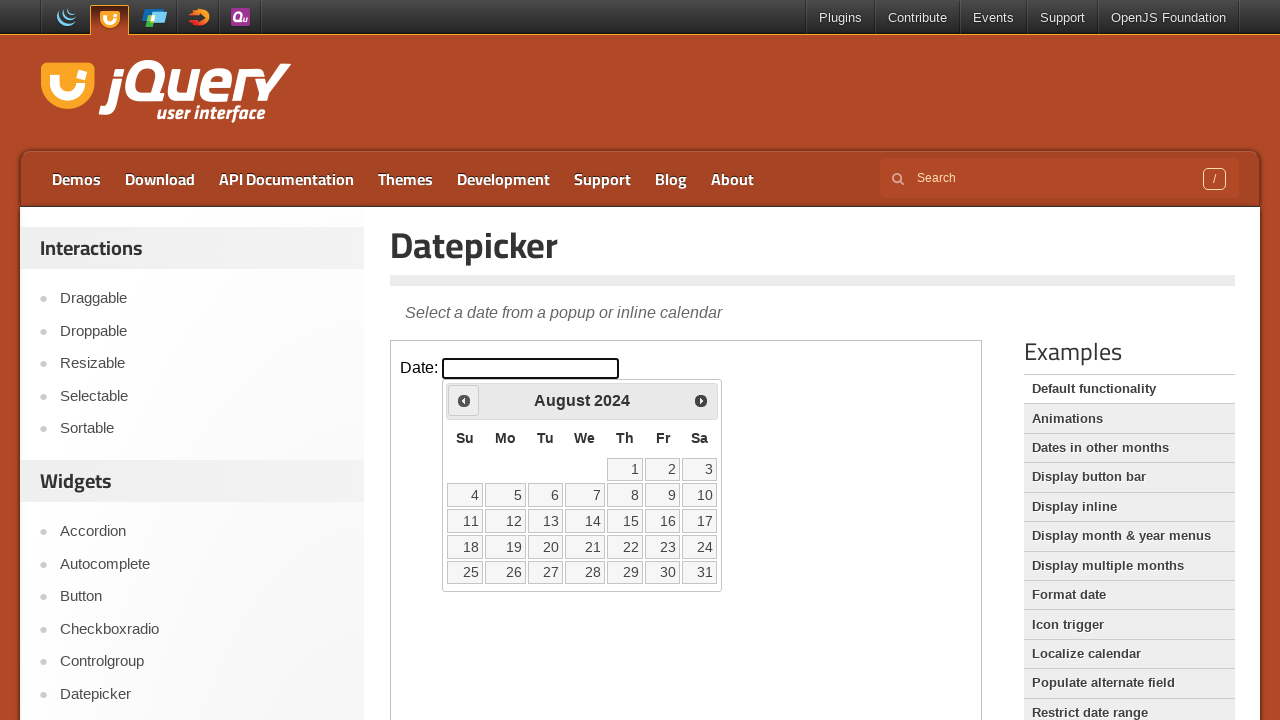

Retrieved current month 'August' and year '2024'
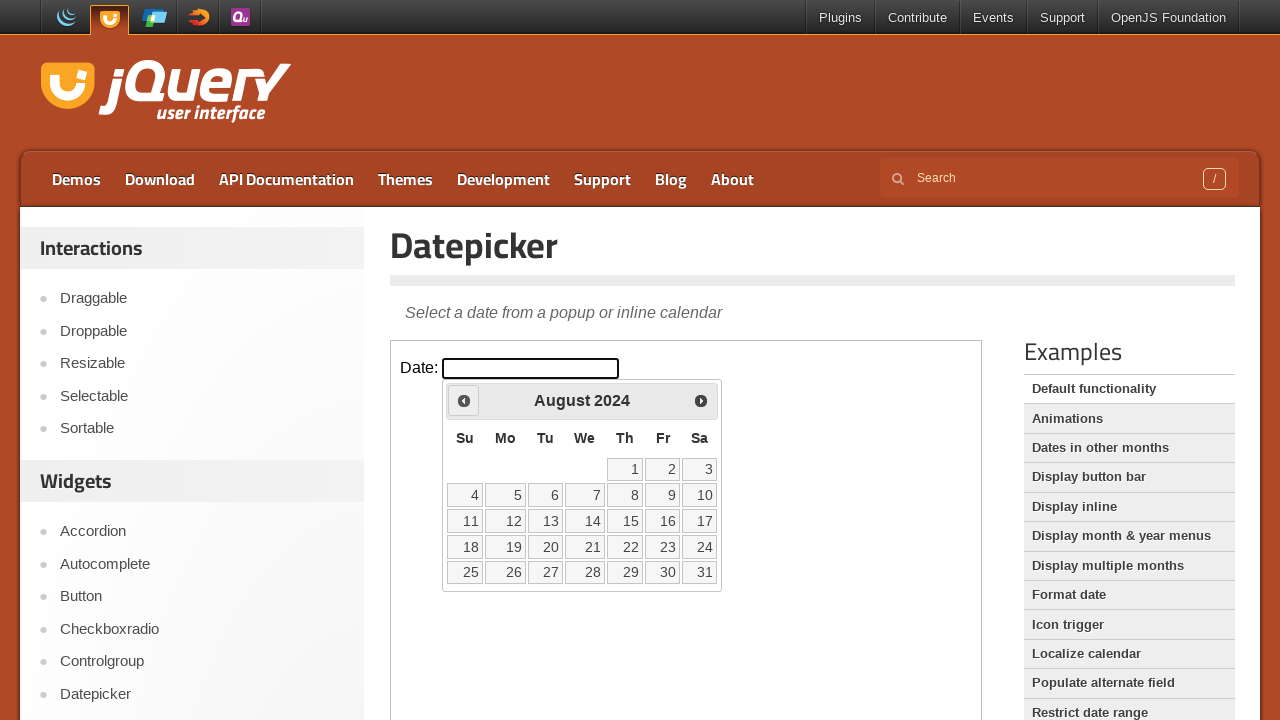

Clicked Previous button to navigate to earlier month at (464, 400) on iframe >> nth=0 >> internal:control=enter-frame >> span:text('Prev')
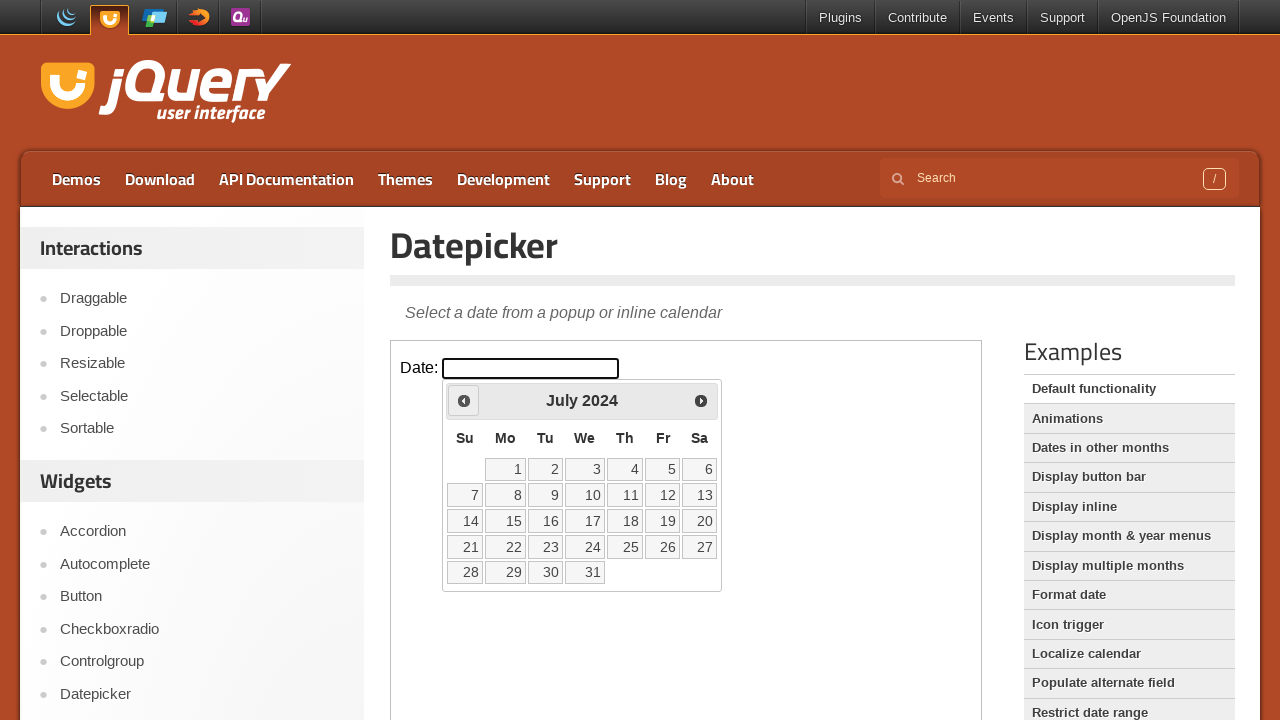

Waited for calendar to update after clicking Previous
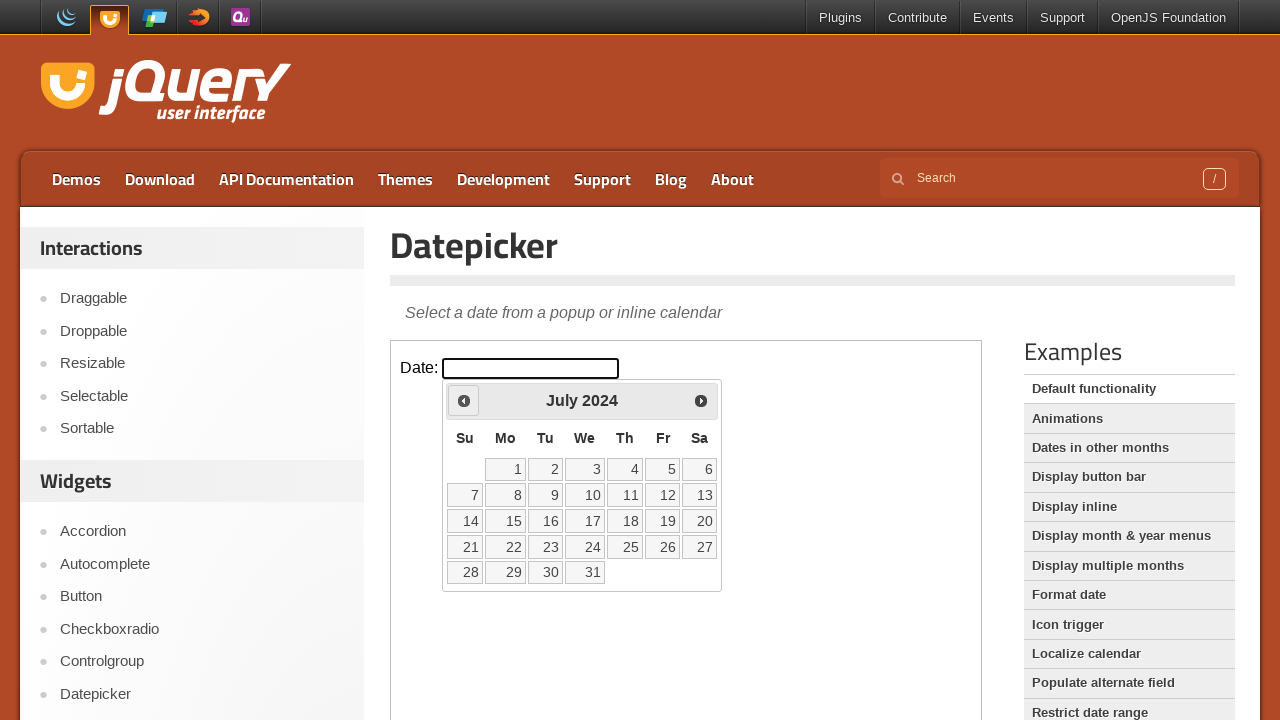

Retrieved current month 'July' and year '2024'
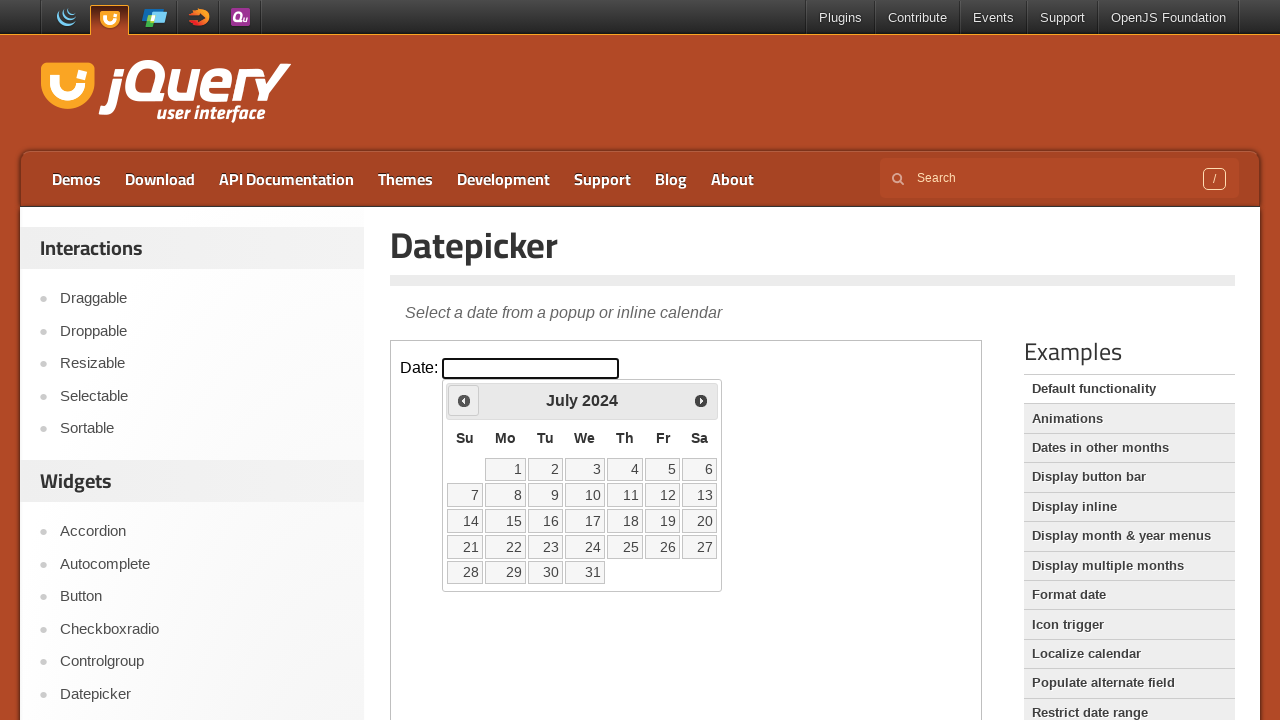

Clicked Previous button to navigate to earlier month at (464, 400) on iframe >> nth=0 >> internal:control=enter-frame >> span:text('Prev')
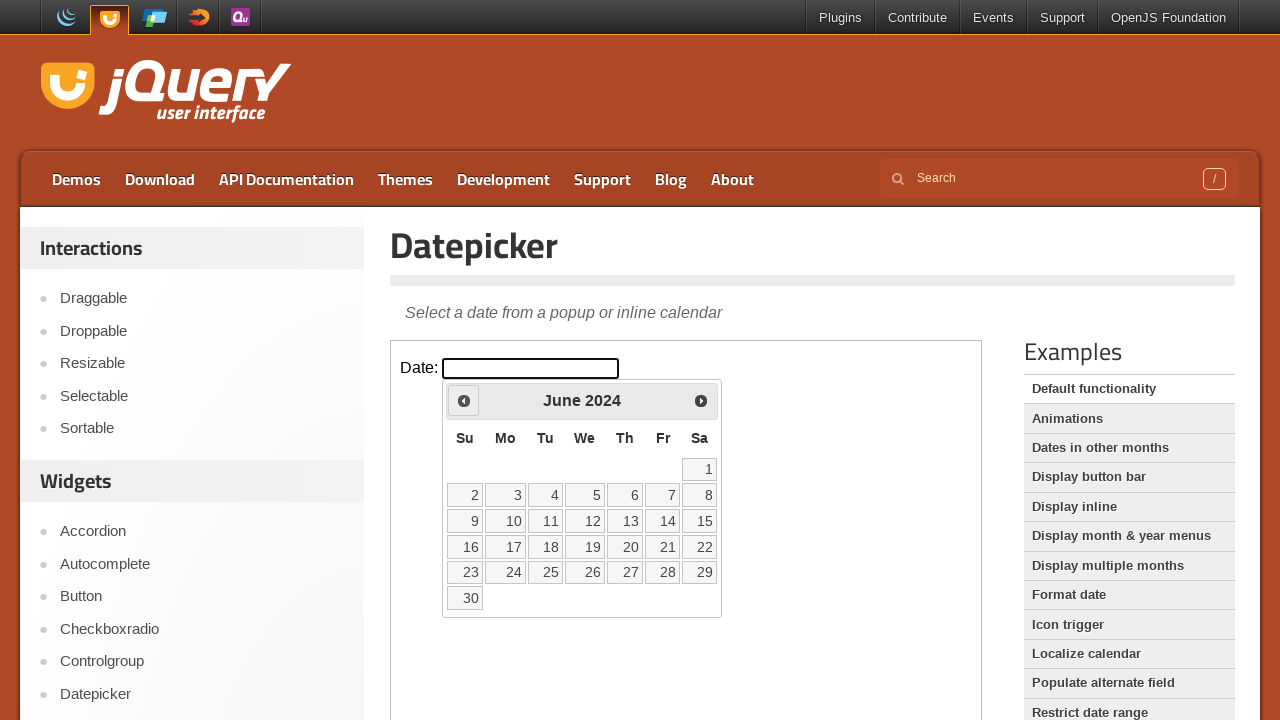

Waited for calendar to update after clicking Previous
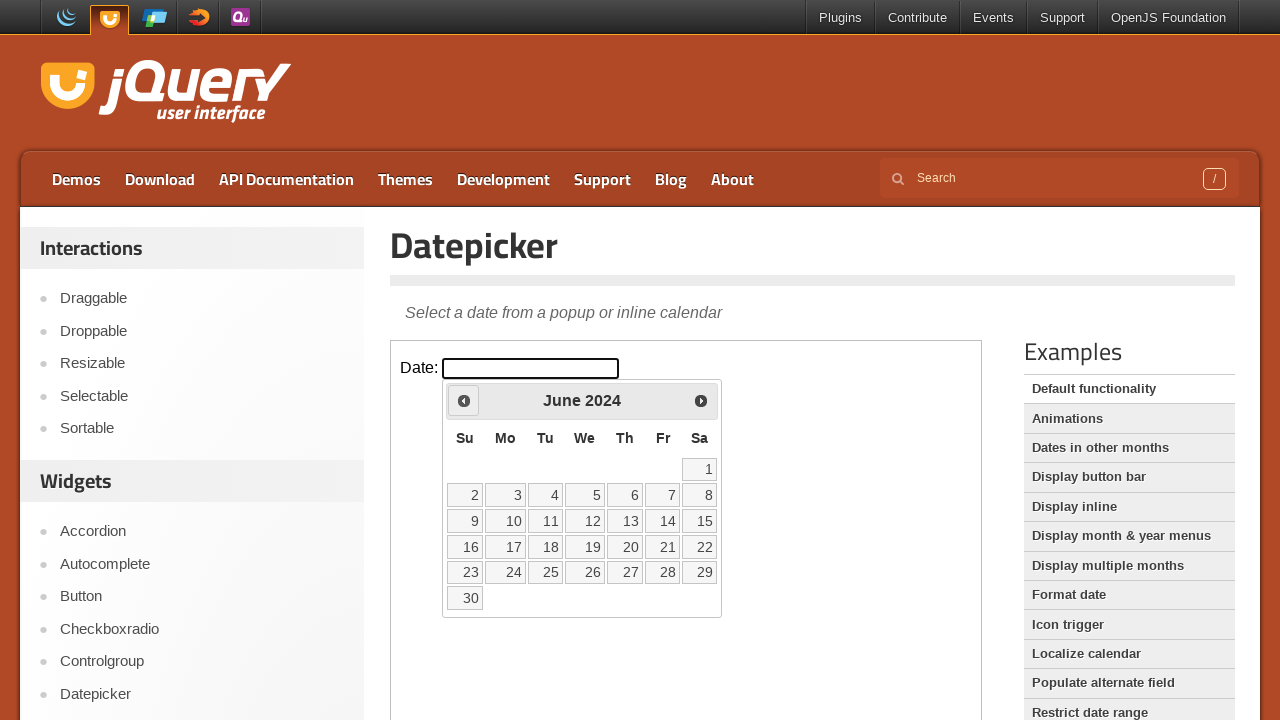

Retrieved current month 'June' and year '2024'
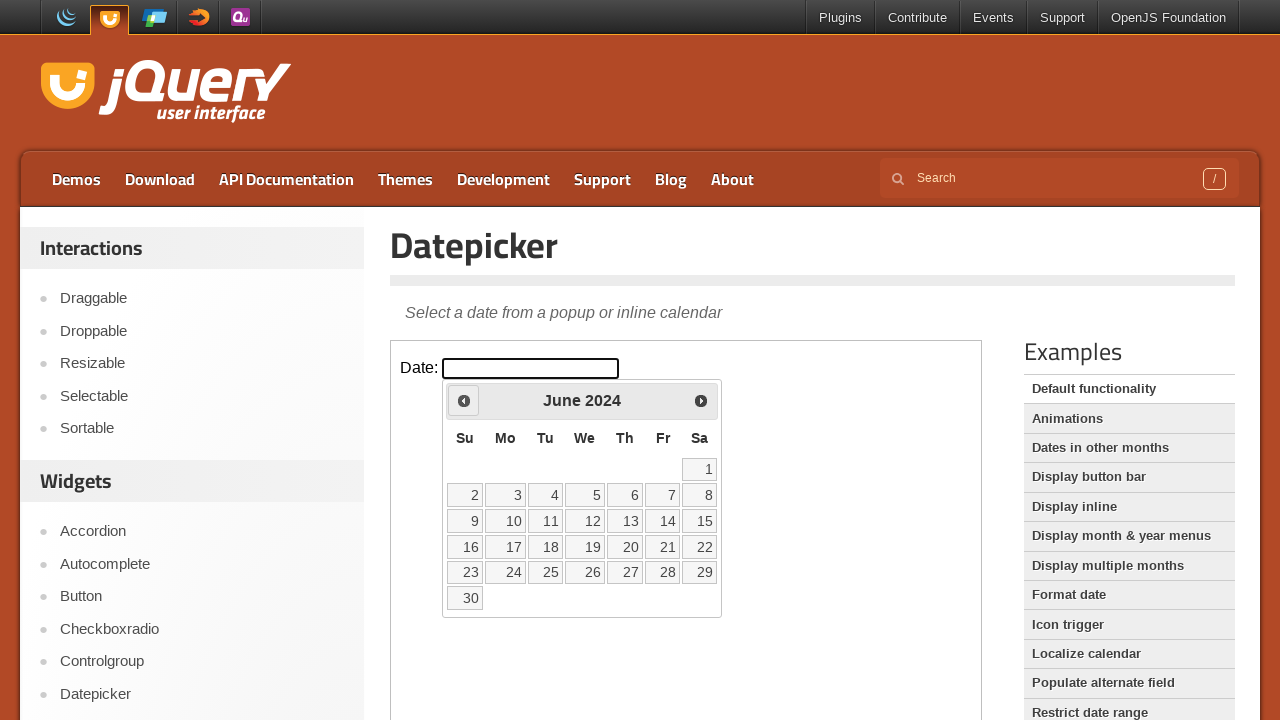

Clicked Previous button to navigate to earlier month at (464, 400) on iframe >> nth=0 >> internal:control=enter-frame >> span:text('Prev')
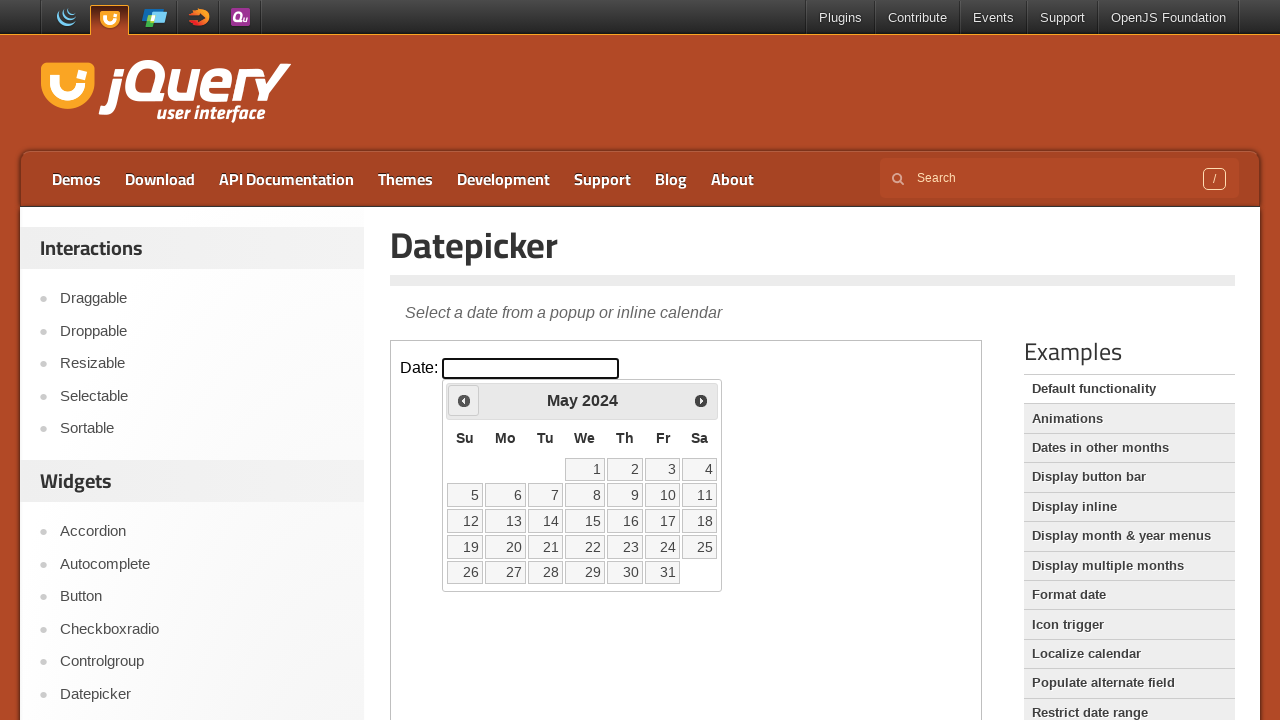

Waited for calendar to update after clicking Previous
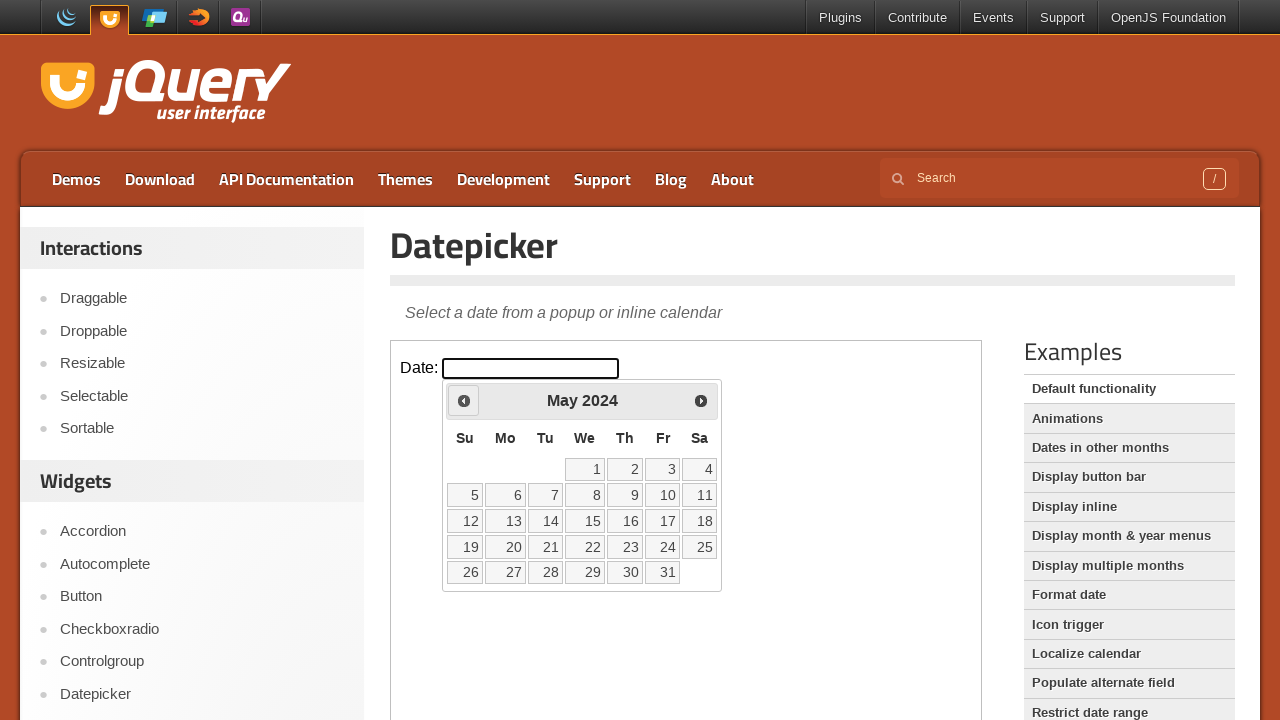

Retrieved current month 'May' and year '2024'
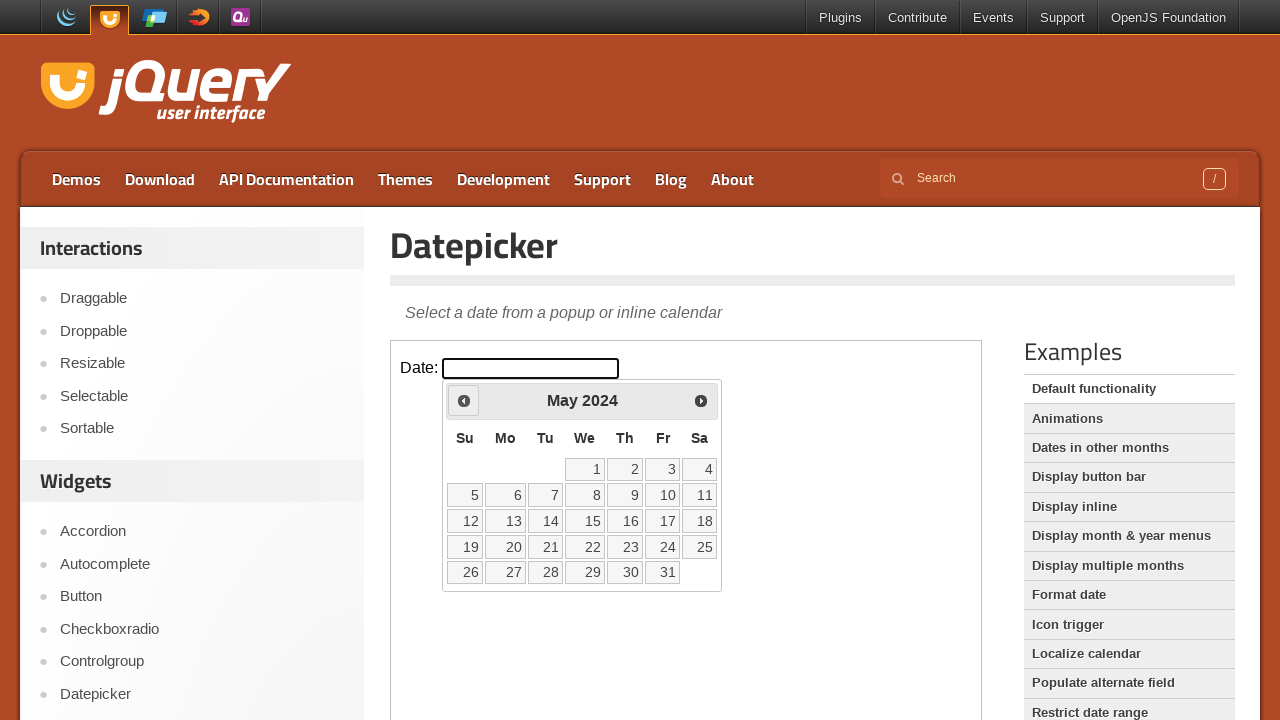

Clicked Previous button to navigate to earlier month at (464, 400) on iframe >> nth=0 >> internal:control=enter-frame >> span:text('Prev')
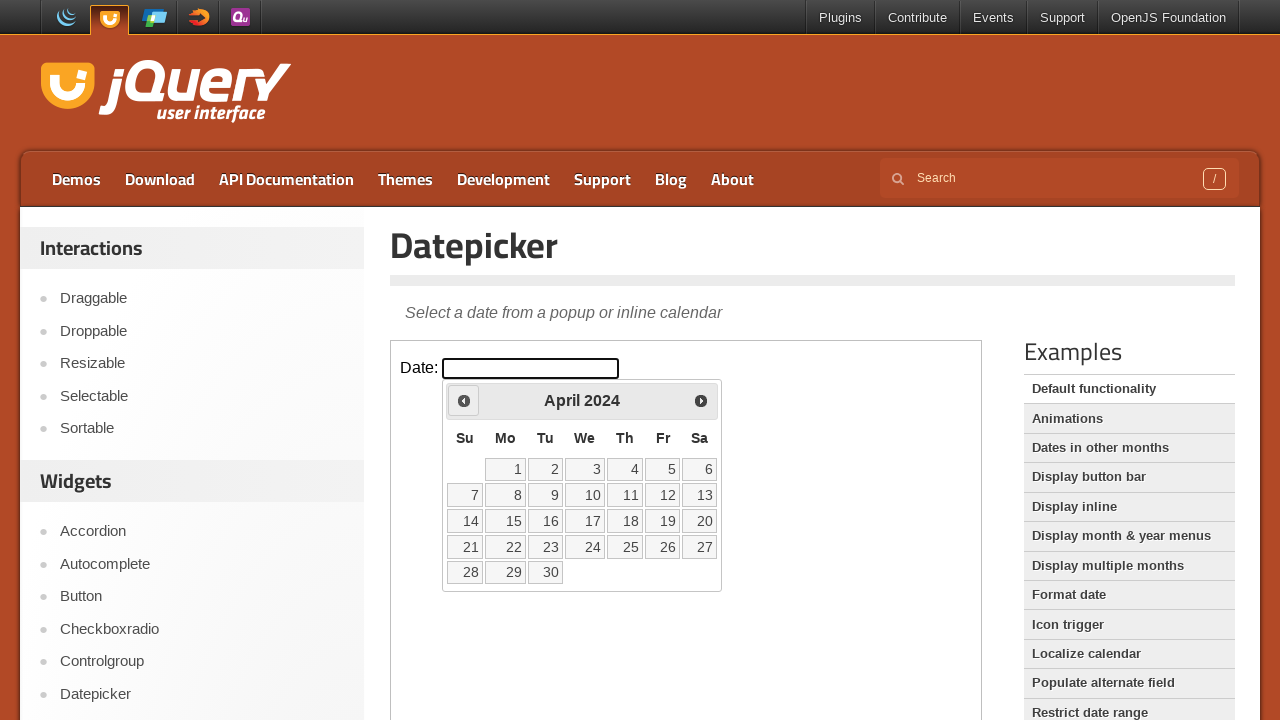

Waited for calendar to update after clicking Previous
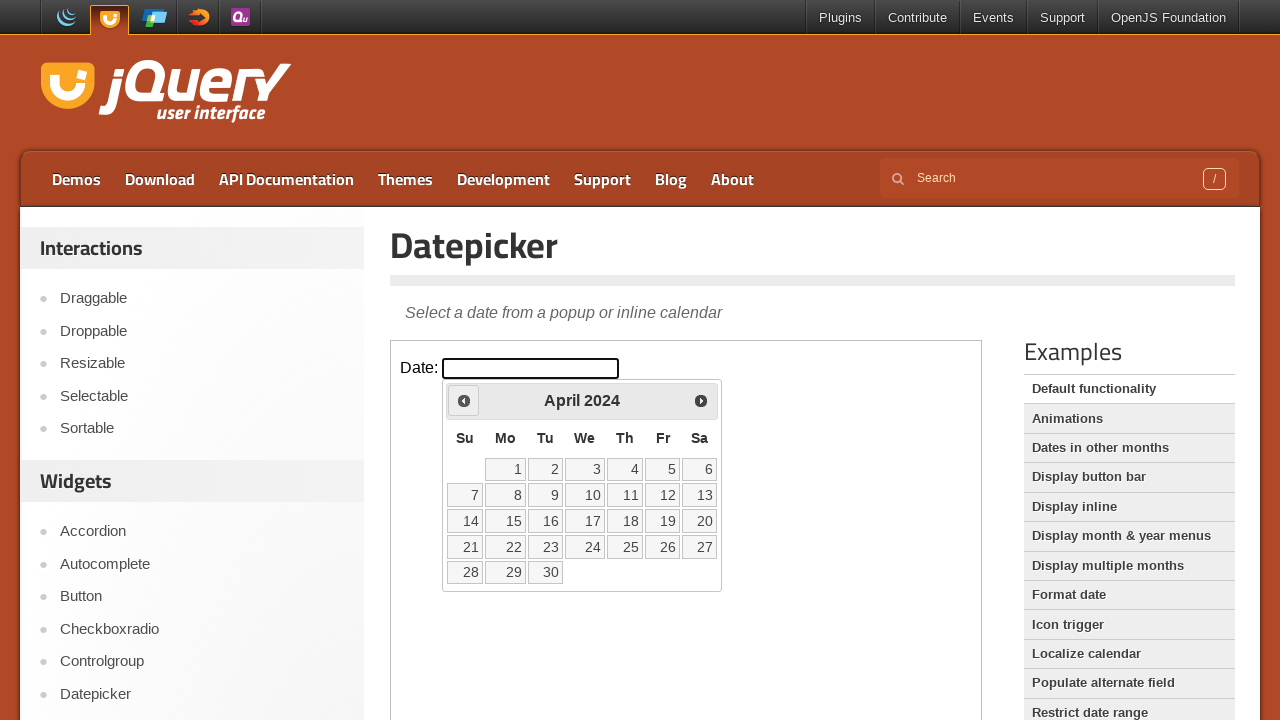

Retrieved current month 'April' and year '2024'
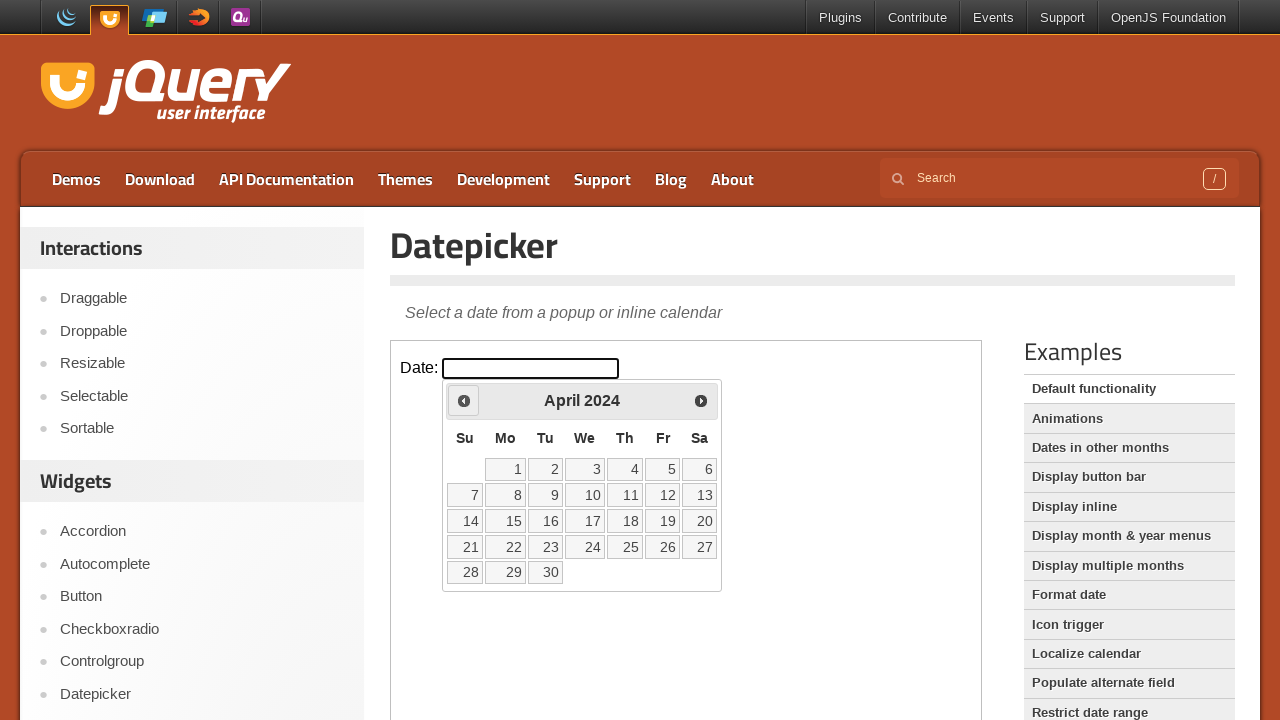

Clicked Previous button to navigate to earlier month at (464, 400) on iframe >> nth=0 >> internal:control=enter-frame >> span:text('Prev')
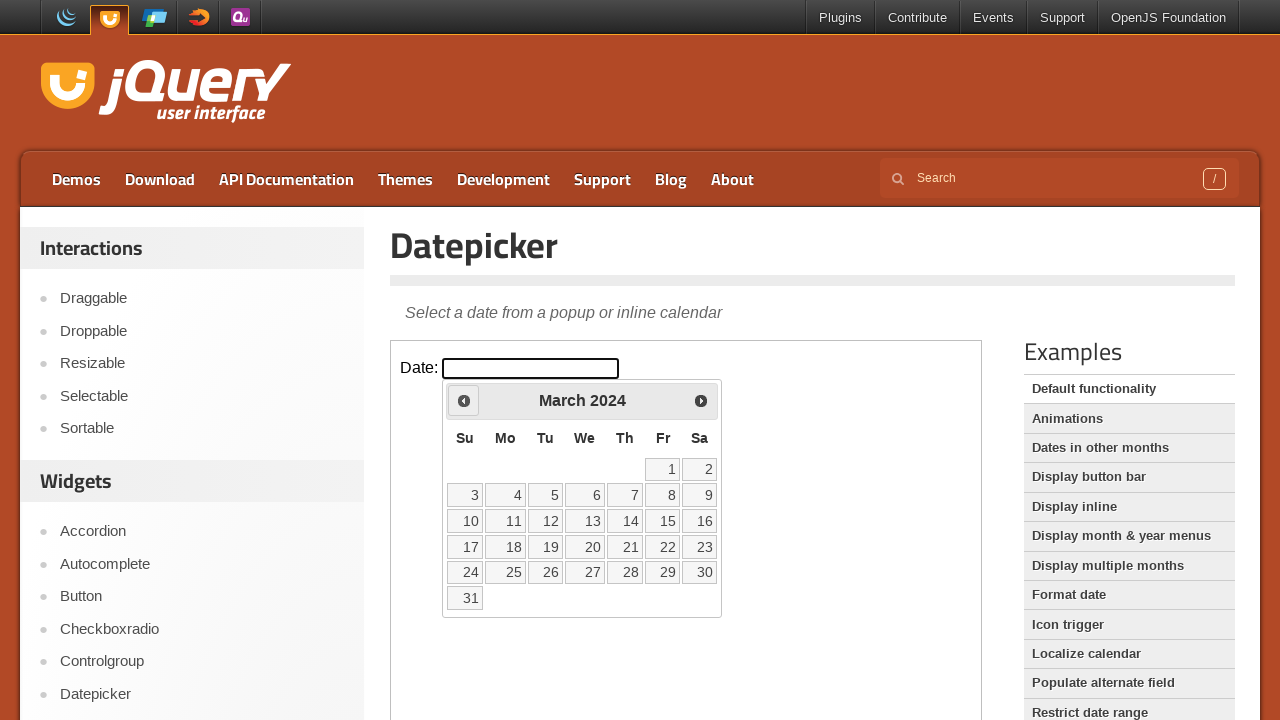

Waited for calendar to update after clicking Previous
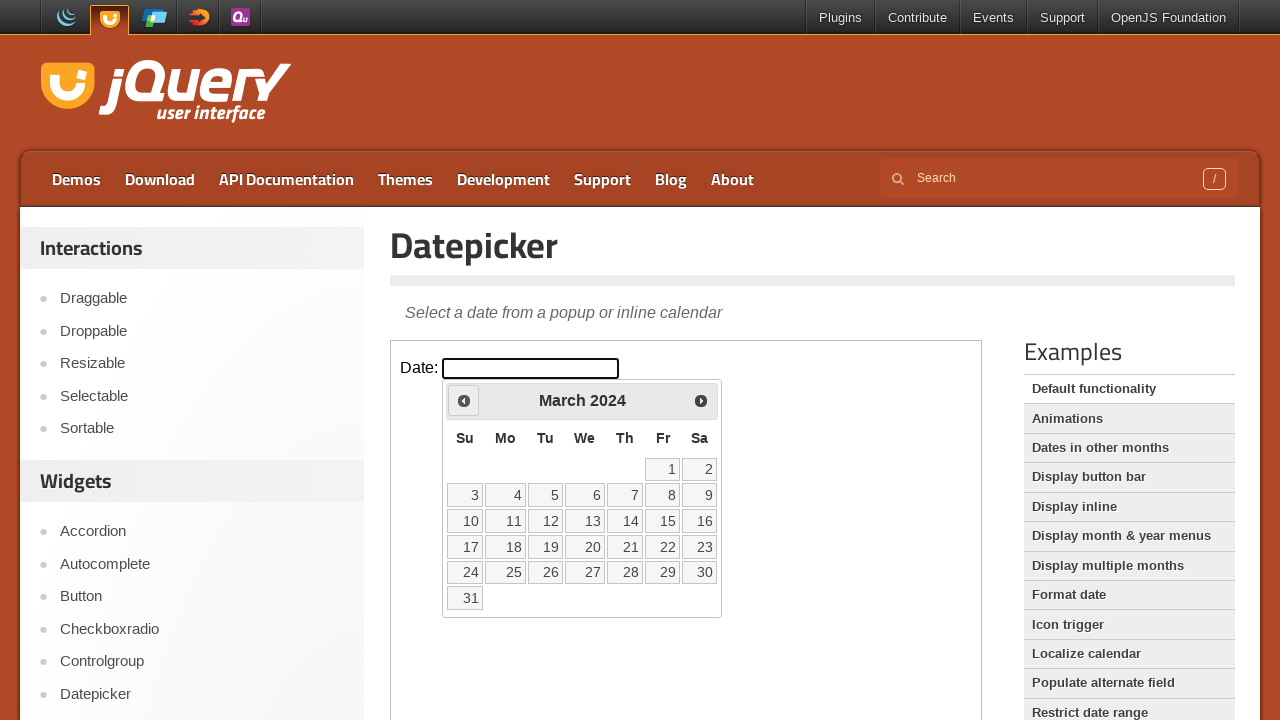

Retrieved current month 'March' and year '2024'
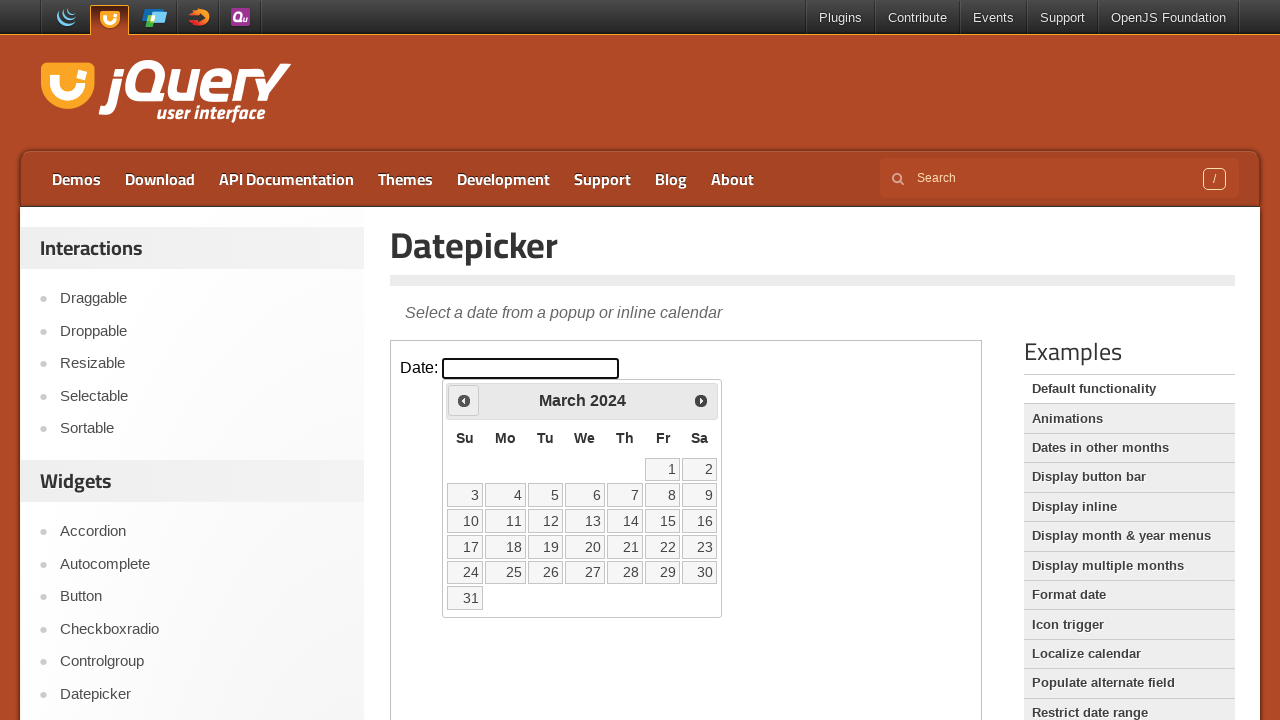

Reached target month/year: March 2024
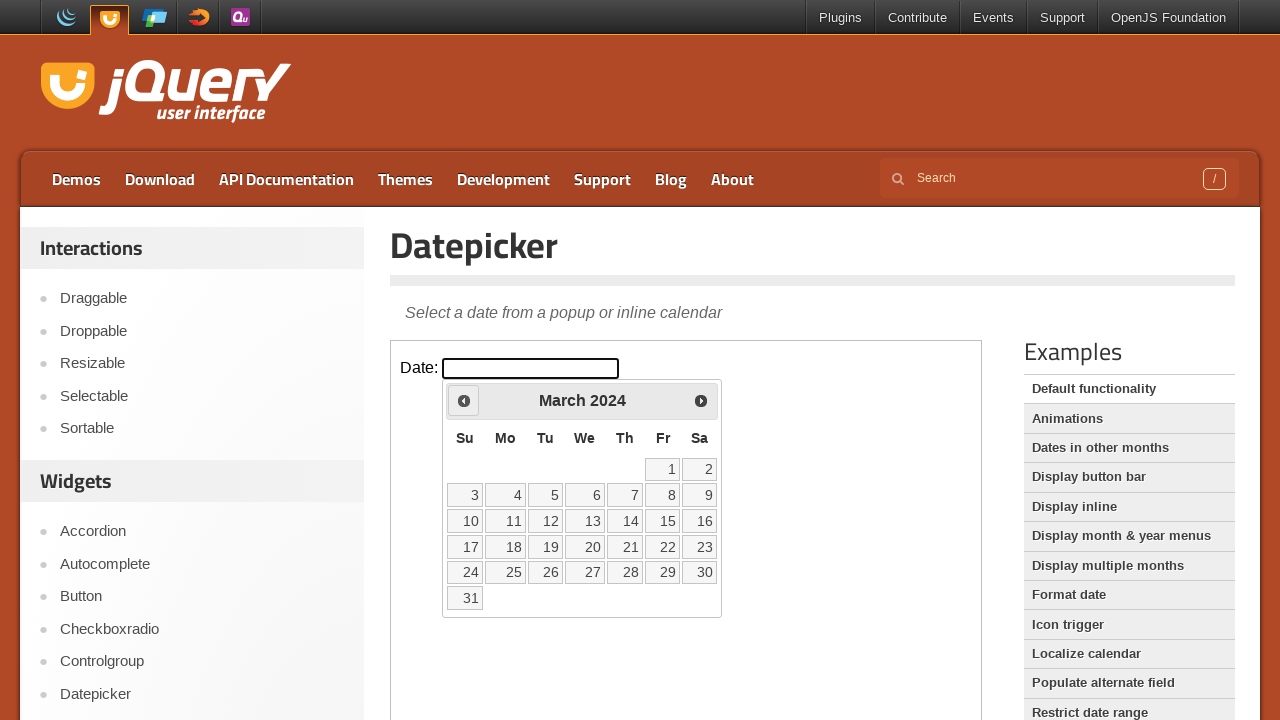

Clicked on date 15 in the calendar at (663, 521) on iframe >> nth=0 >> internal:control=enter-frame >> table.ui-datepicker-calendar 
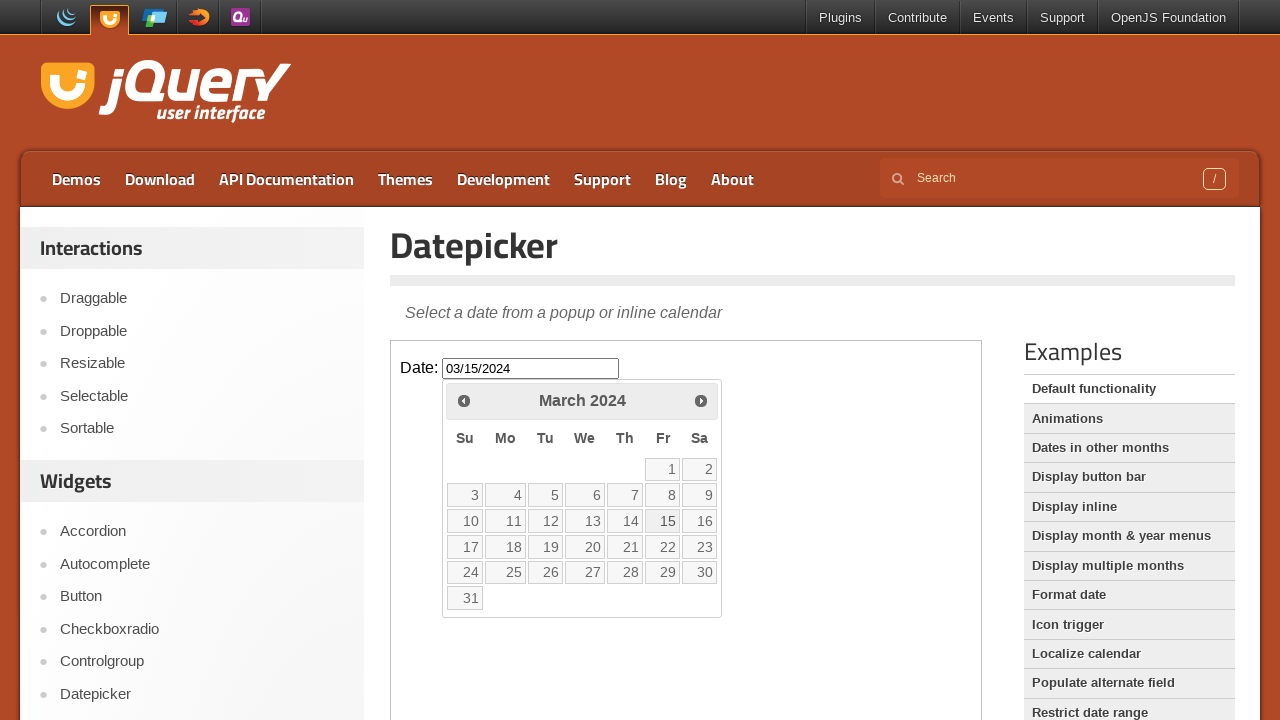

Verified datepicker input is visible after date selection
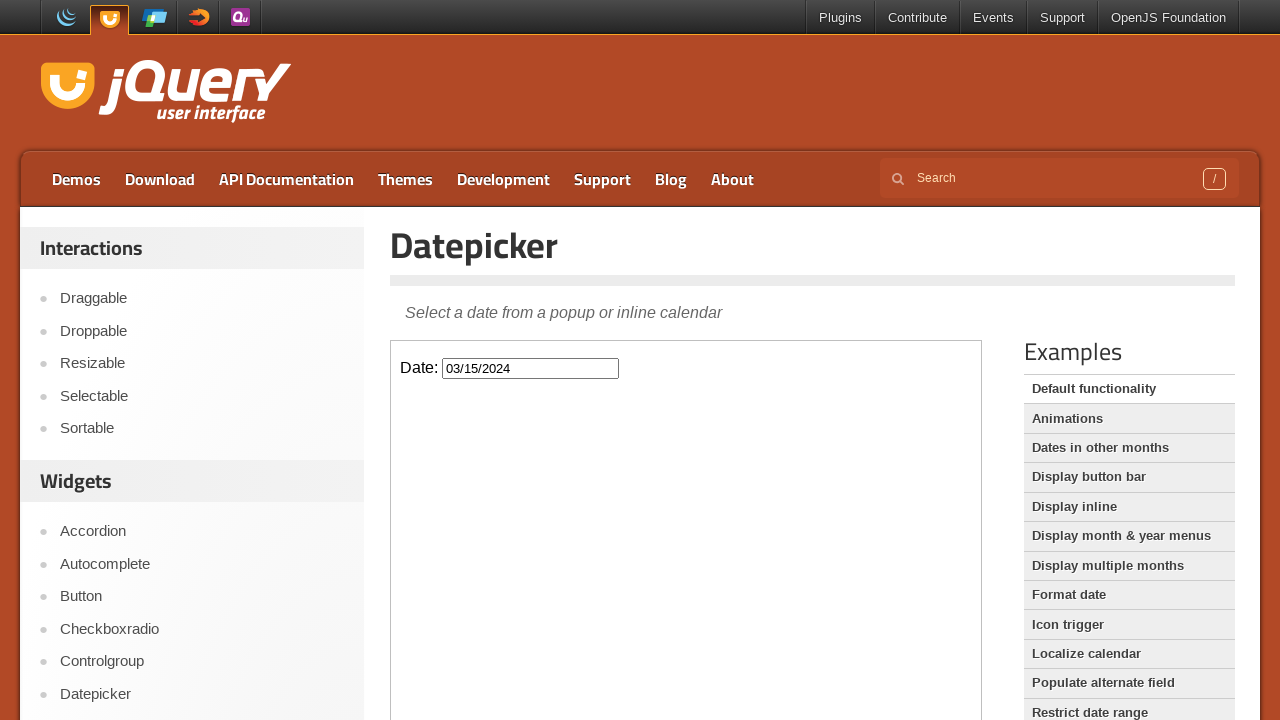

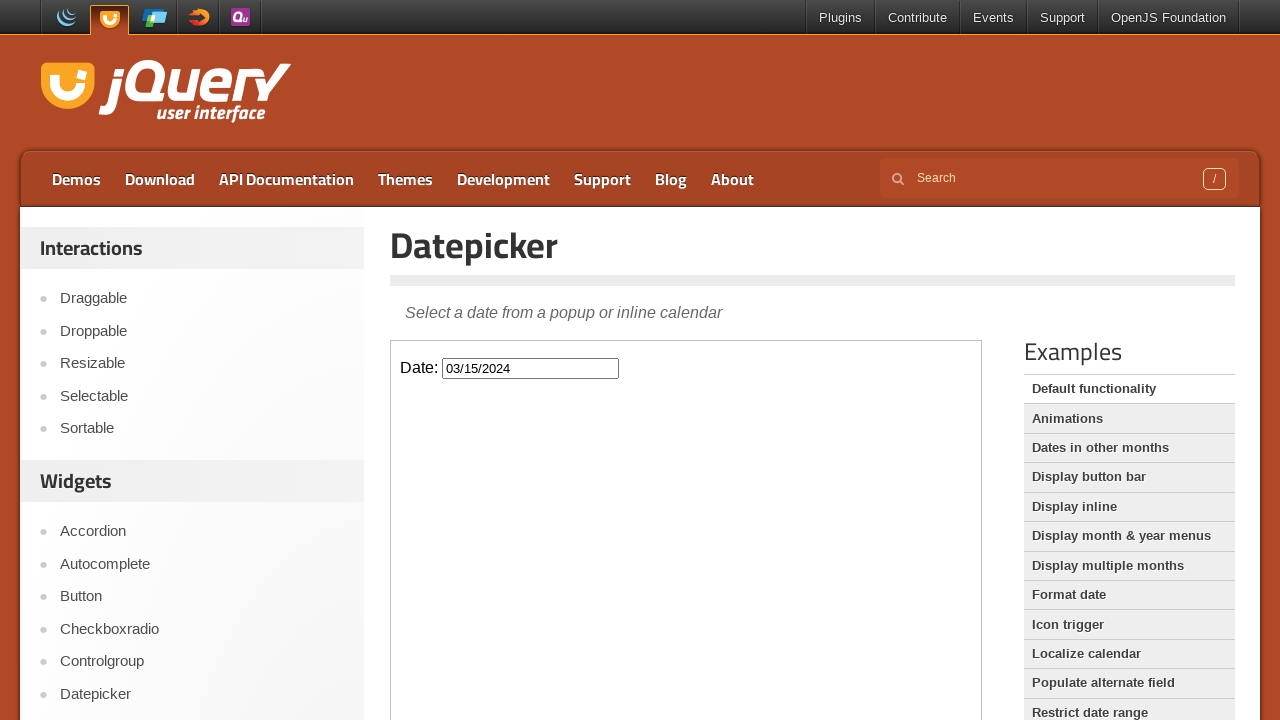